Tests filling out a large form by entering the same text into all input fields and clicking the submit button.

Starting URL: http://suninjuly.github.io/huge_form.html

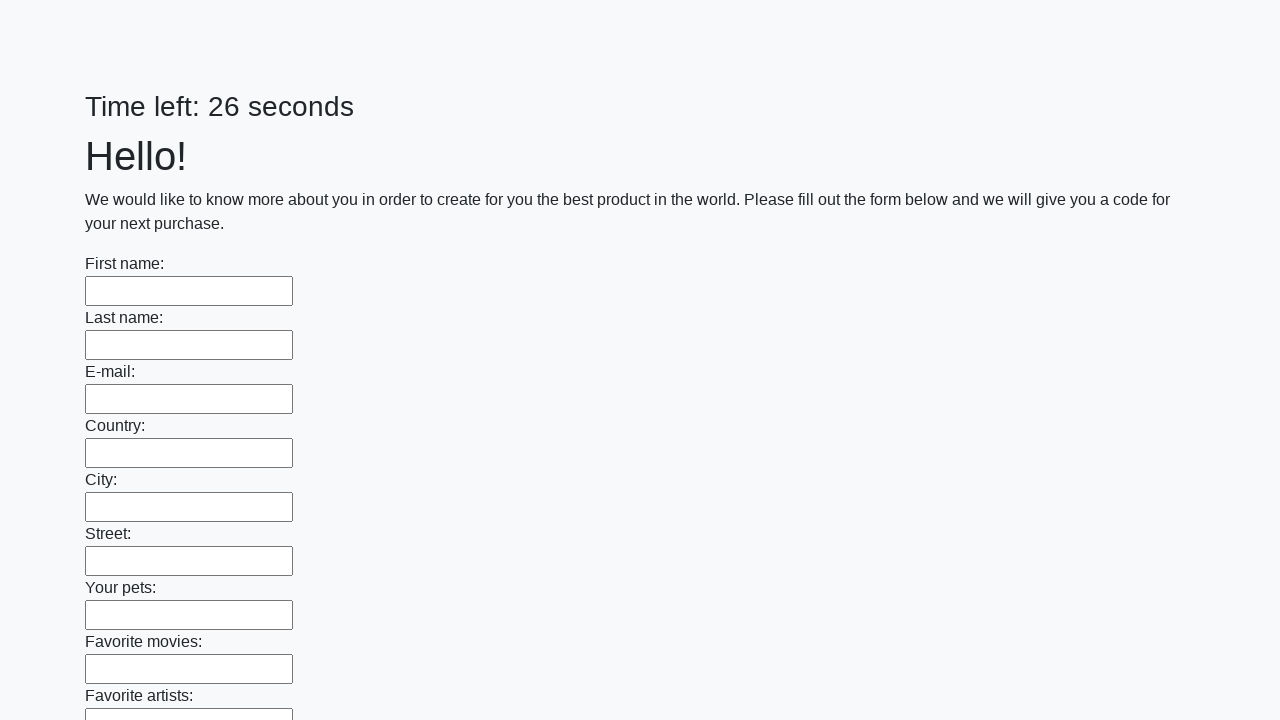

Located all input fields on the form
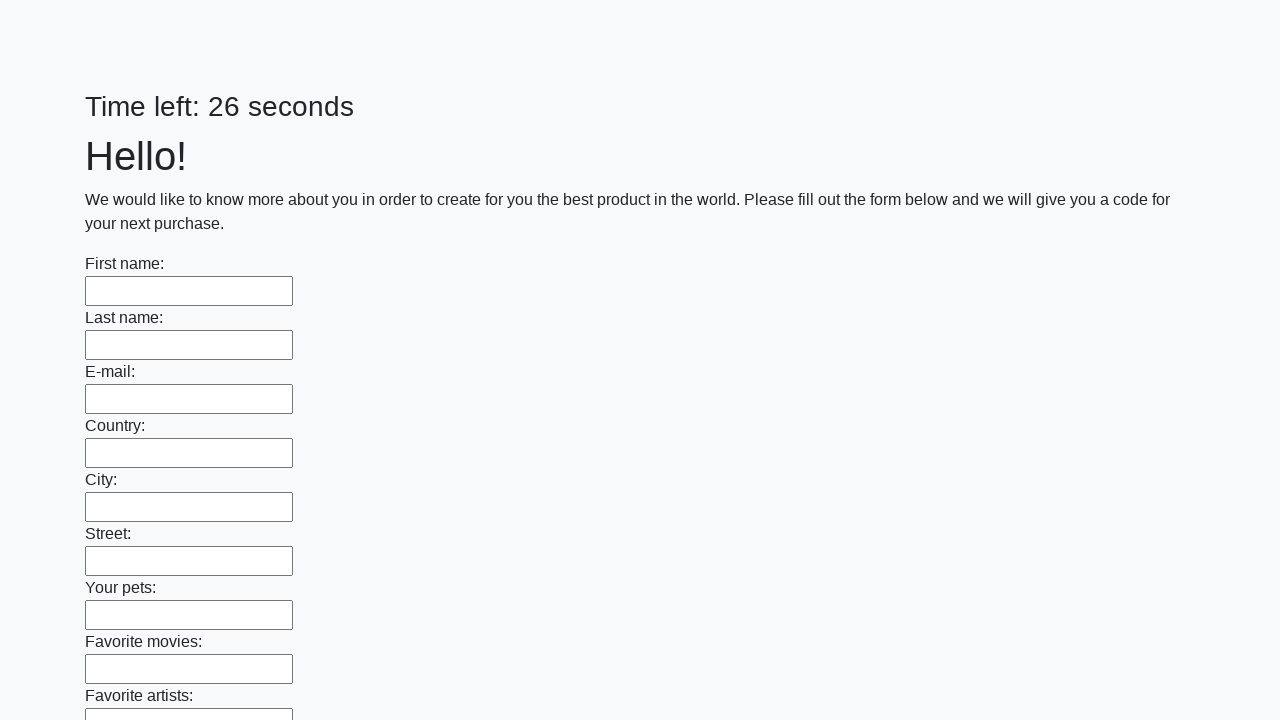

Filled an input field with 'Мой ответ' on input >> nth=0
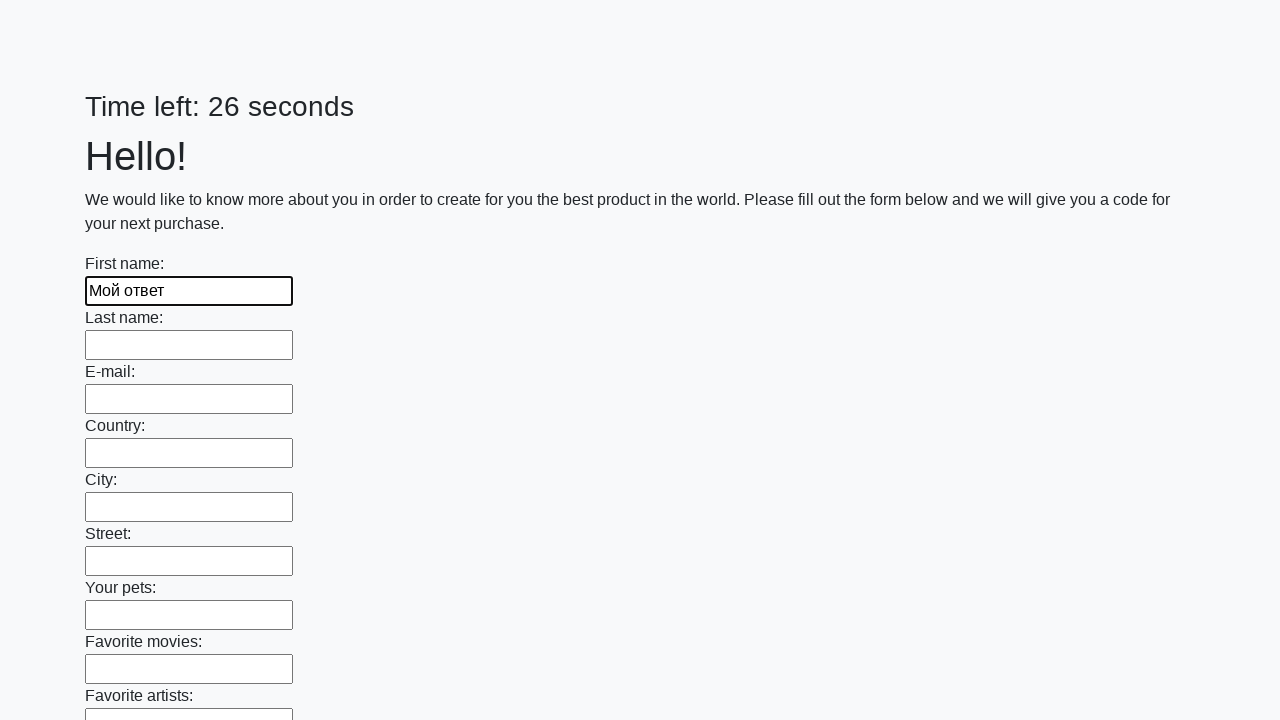

Filled an input field with 'Мой ответ' on input >> nth=1
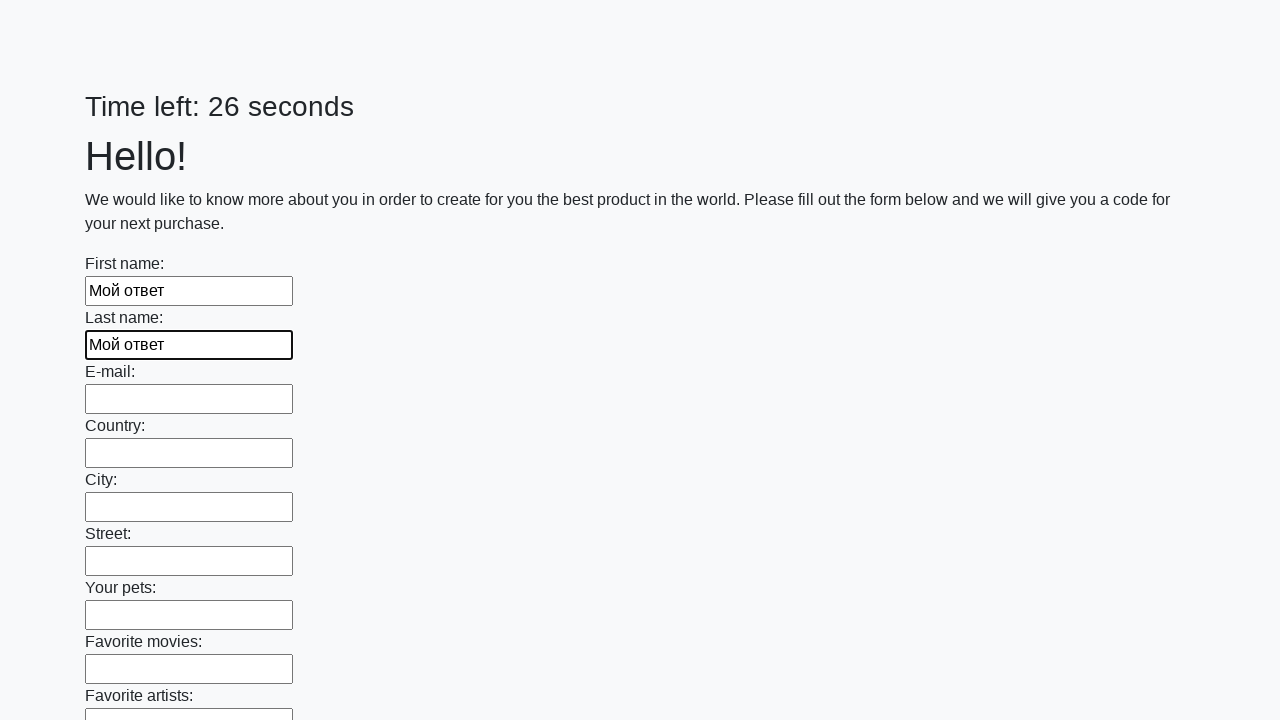

Filled an input field with 'Мой ответ' on input >> nth=2
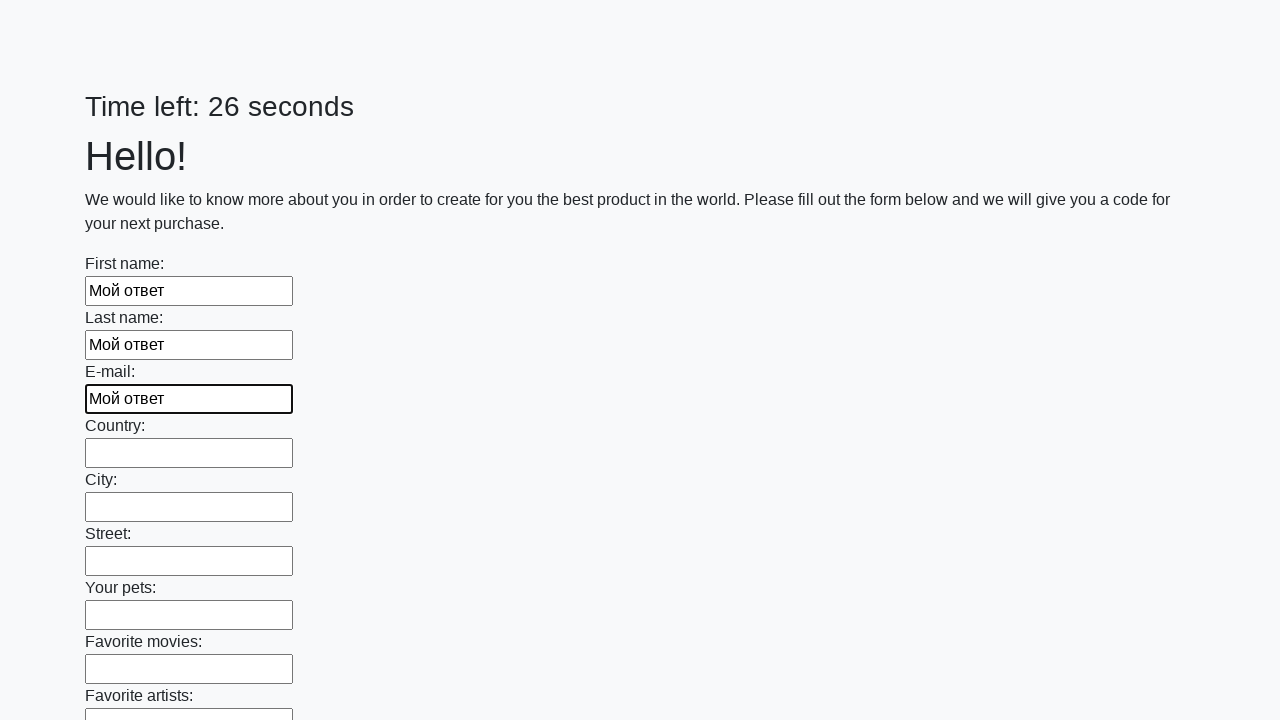

Filled an input field with 'Мой ответ' on input >> nth=3
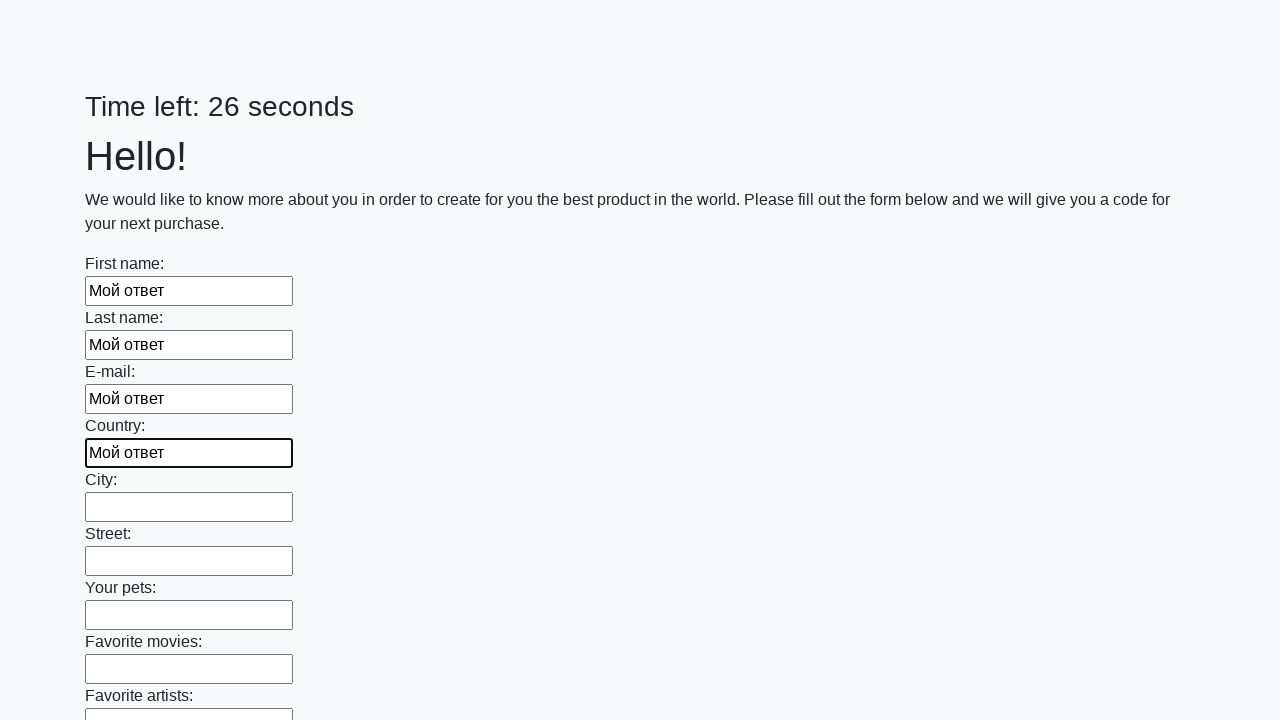

Filled an input field with 'Мой ответ' on input >> nth=4
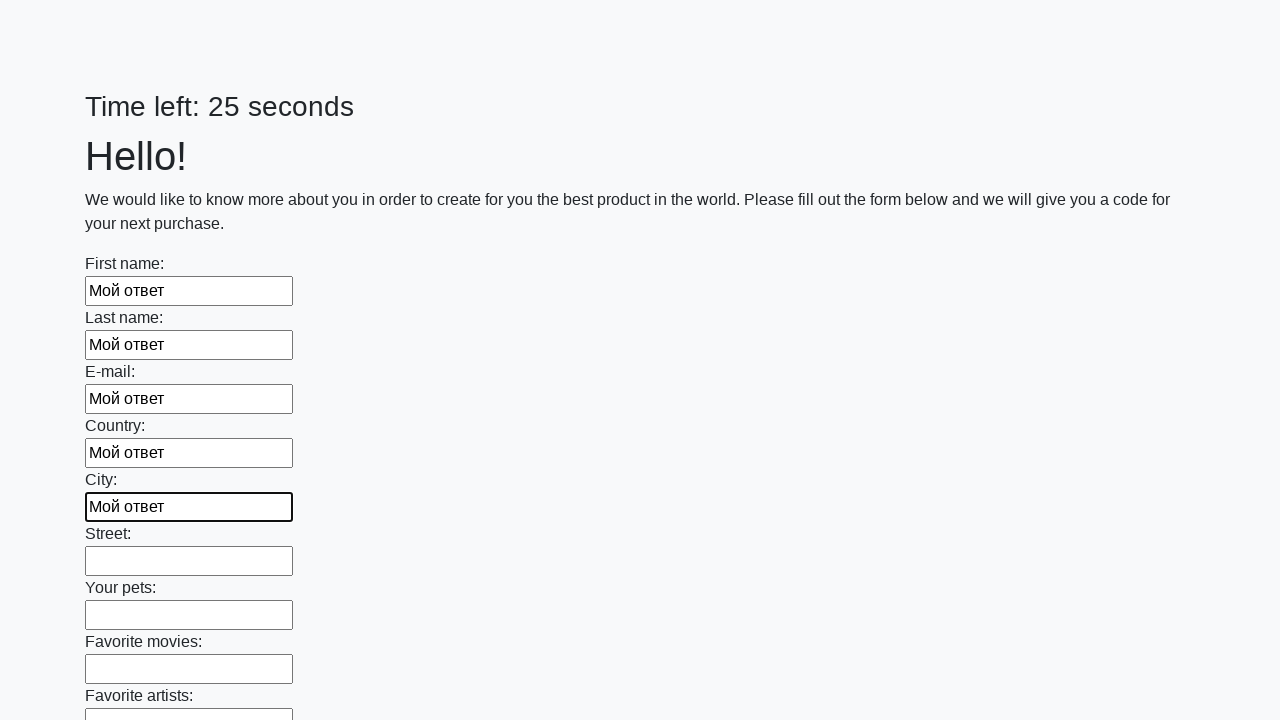

Filled an input field with 'Мой ответ' on input >> nth=5
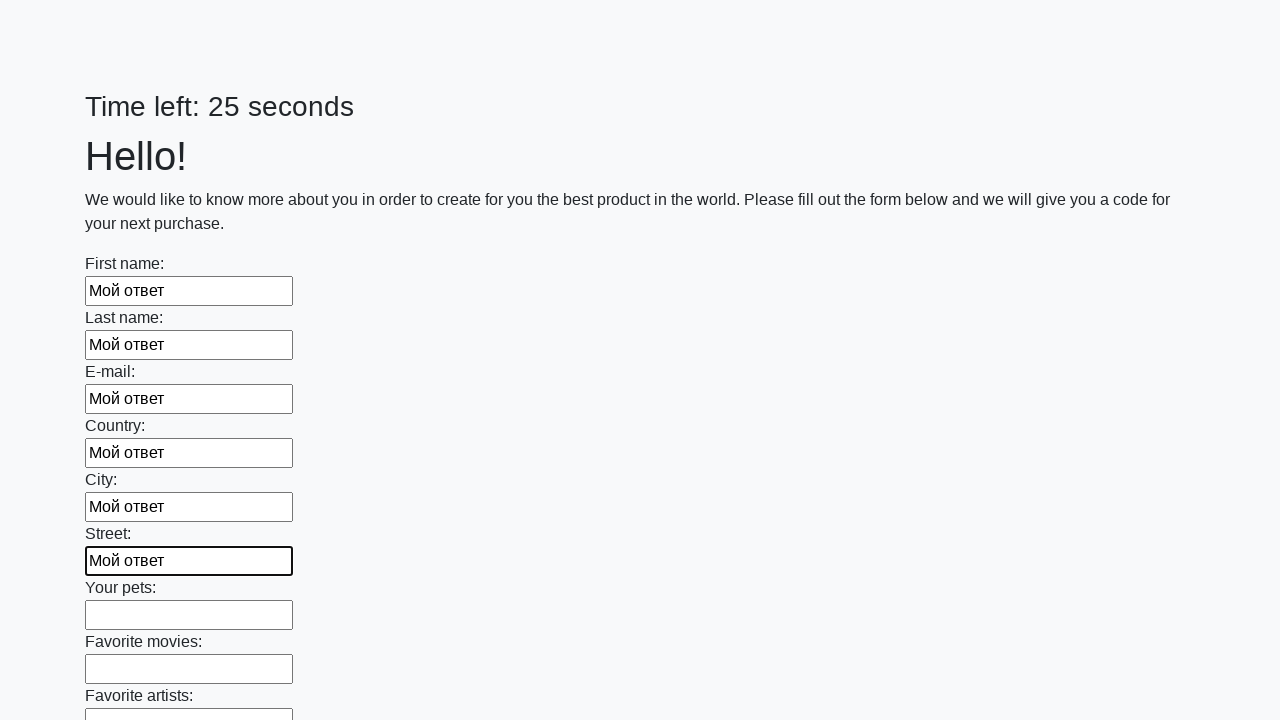

Filled an input field with 'Мой ответ' on input >> nth=6
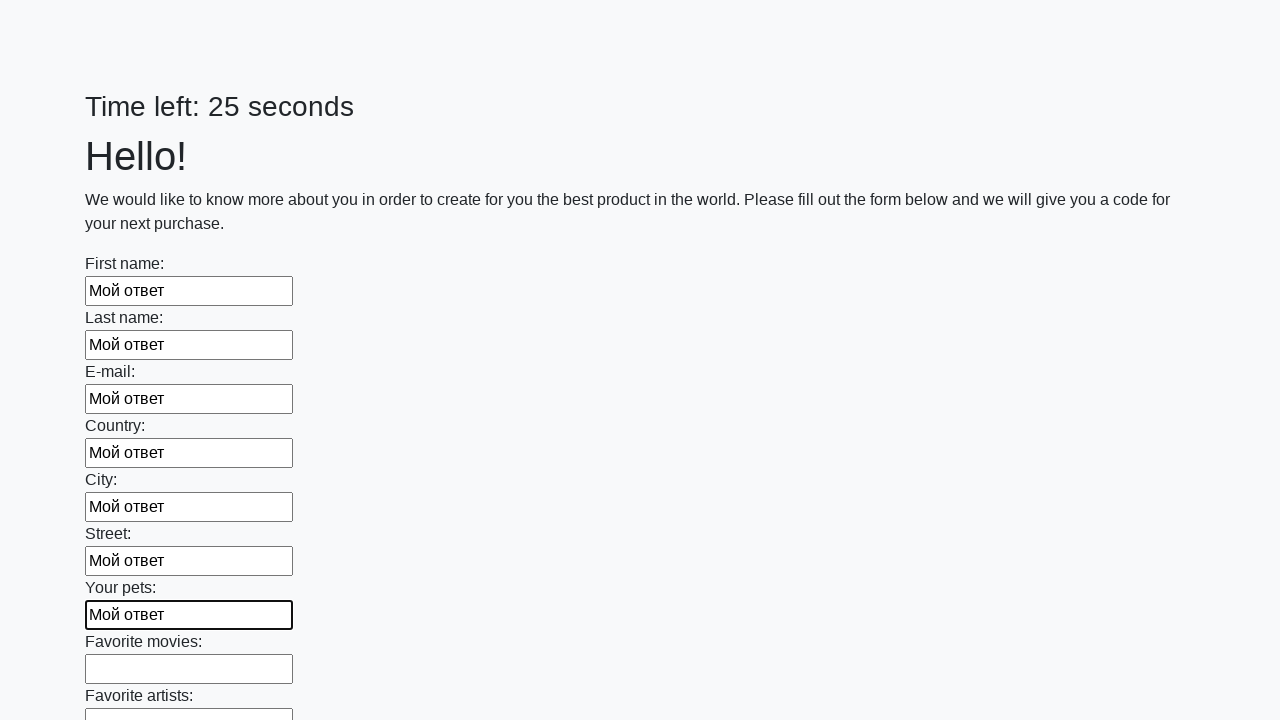

Filled an input field with 'Мой ответ' on input >> nth=7
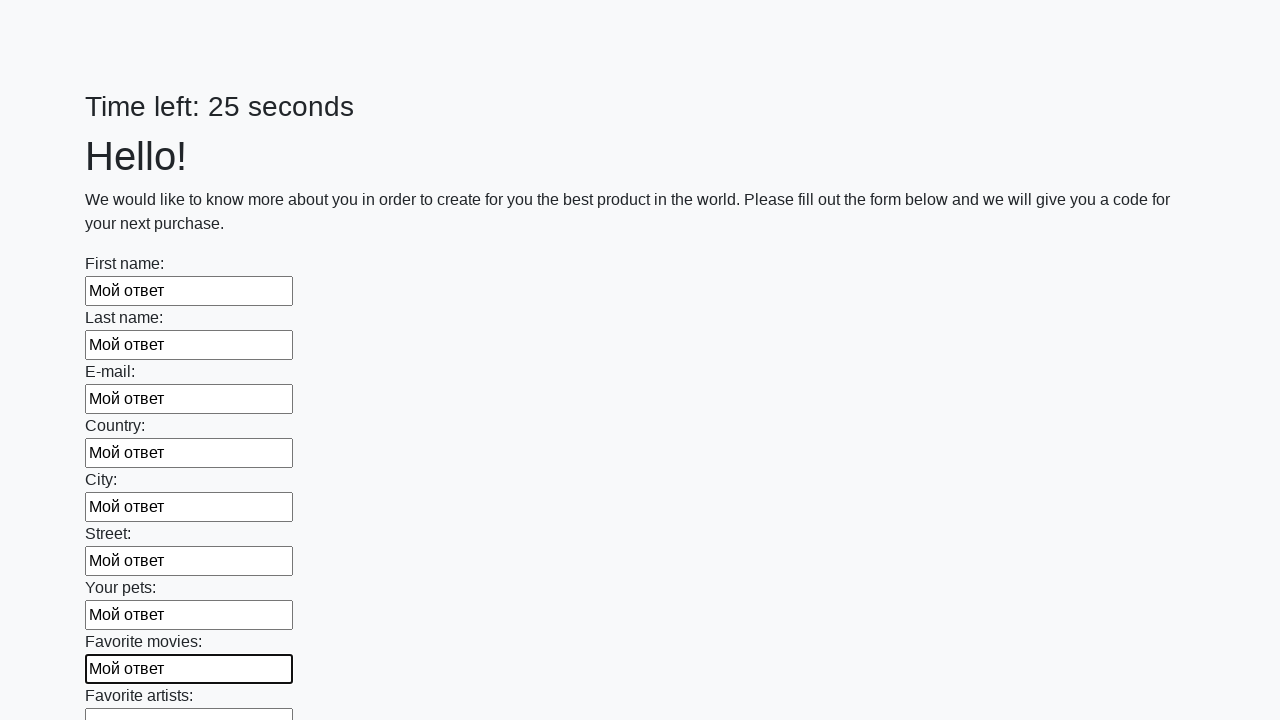

Filled an input field with 'Мой ответ' on input >> nth=8
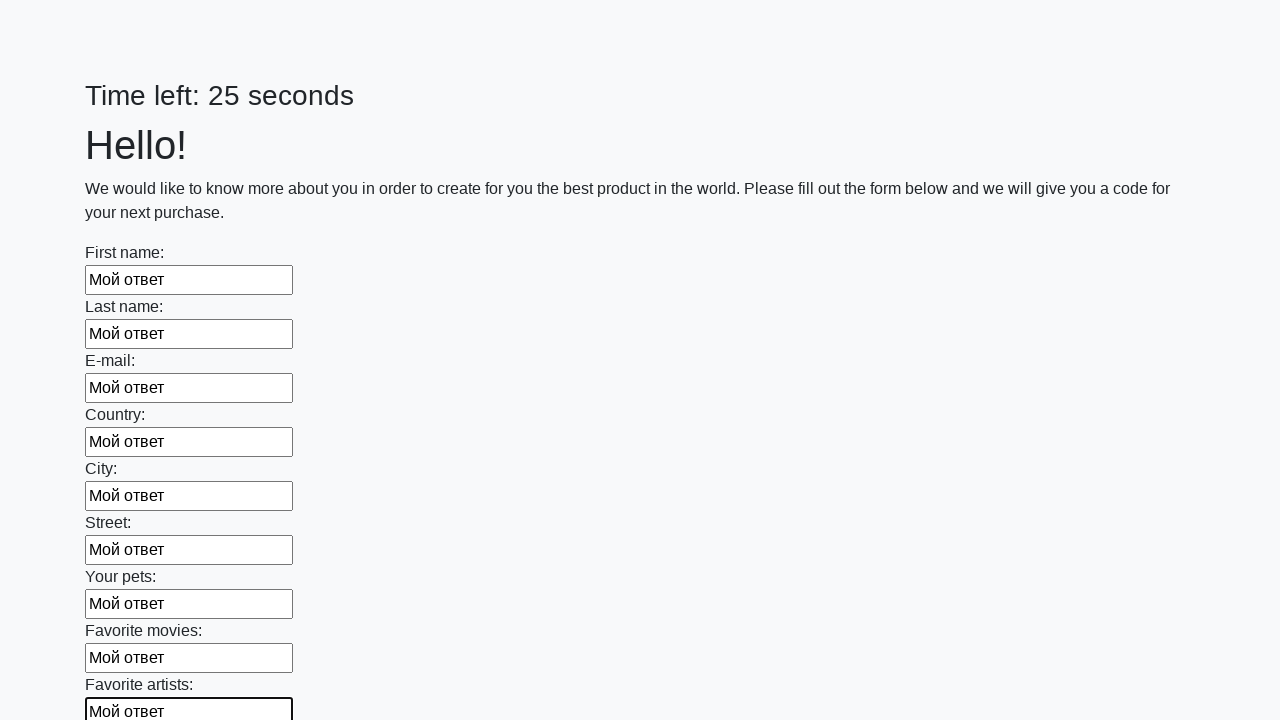

Filled an input field with 'Мой ответ' on input >> nth=9
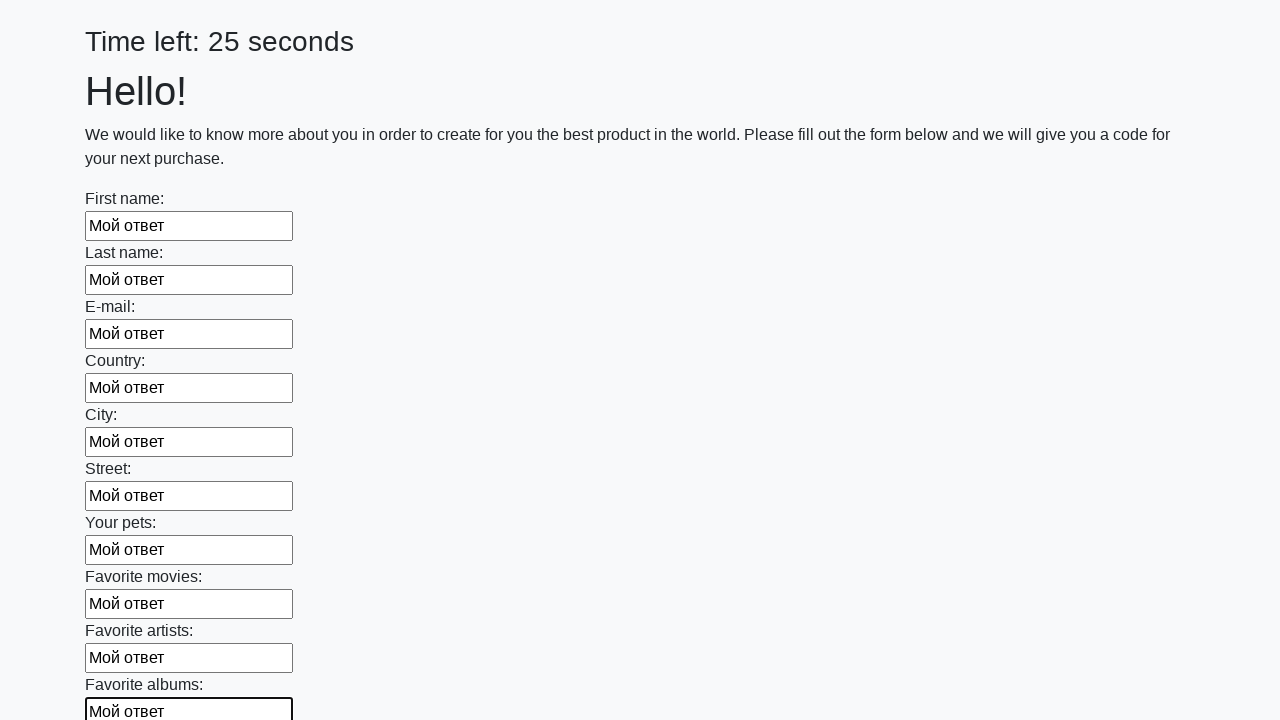

Filled an input field with 'Мой ответ' on input >> nth=10
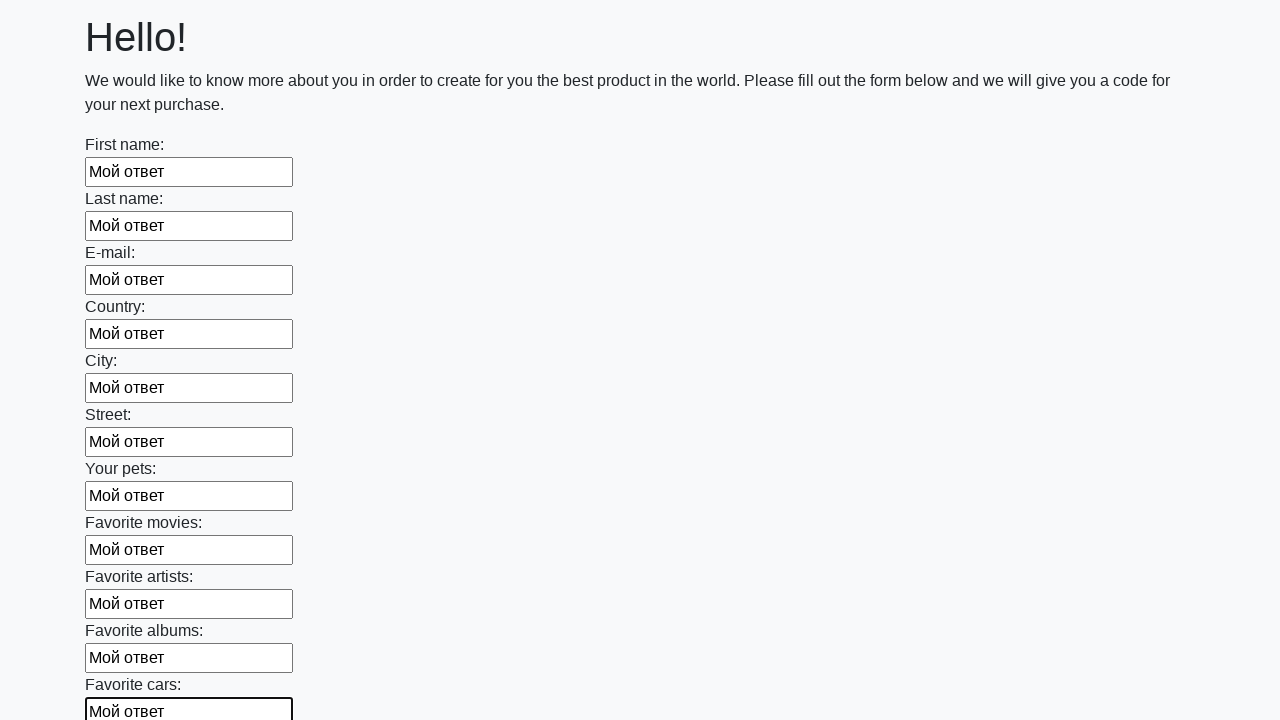

Filled an input field with 'Мой ответ' on input >> nth=11
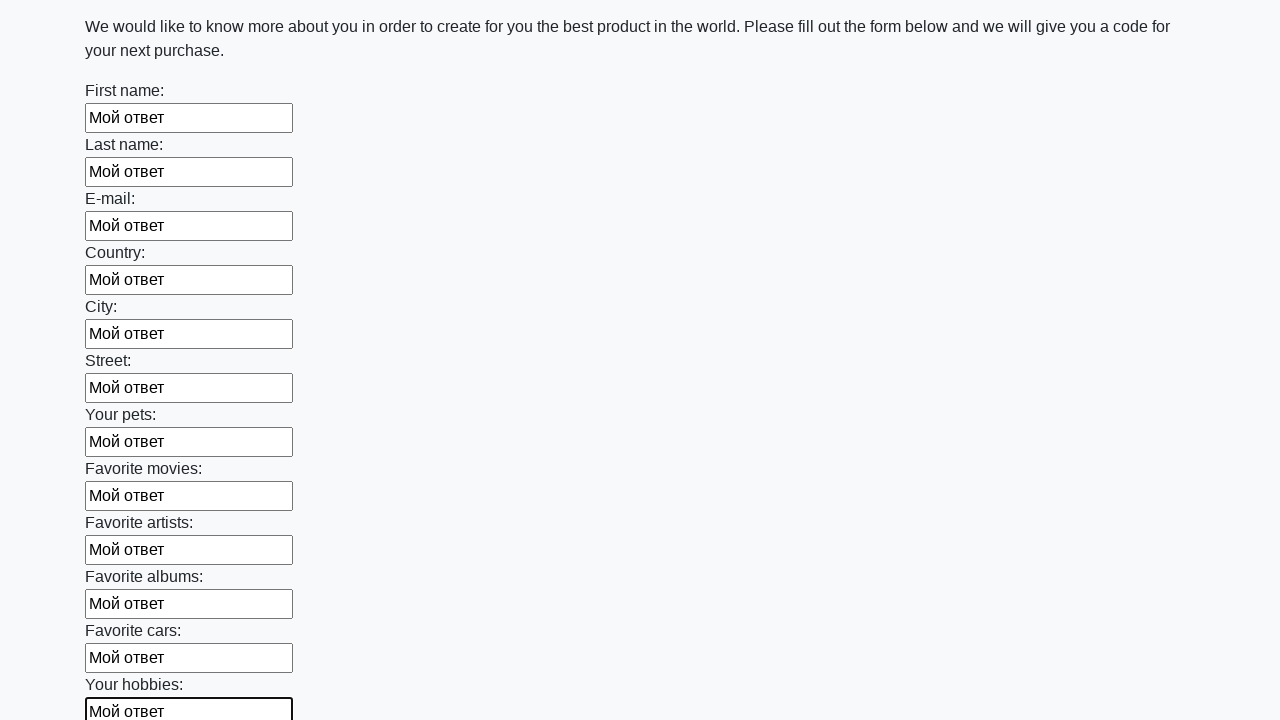

Filled an input field with 'Мой ответ' on input >> nth=12
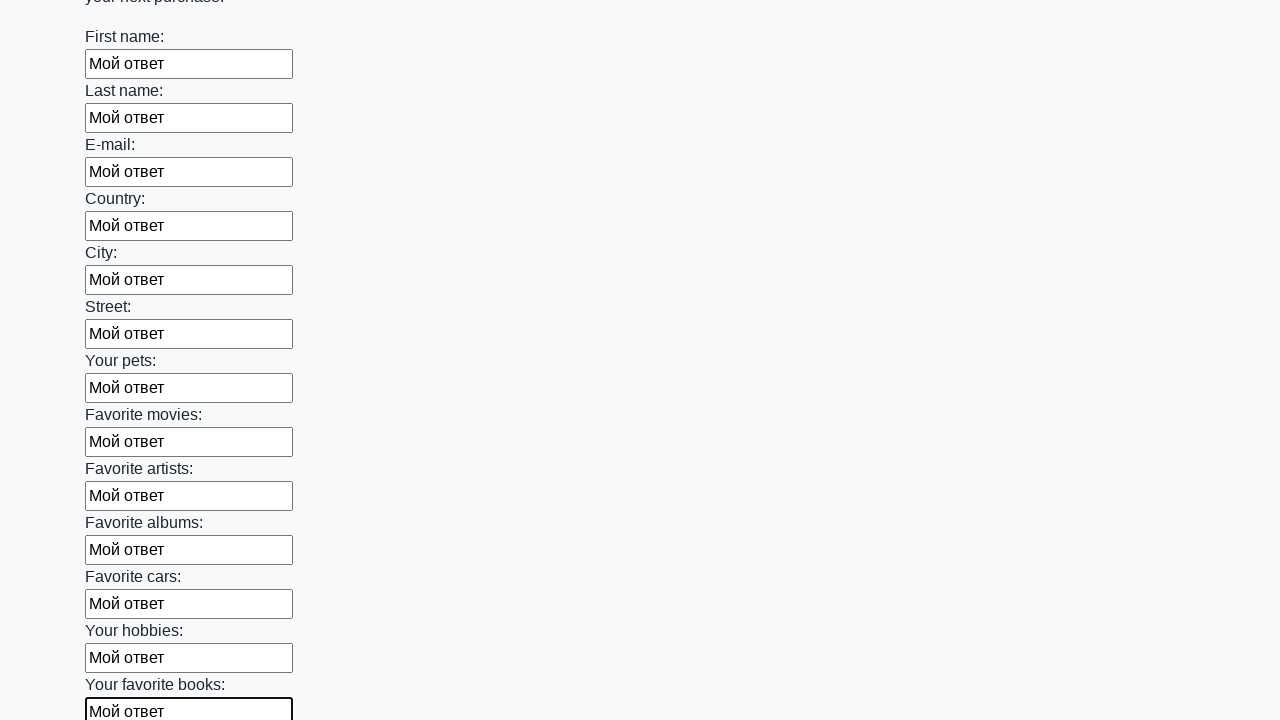

Filled an input field with 'Мой ответ' on input >> nth=13
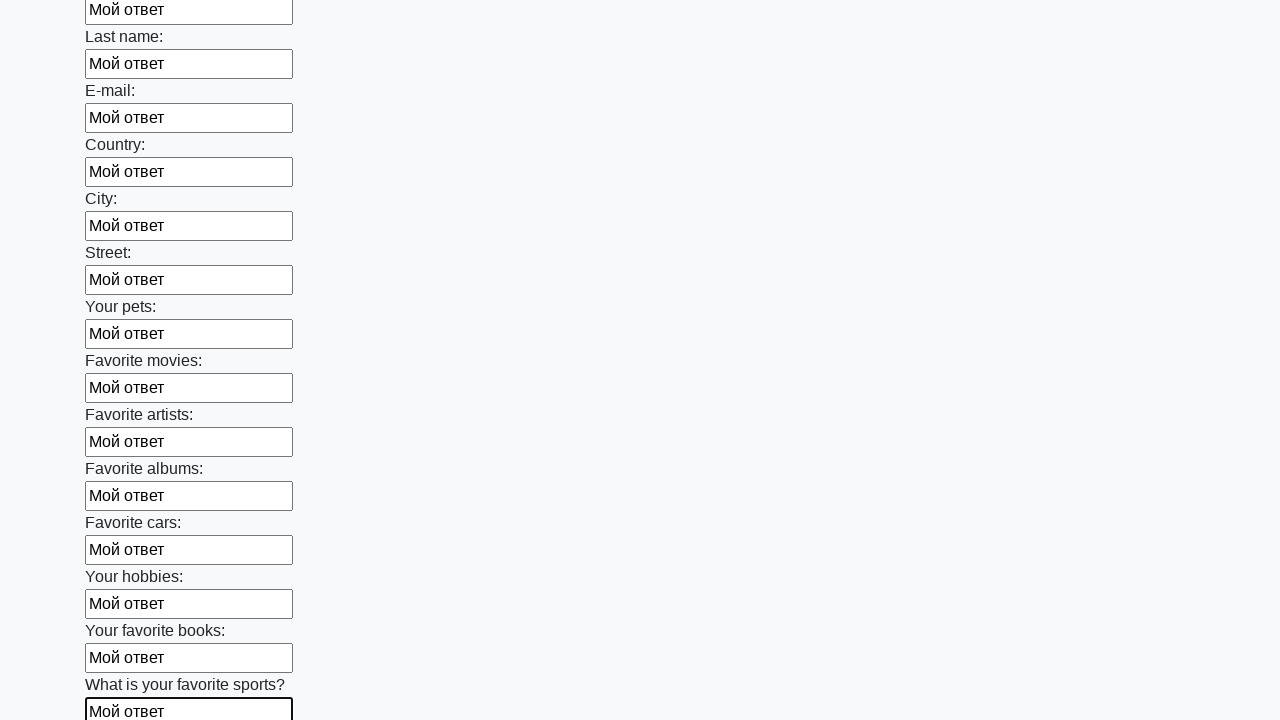

Filled an input field with 'Мой ответ' on input >> nth=14
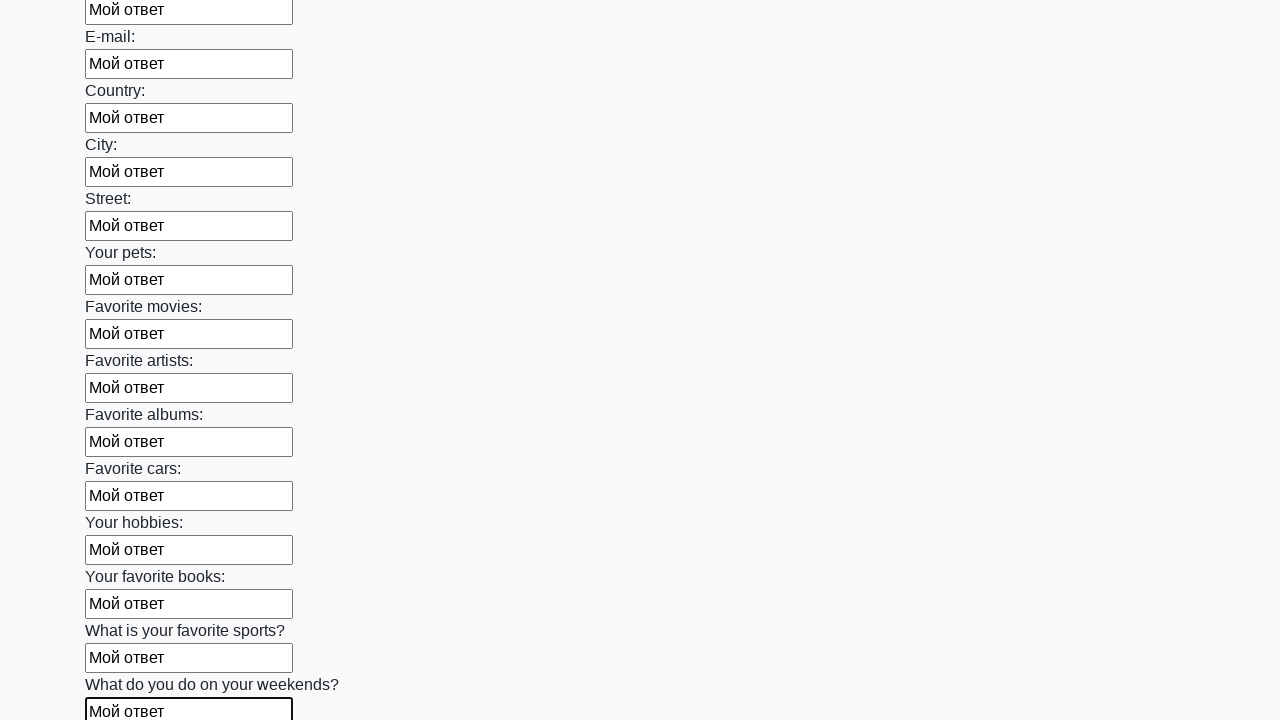

Filled an input field with 'Мой ответ' on input >> nth=15
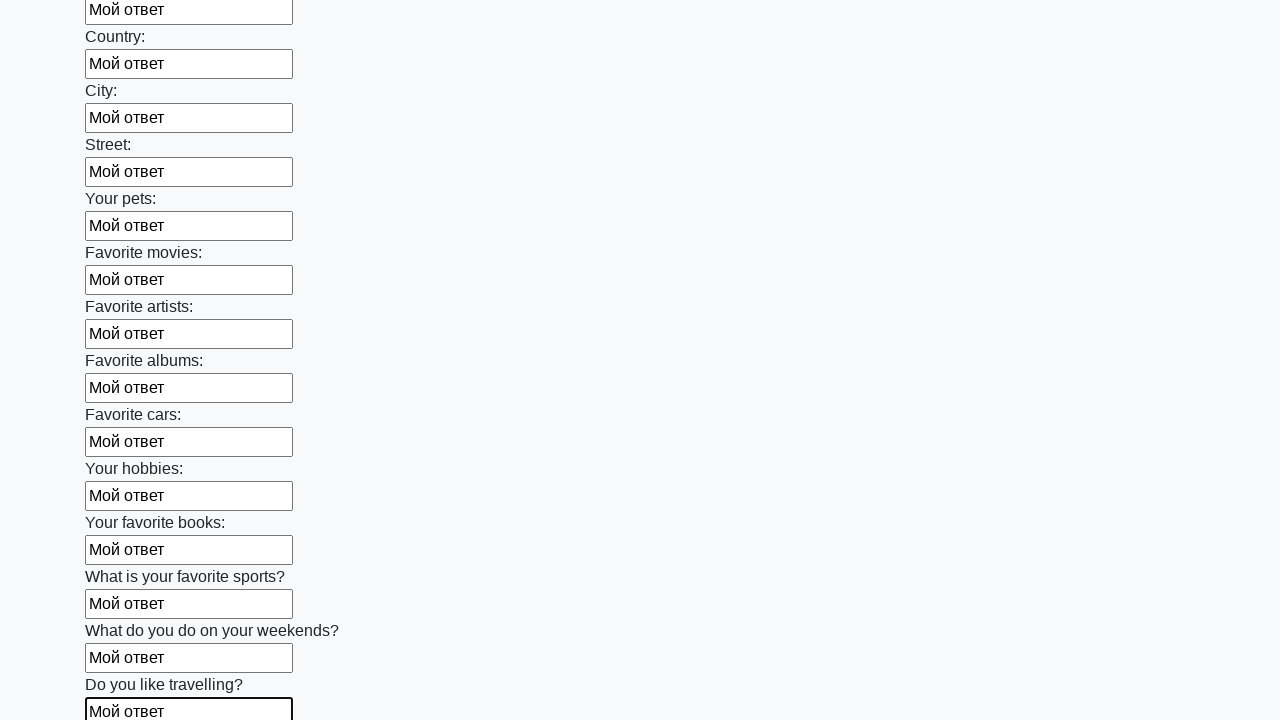

Filled an input field with 'Мой ответ' on input >> nth=16
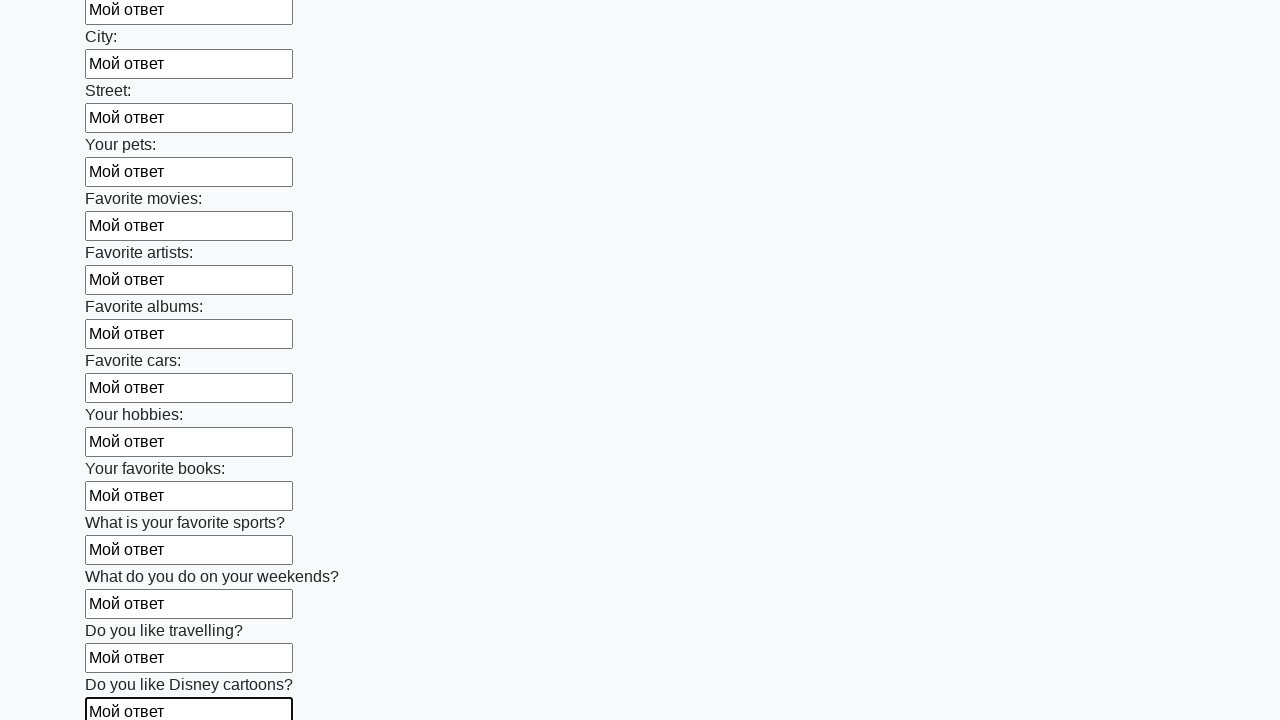

Filled an input field with 'Мой ответ' on input >> nth=17
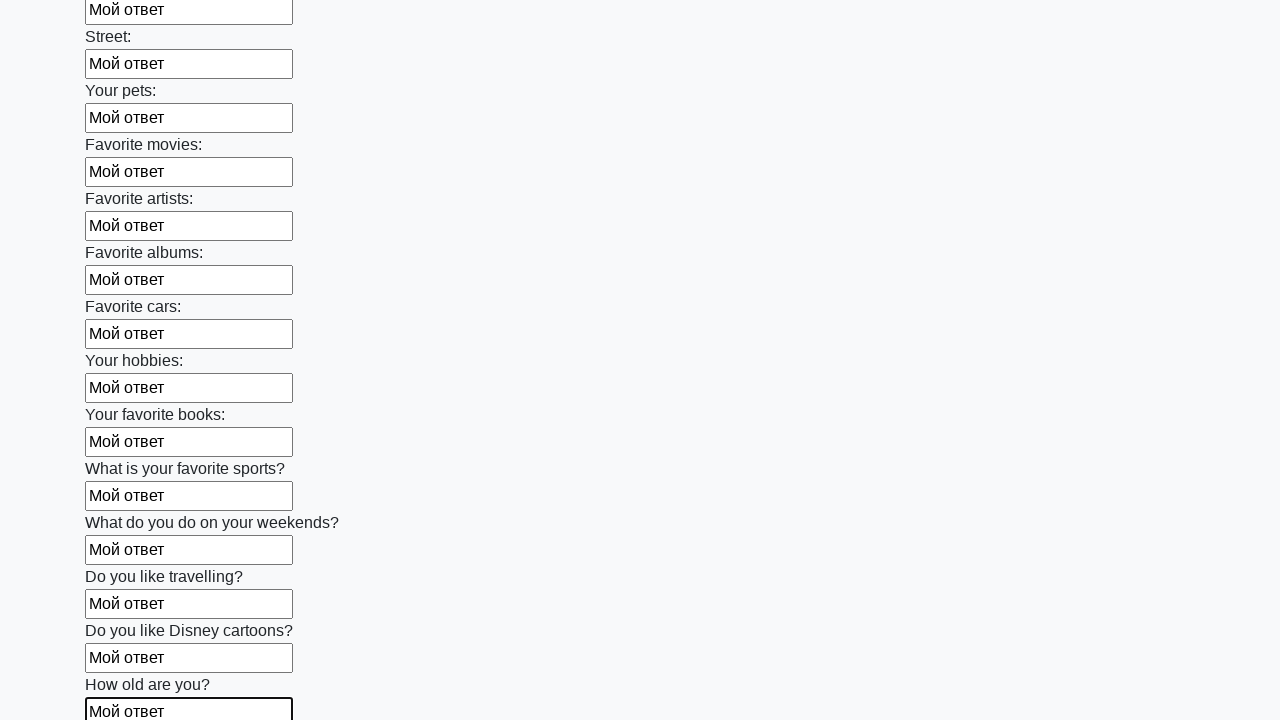

Filled an input field with 'Мой ответ' on input >> nth=18
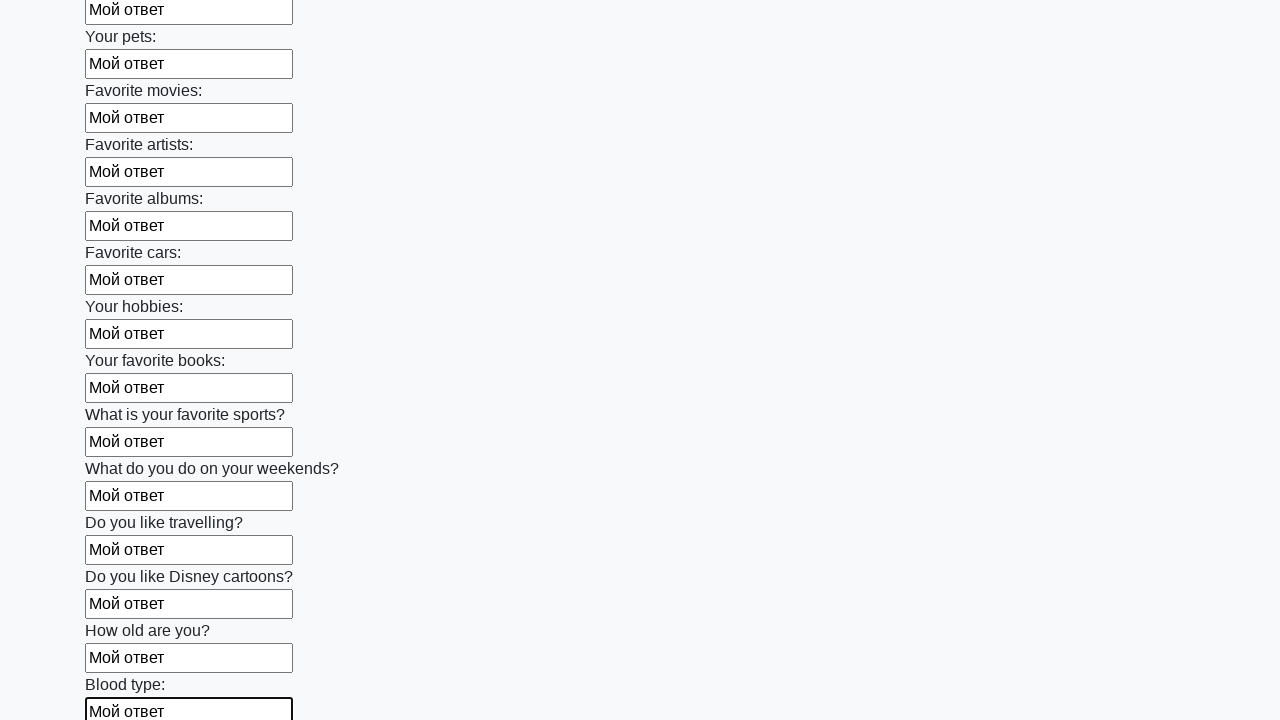

Filled an input field with 'Мой ответ' on input >> nth=19
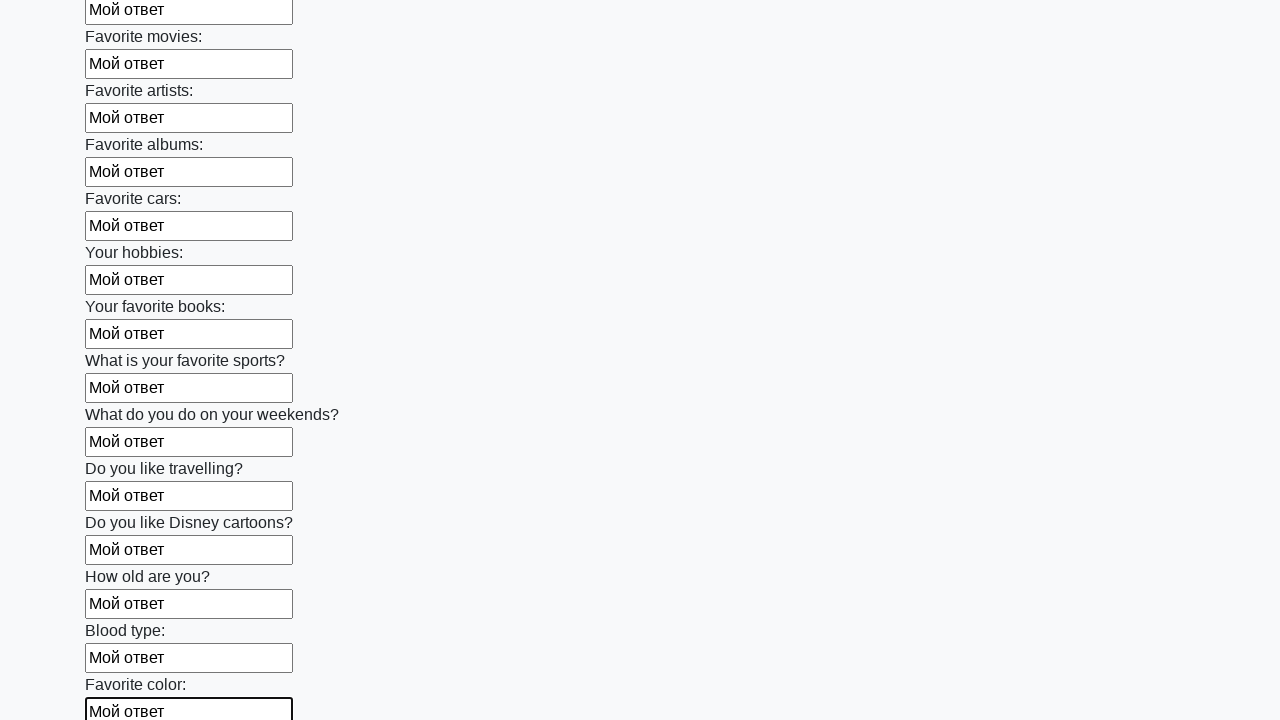

Filled an input field with 'Мой ответ' on input >> nth=20
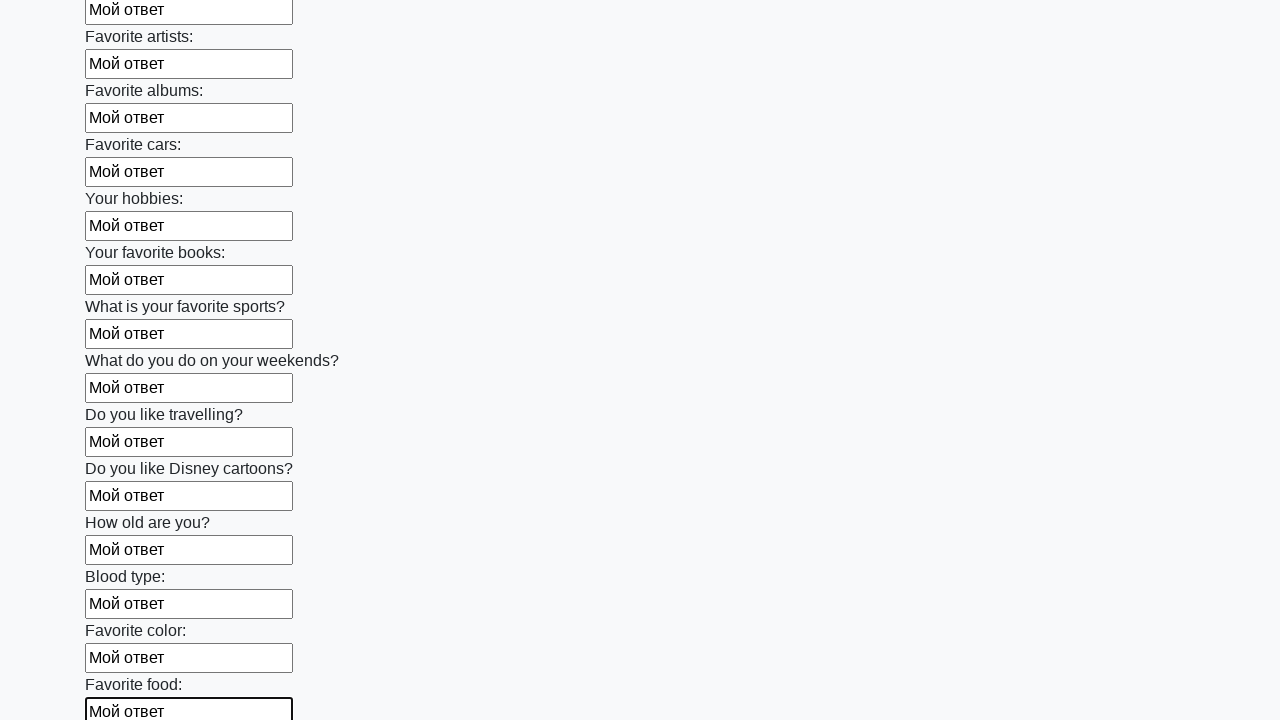

Filled an input field with 'Мой ответ' on input >> nth=21
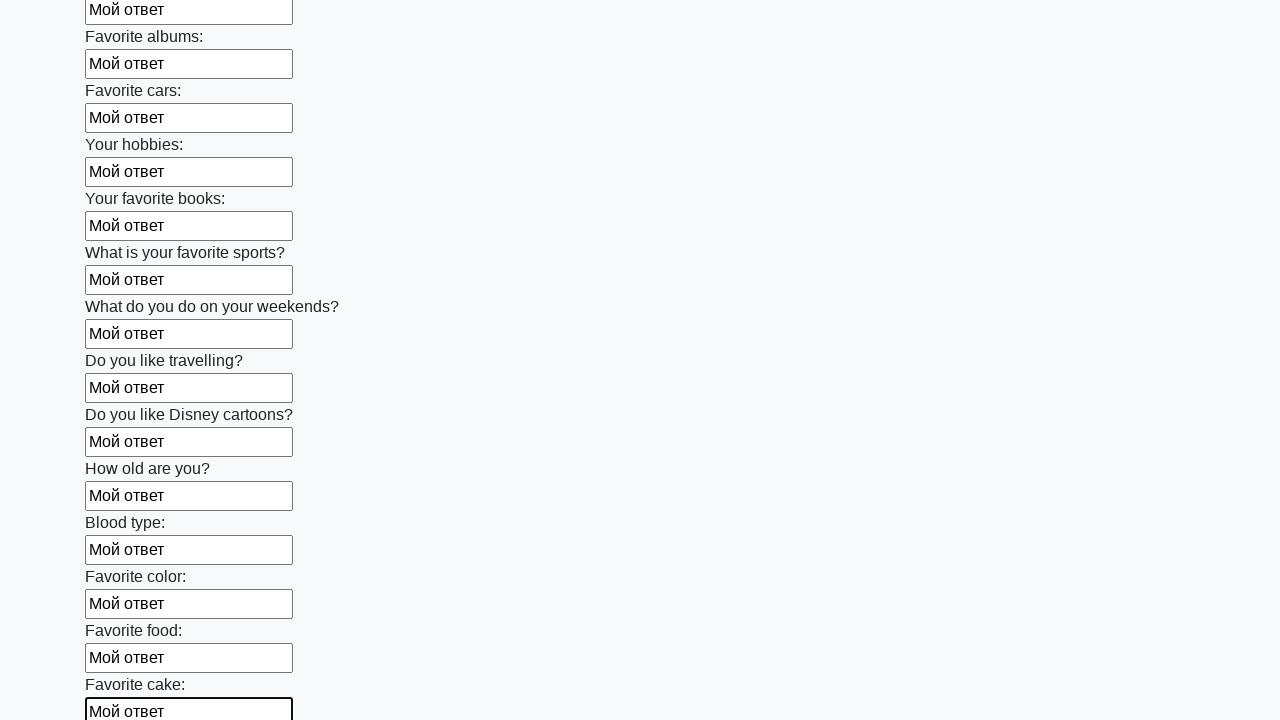

Filled an input field with 'Мой ответ' on input >> nth=22
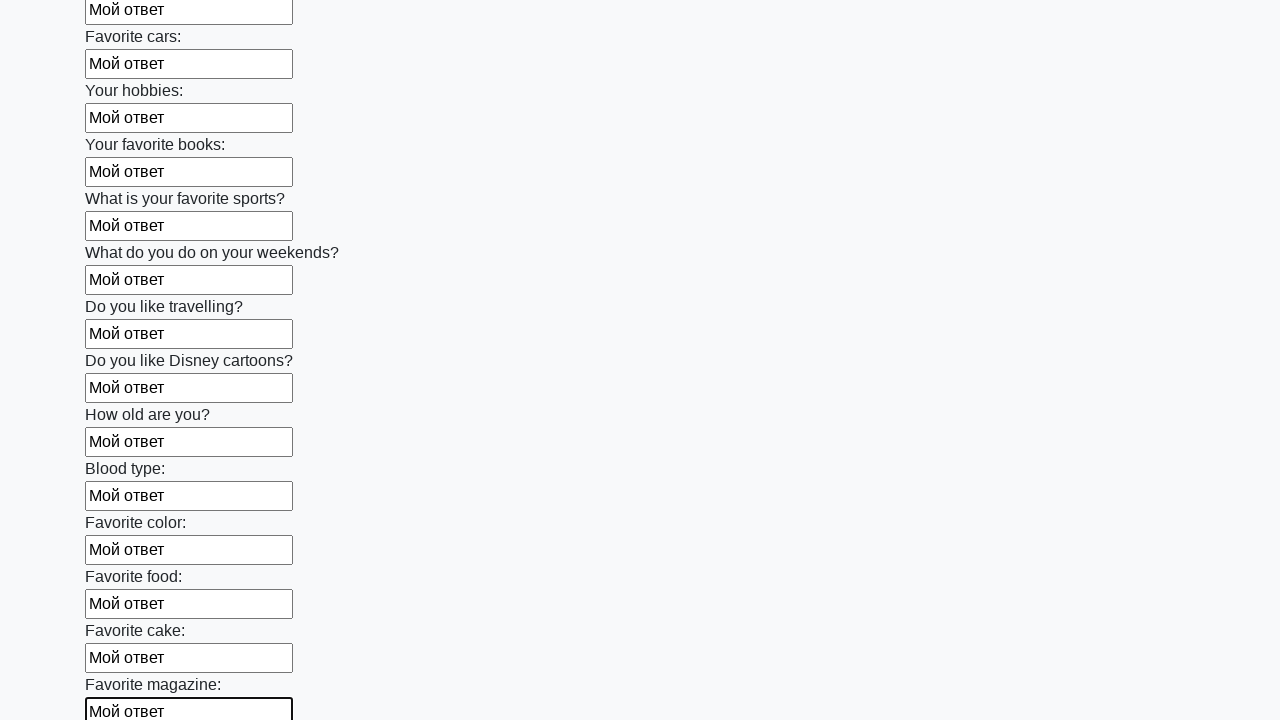

Filled an input field with 'Мой ответ' on input >> nth=23
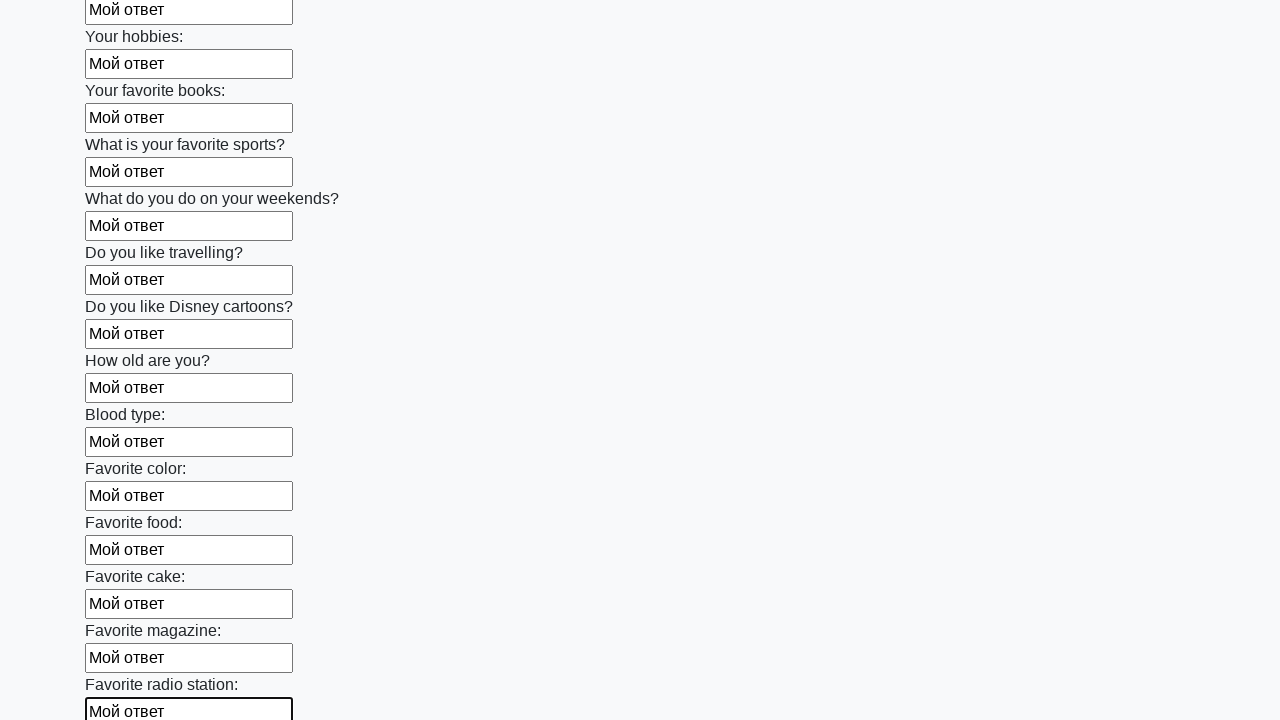

Filled an input field with 'Мой ответ' on input >> nth=24
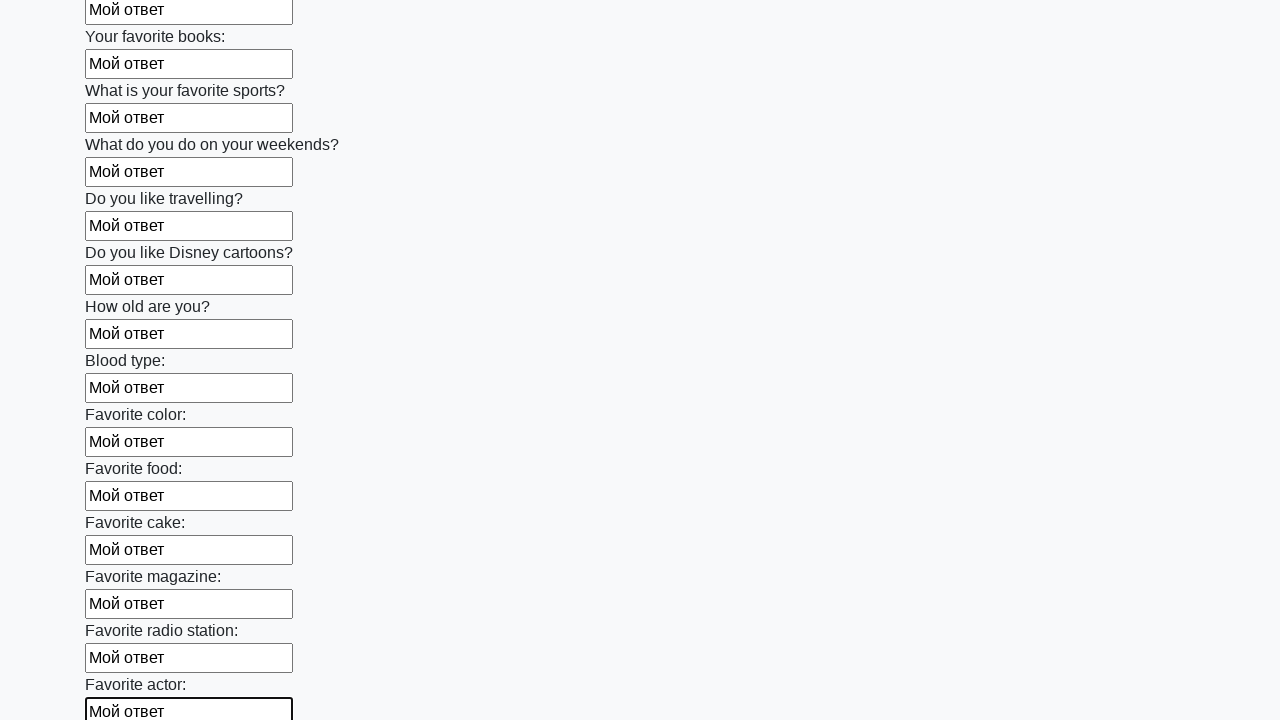

Filled an input field with 'Мой ответ' on input >> nth=25
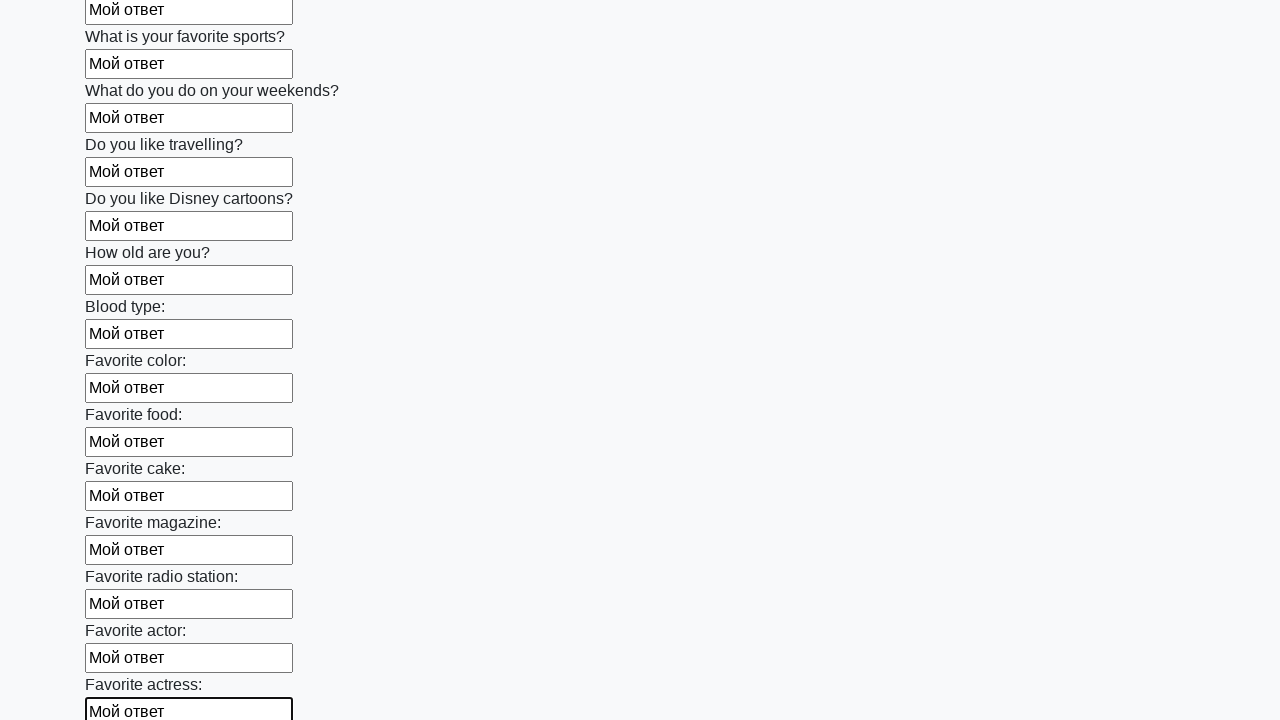

Filled an input field with 'Мой ответ' on input >> nth=26
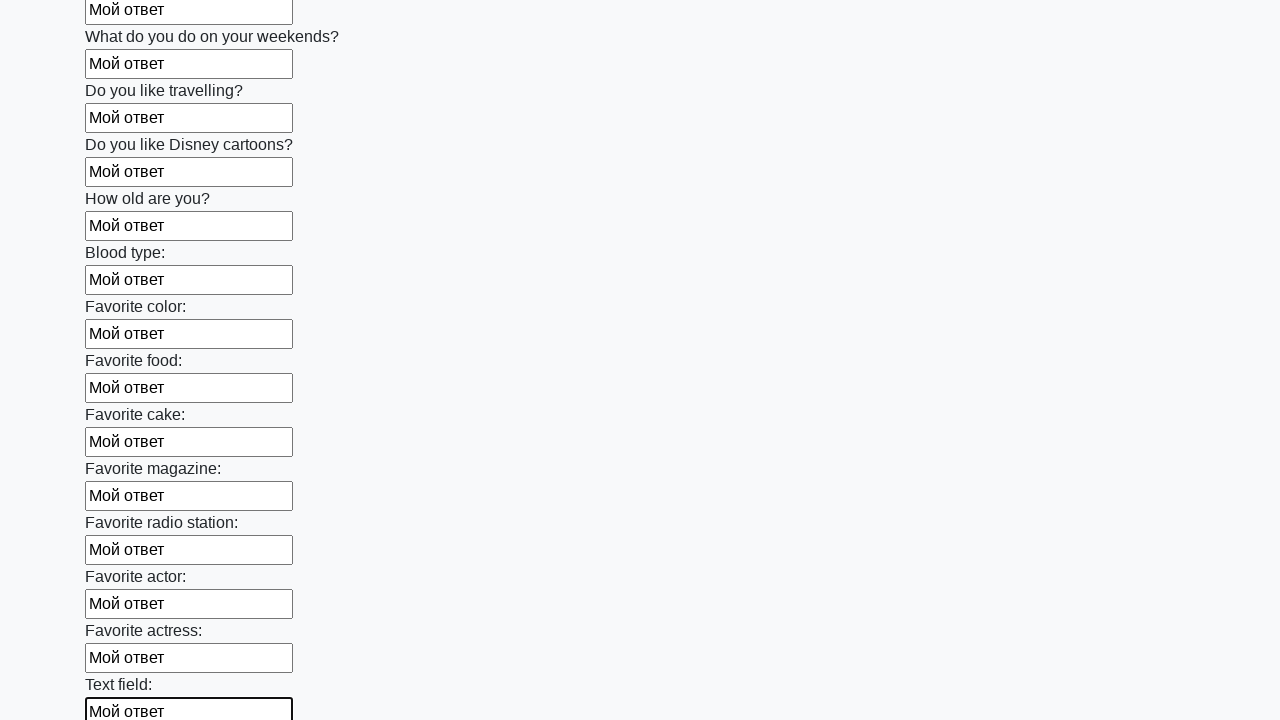

Filled an input field with 'Мой ответ' on input >> nth=27
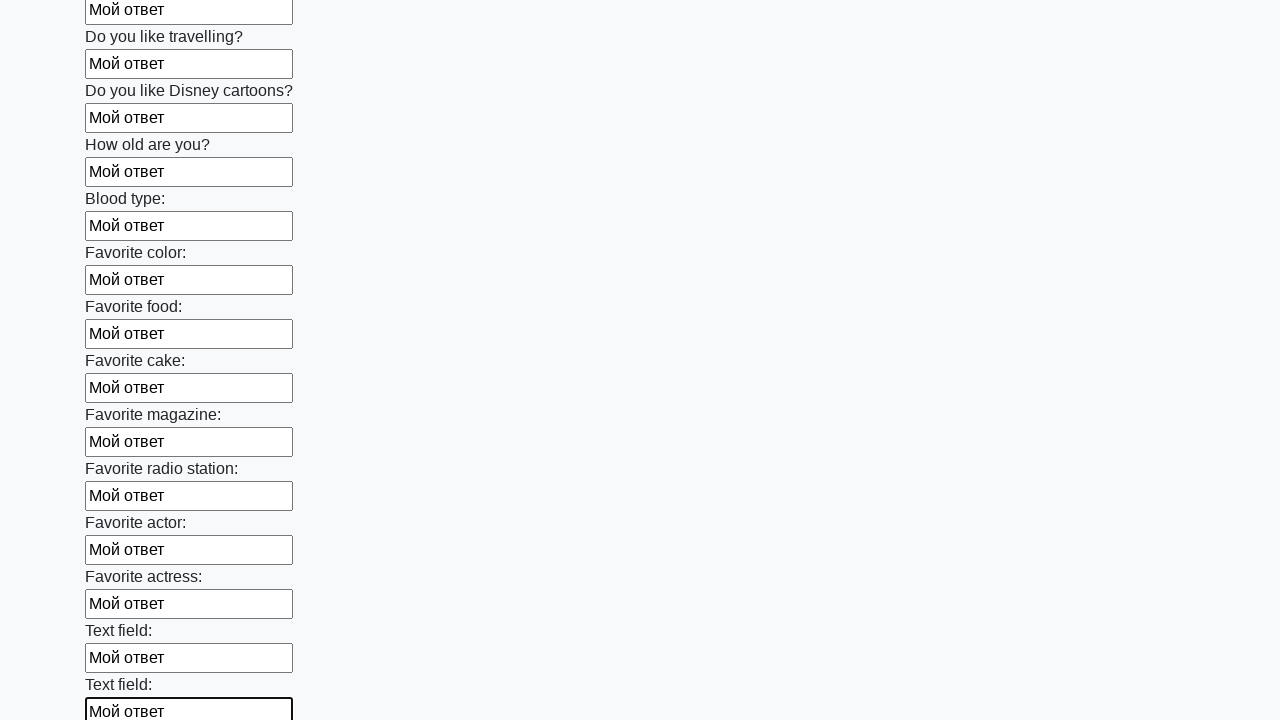

Filled an input field with 'Мой ответ' on input >> nth=28
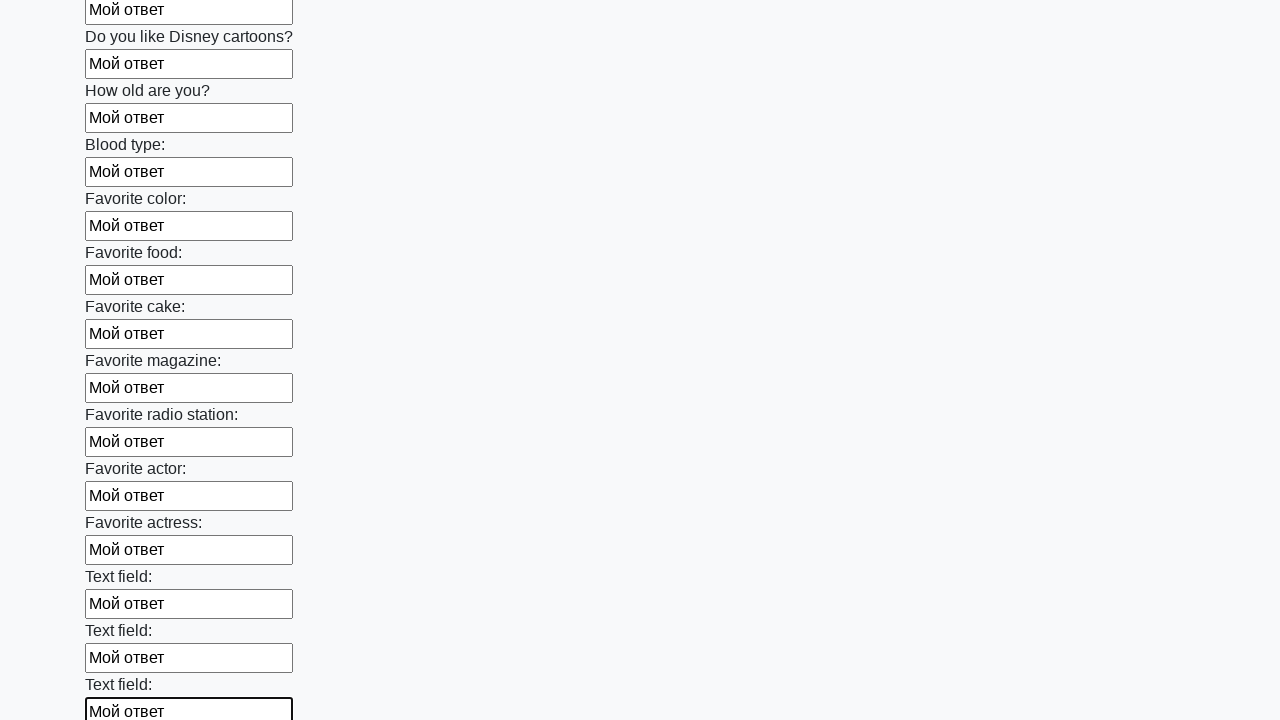

Filled an input field with 'Мой ответ' on input >> nth=29
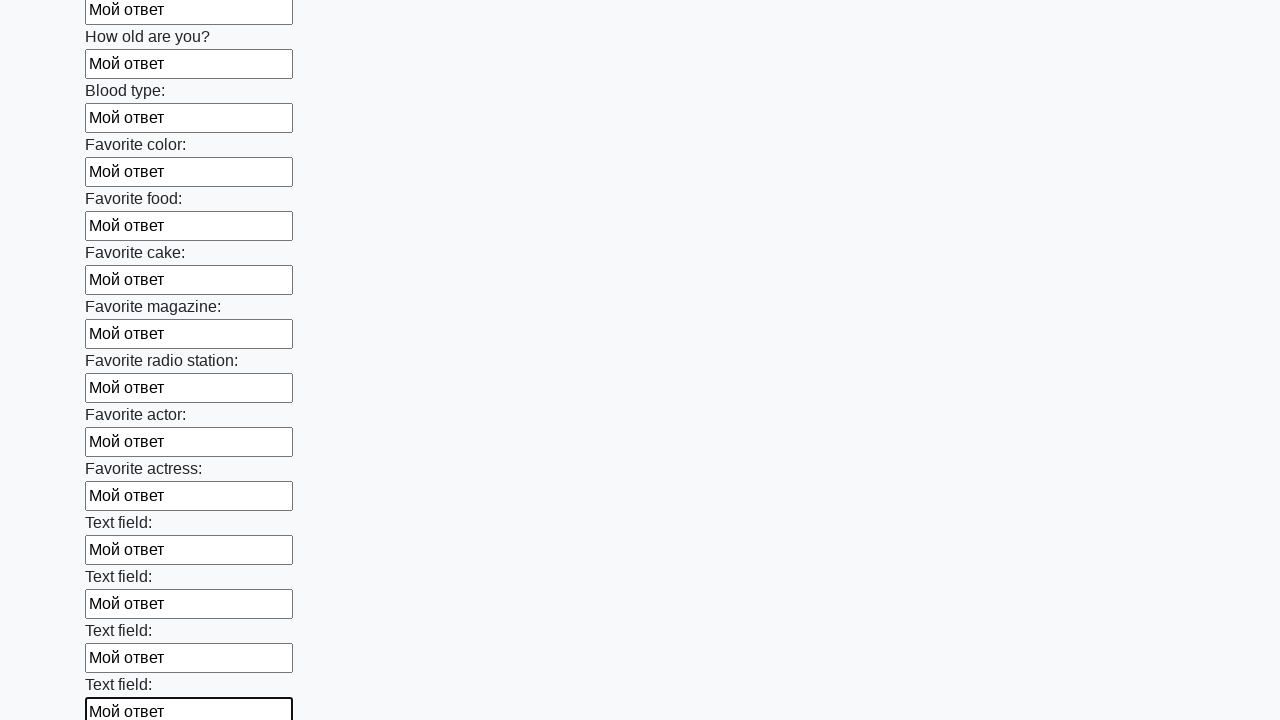

Filled an input field with 'Мой ответ' on input >> nth=30
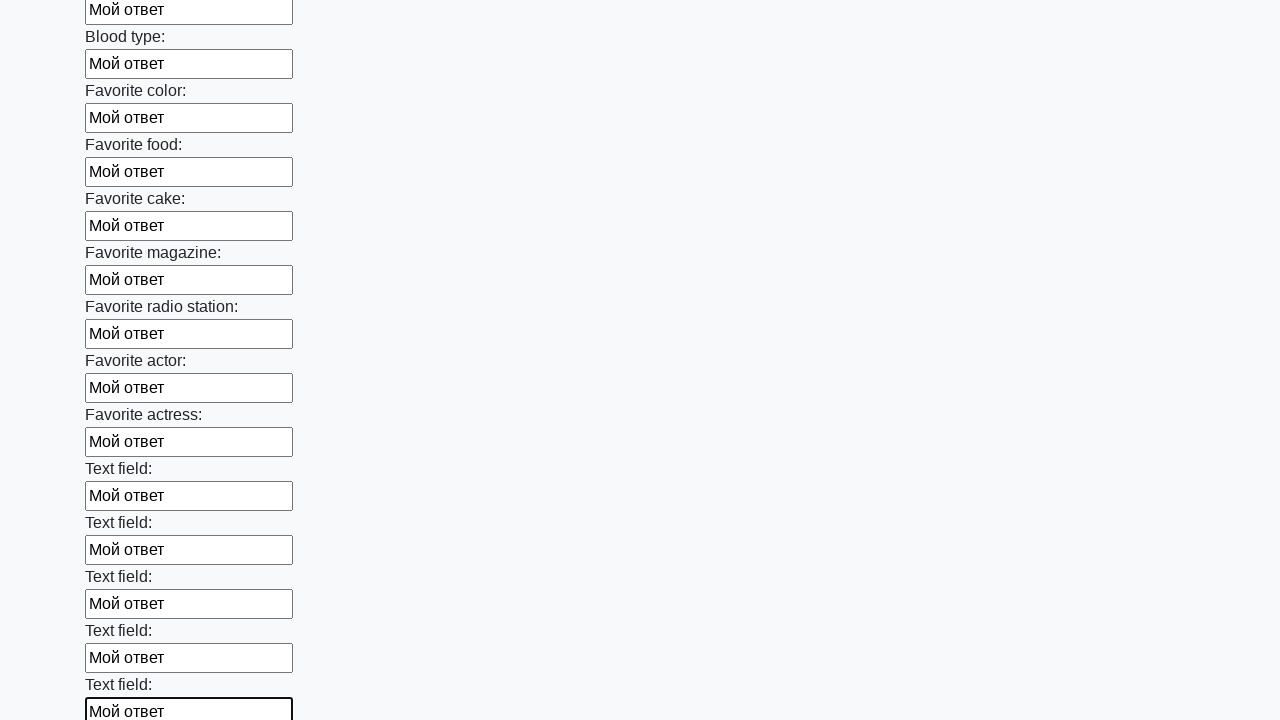

Filled an input field with 'Мой ответ' on input >> nth=31
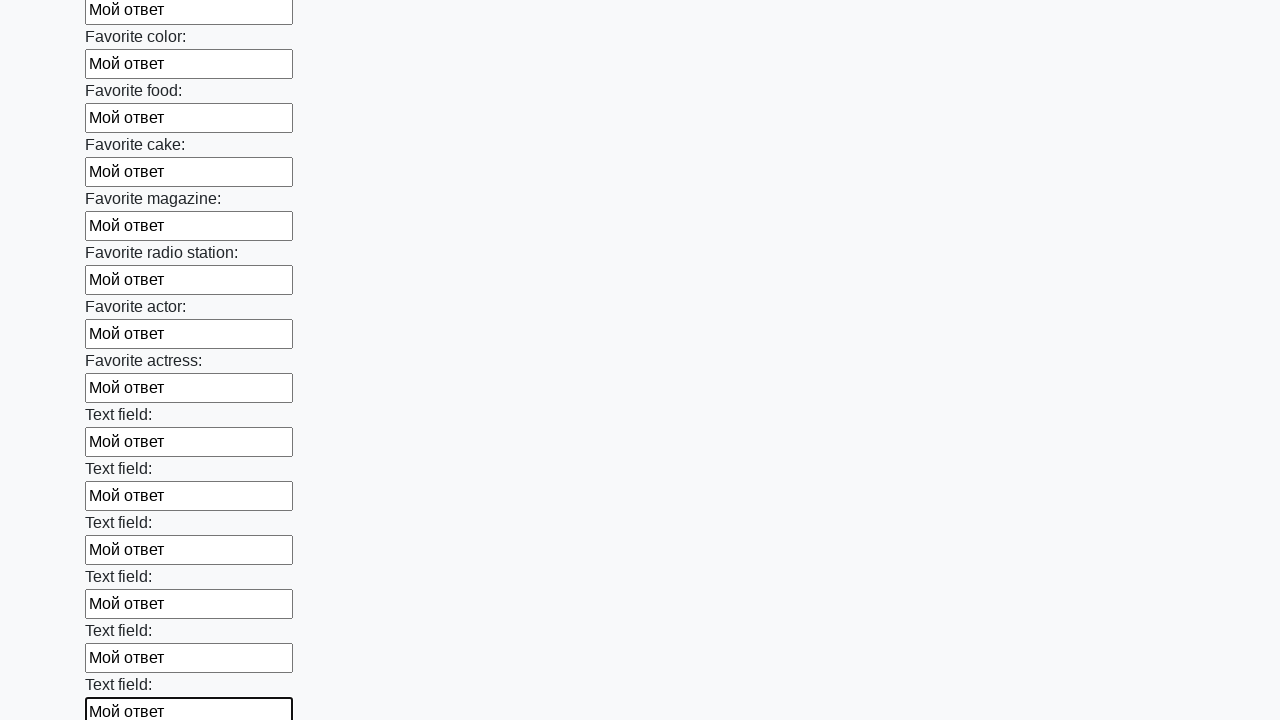

Filled an input field with 'Мой ответ' on input >> nth=32
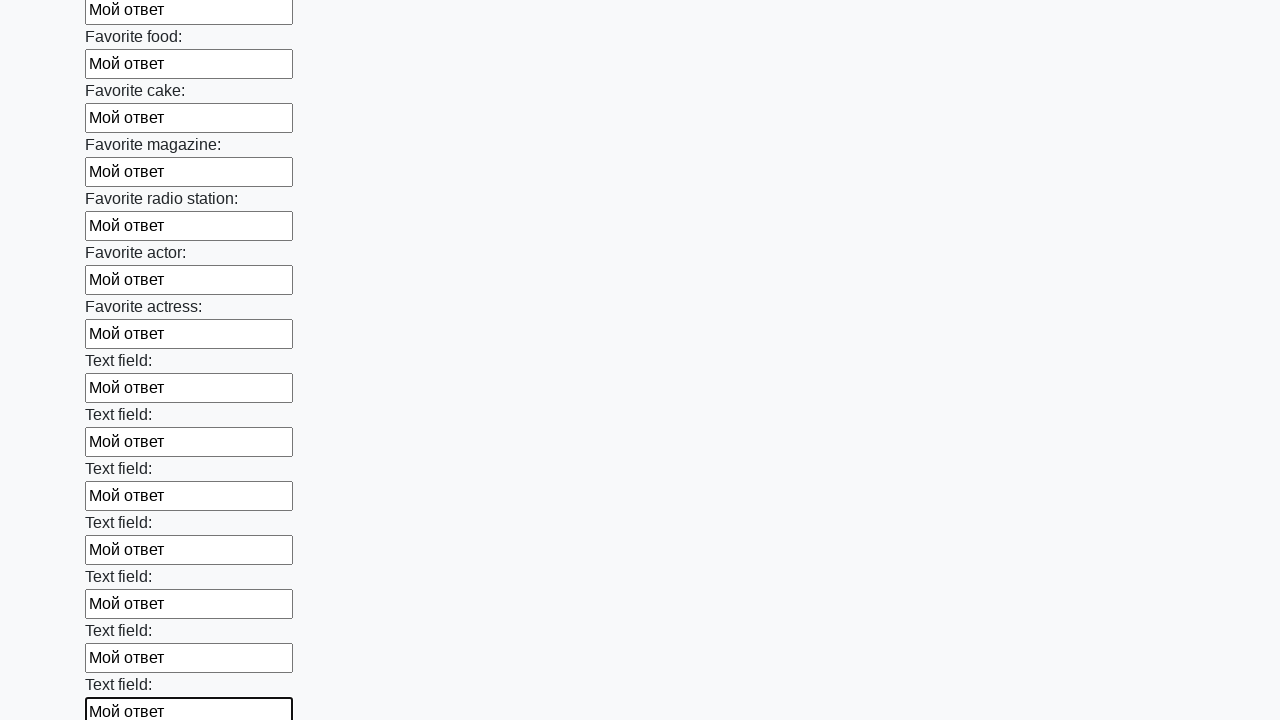

Filled an input field with 'Мой ответ' on input >> nth=33
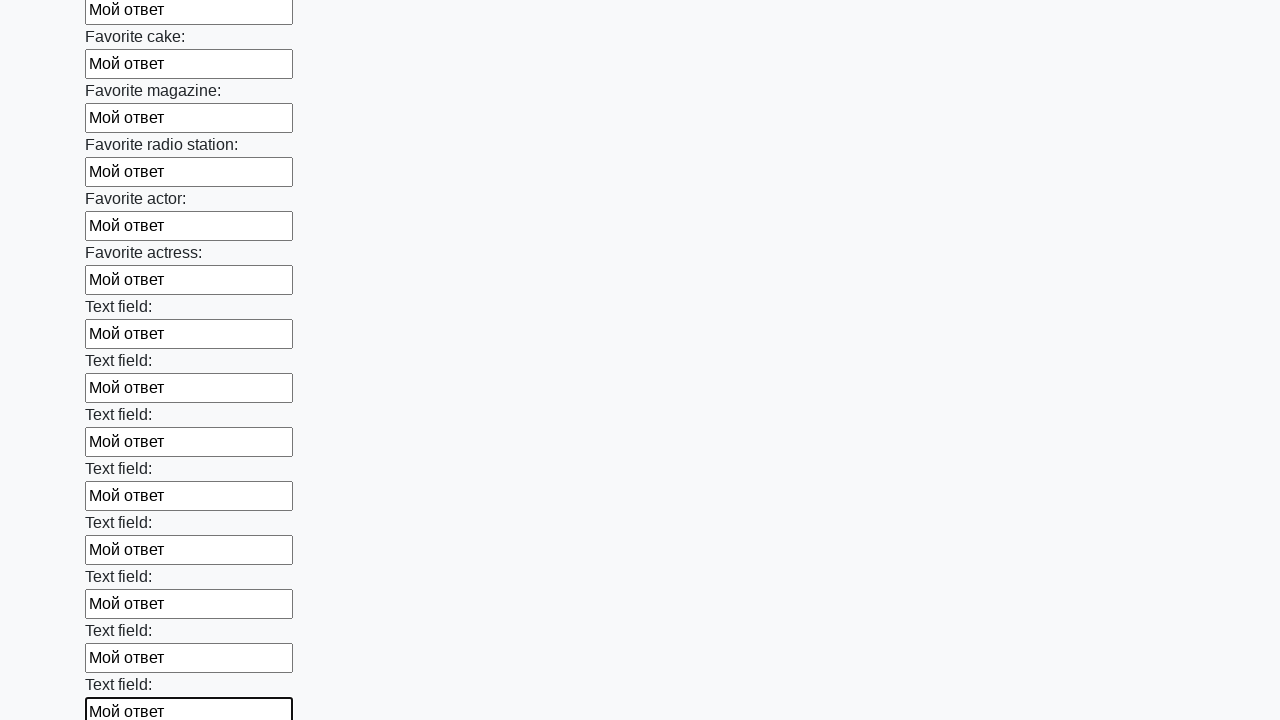

Filled an input field with 'Мой ответ' on input >> nth=34
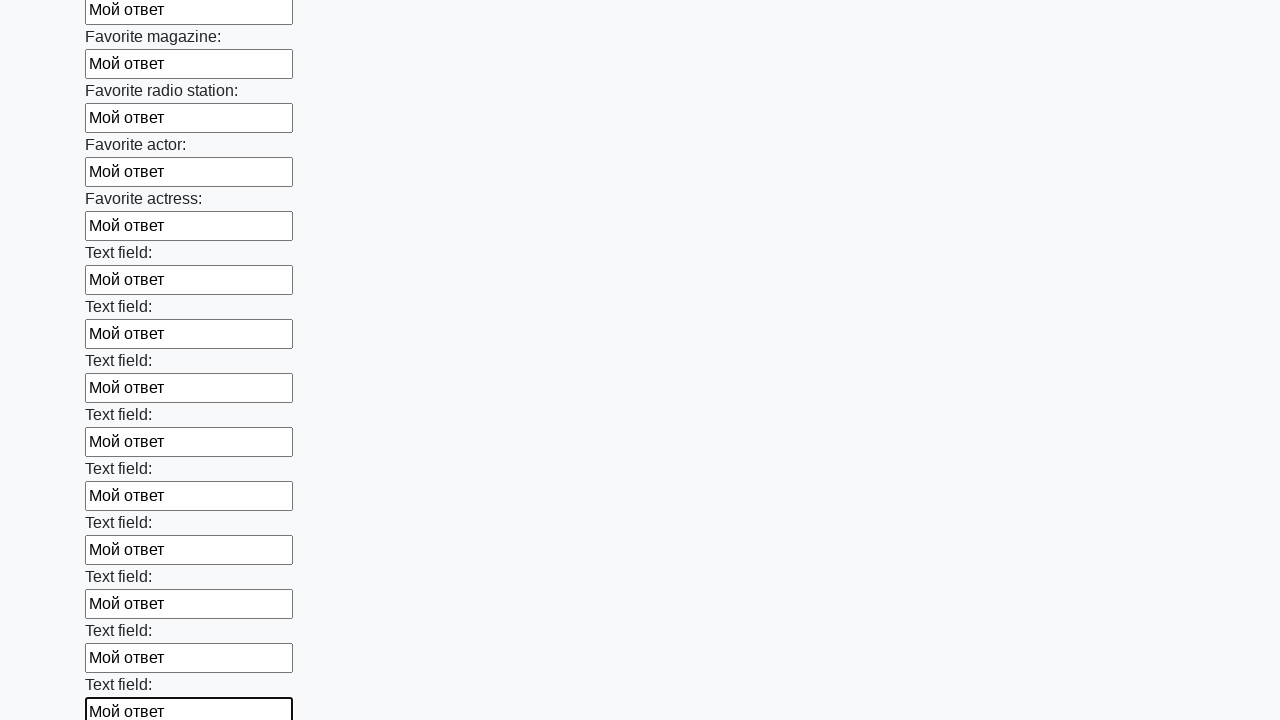

Filled an input field with 'Мой ответ' on input >> nth=35
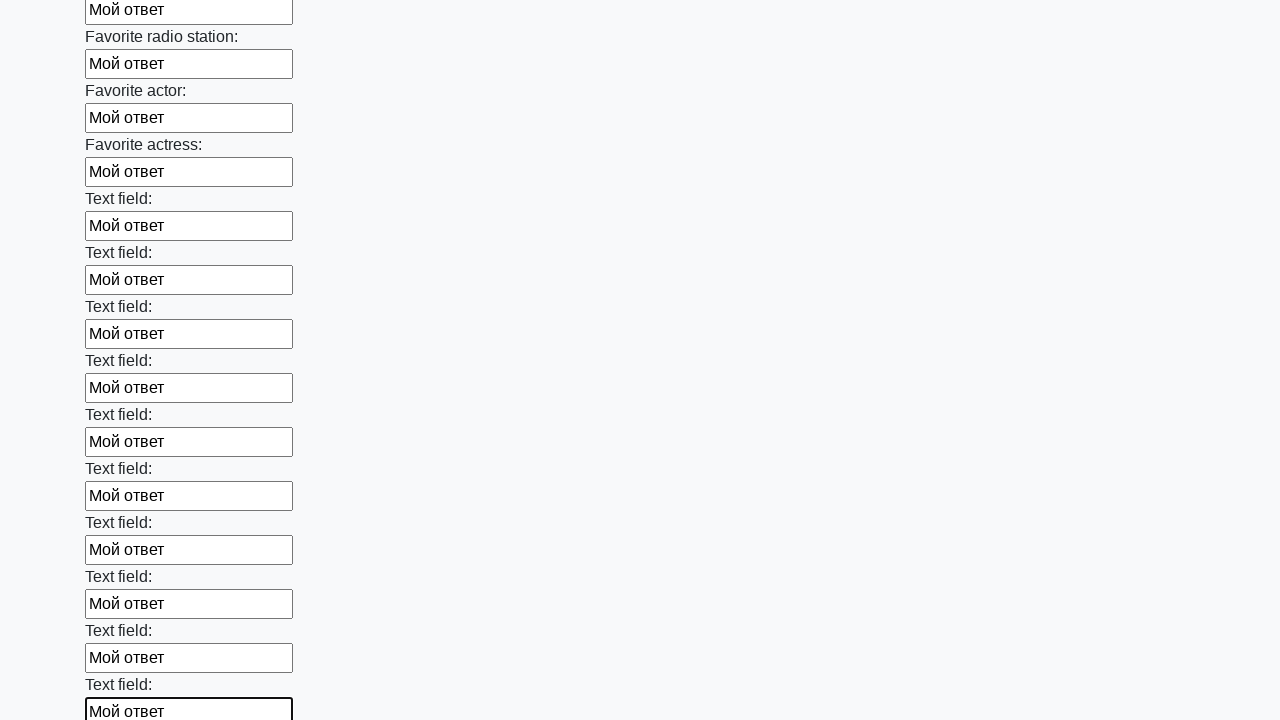

Filled an input field with 'Мой ответ' on input >> nth=36
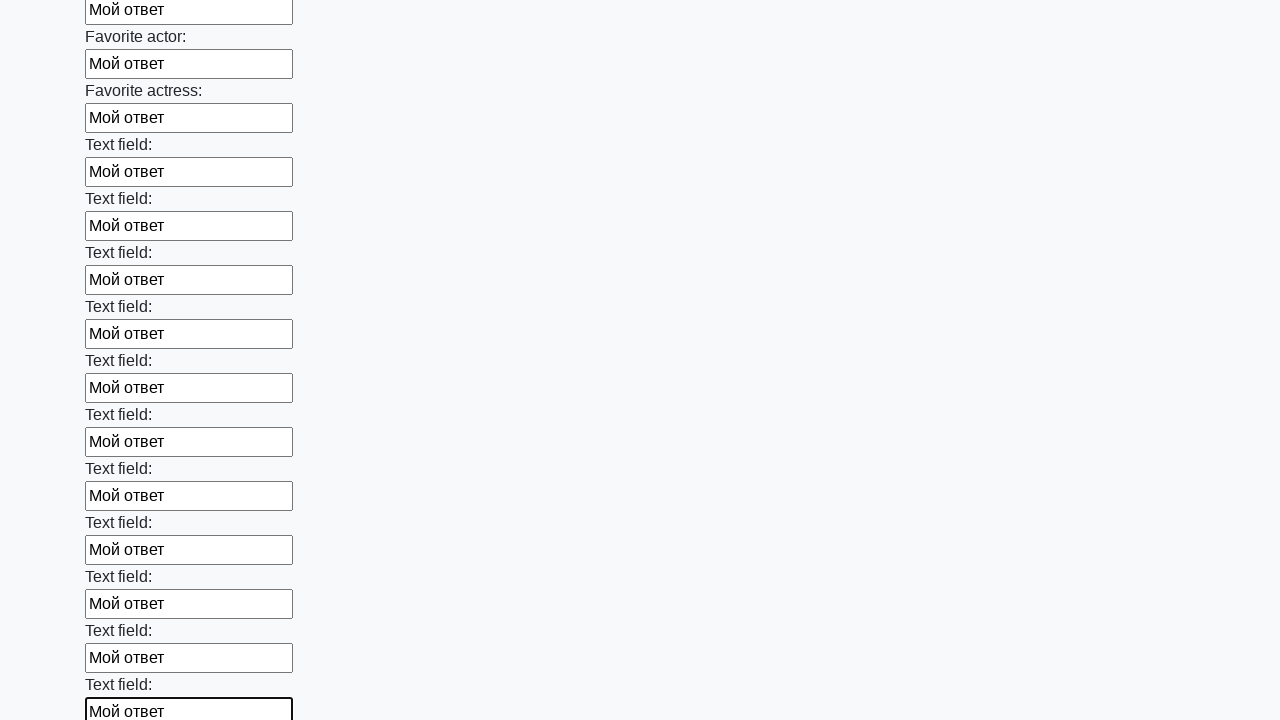

Filled an input field with 'Мой ответ' on input >> nth=37
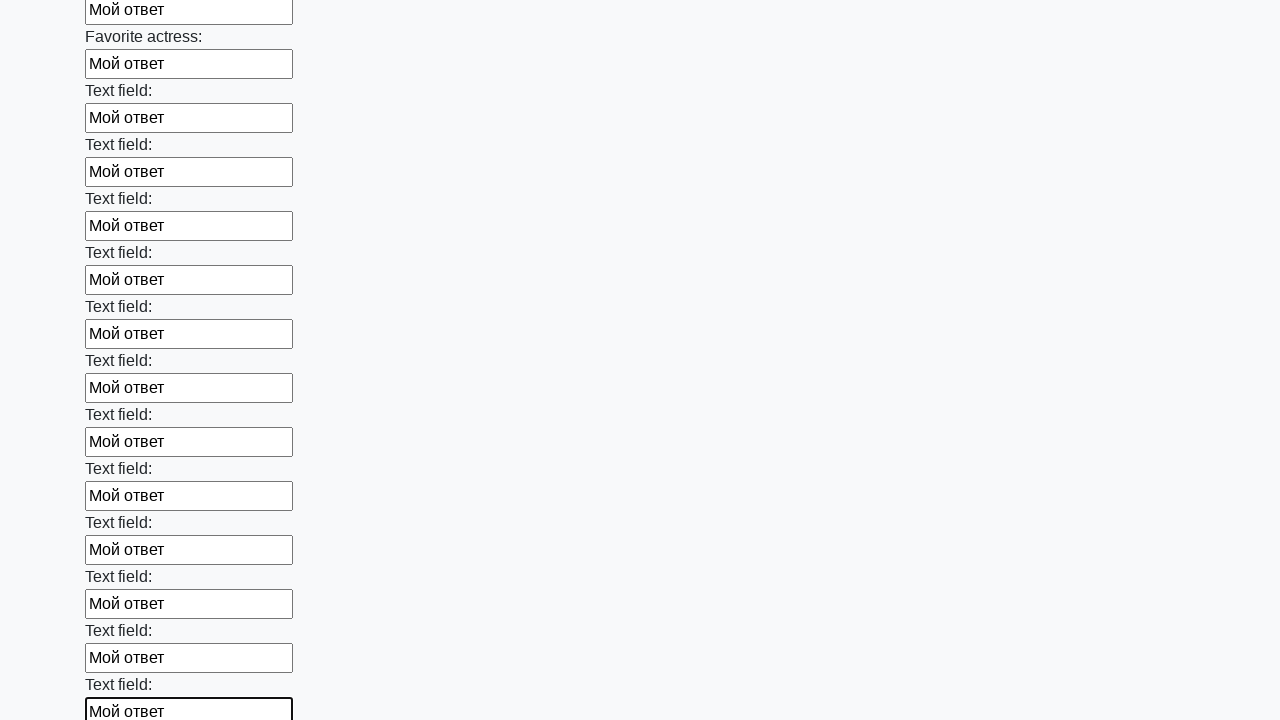

Filled an input field with 'Мой ответ' on input >> nth=38
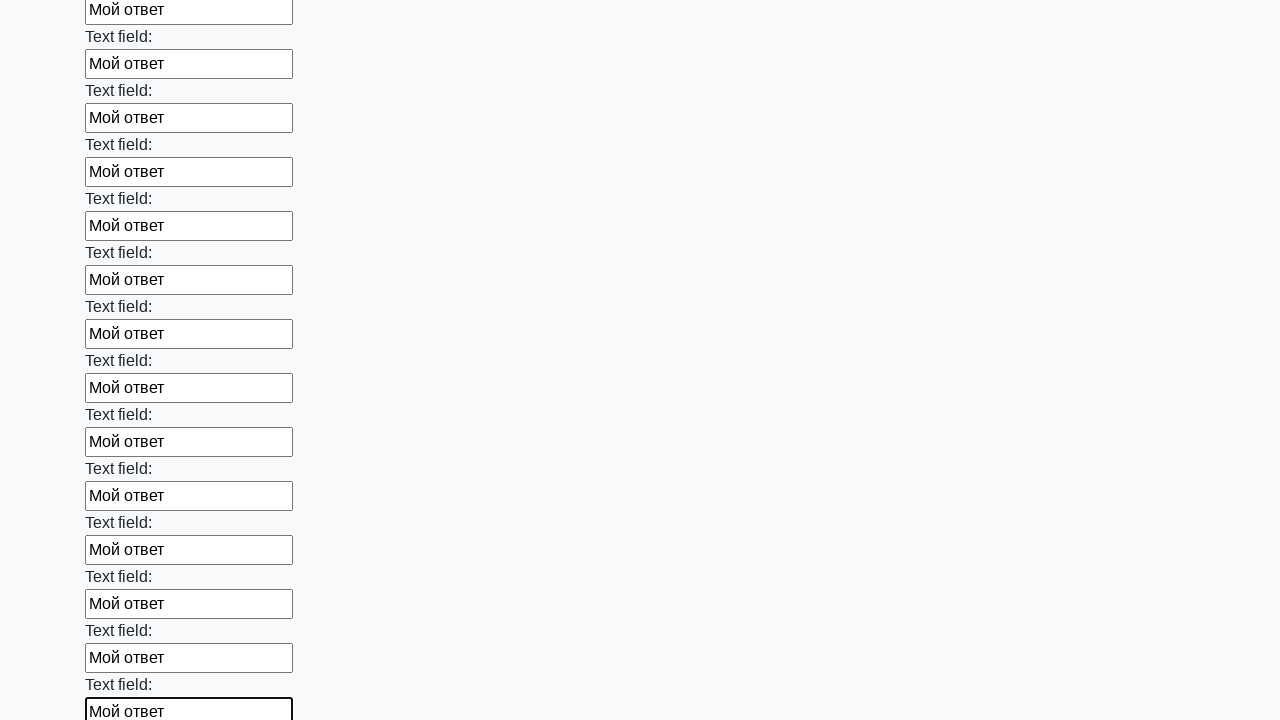

Filled an input field with 'Мой ответ' on input >> nth=39
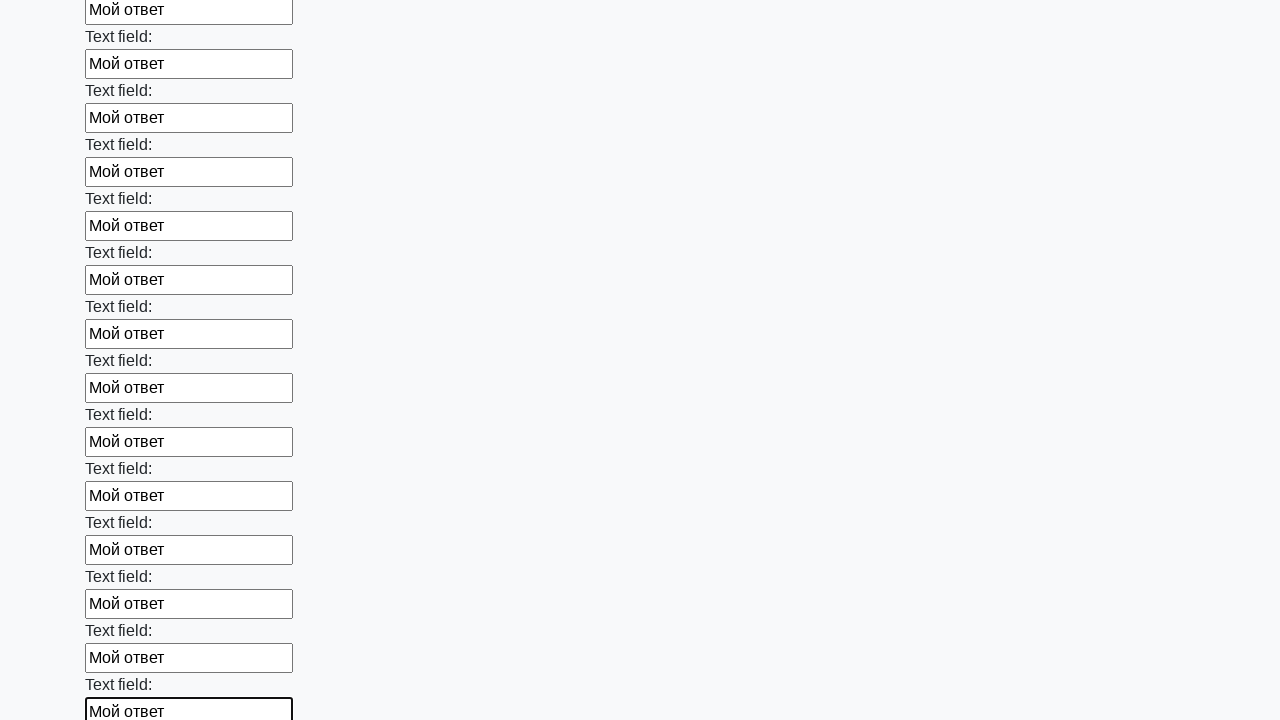

Filled an input field with 'Мой ответ' on input >> nth=40
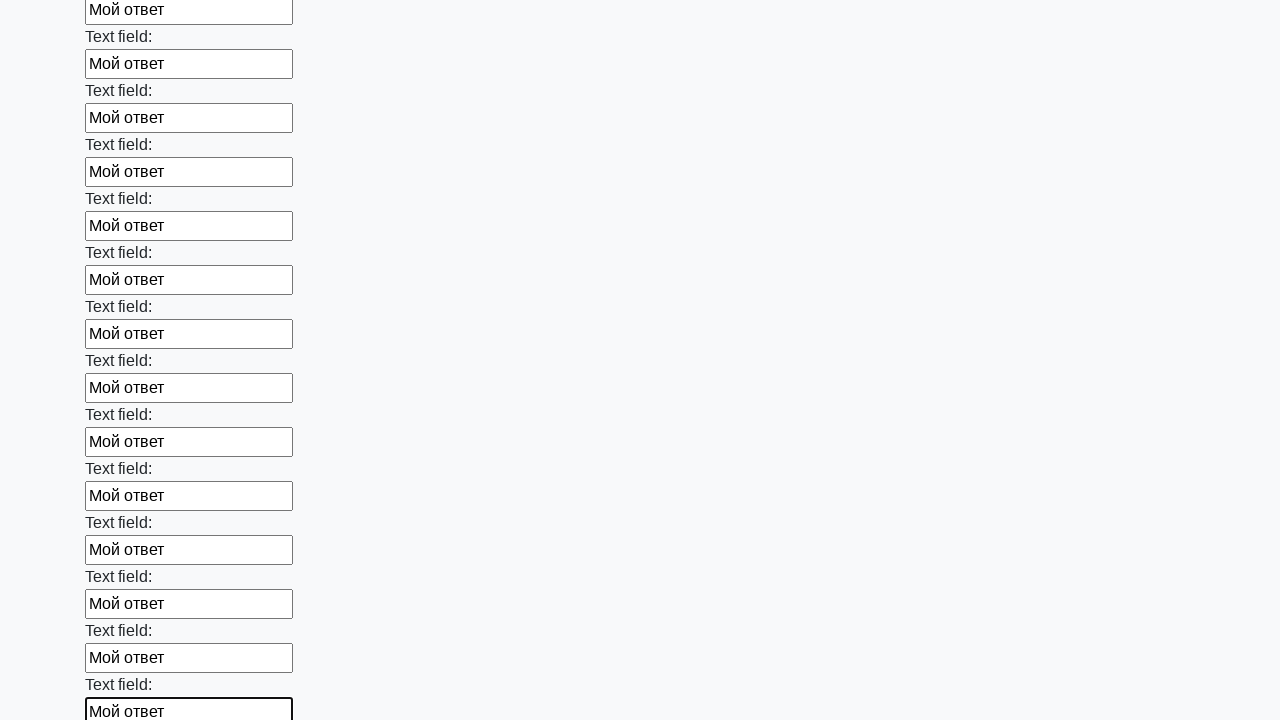

Filled an input field with 'Мой ответ' on input >> nth=41
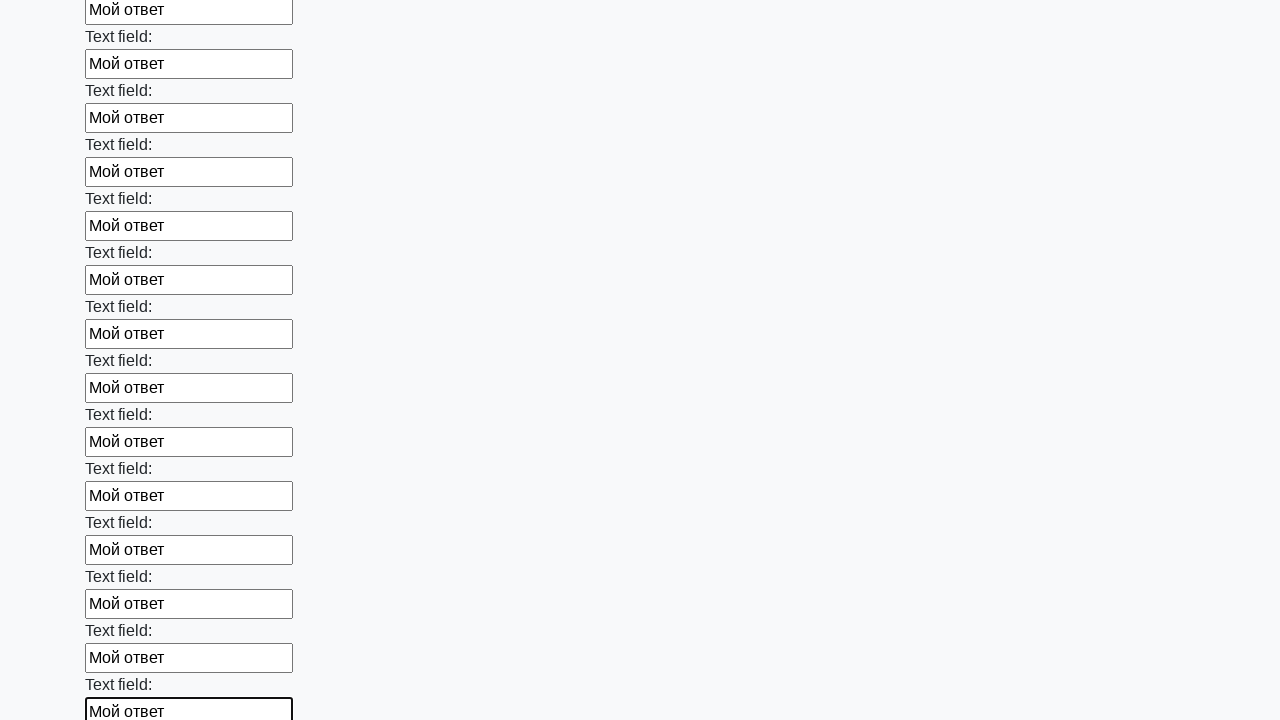

Filled an input field with 'Мой ответ' on input >> nth=42
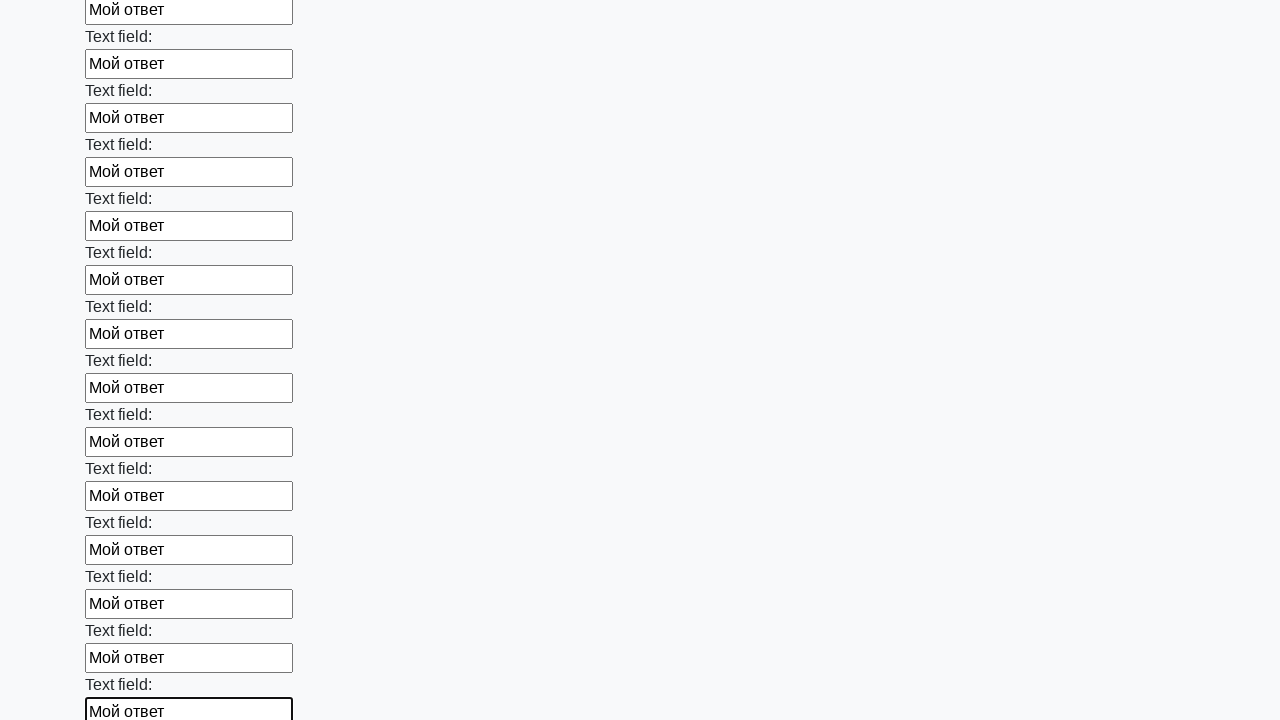

Filled an input field with 'Мой ответ' on input >> nth=43
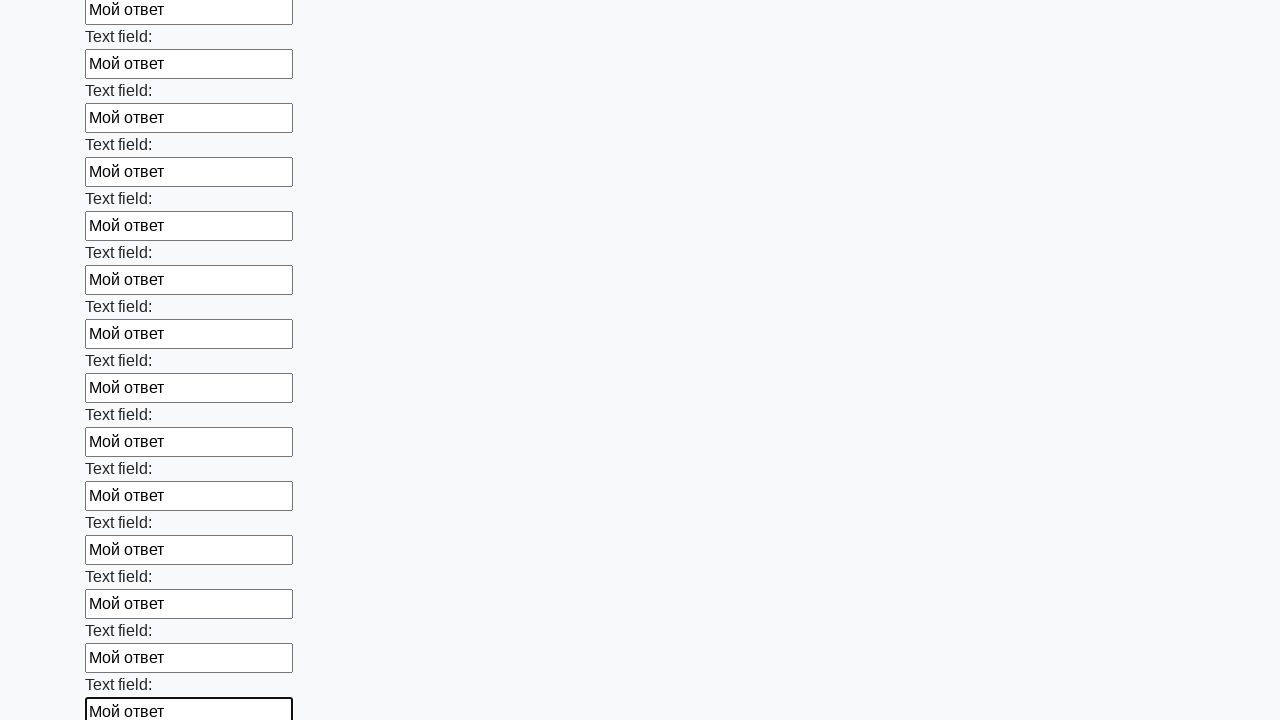

Filled an input field with 'Мой ответ' on input >> nth=44
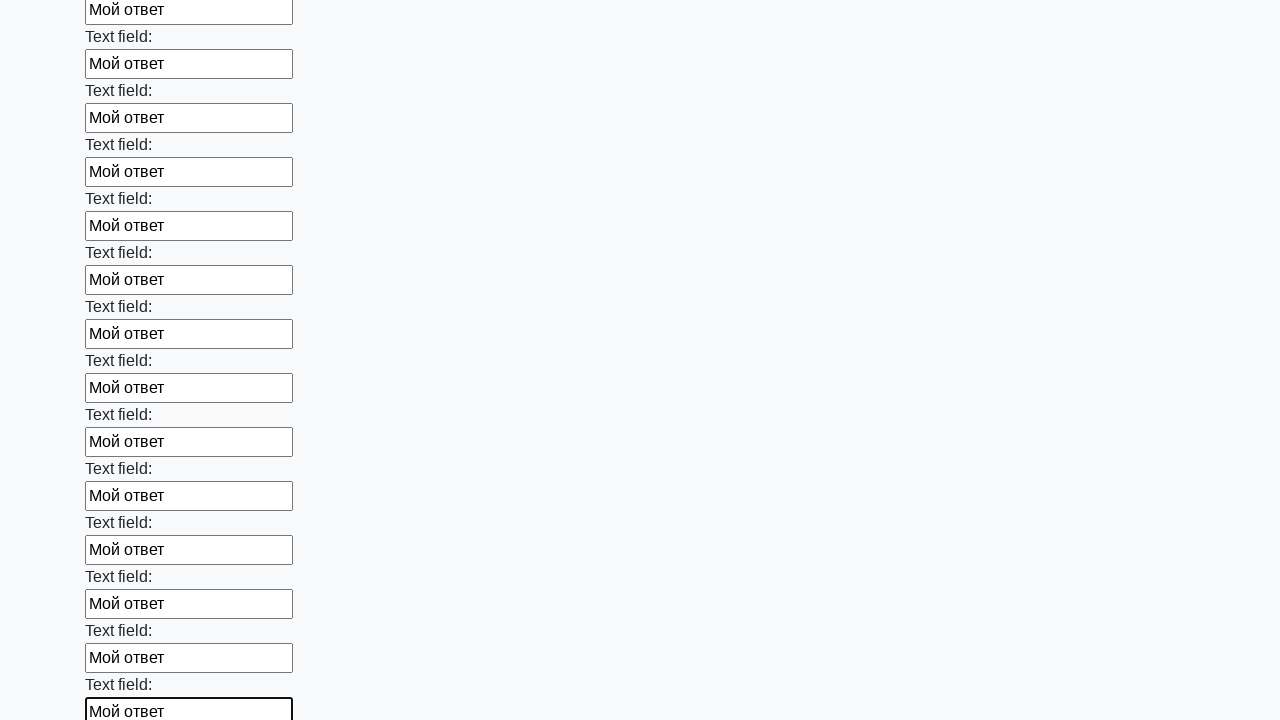

Filled an input field with 'Мой ответ' on input >> nth=45
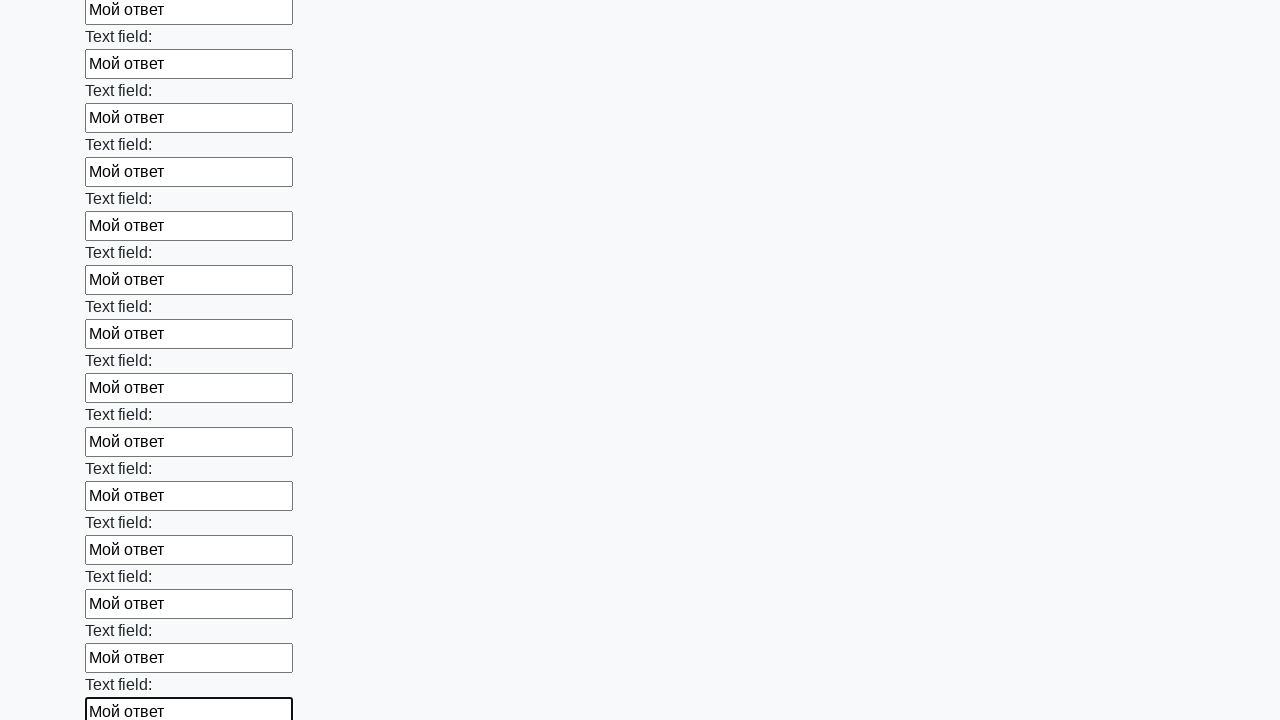

Filled an input field with 'Мой ответ' on input >> nth=46
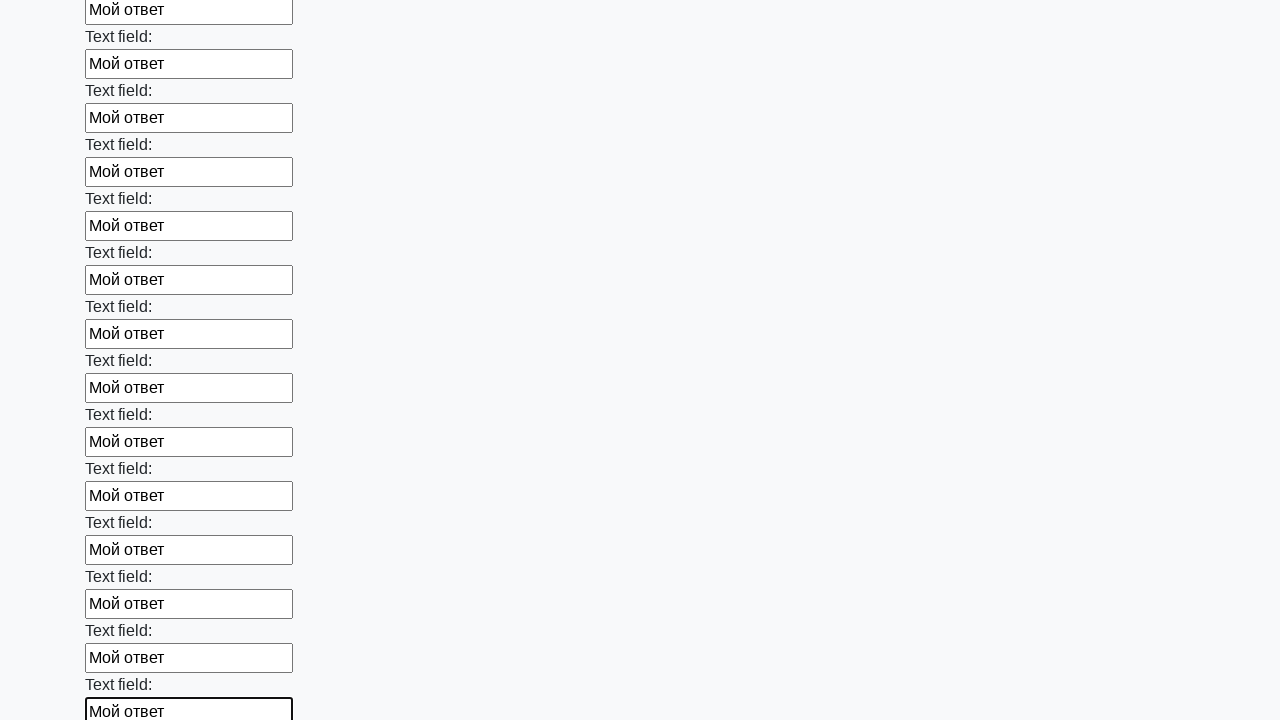

Filled an input field with 'Мой ответ' on input >> nth=47
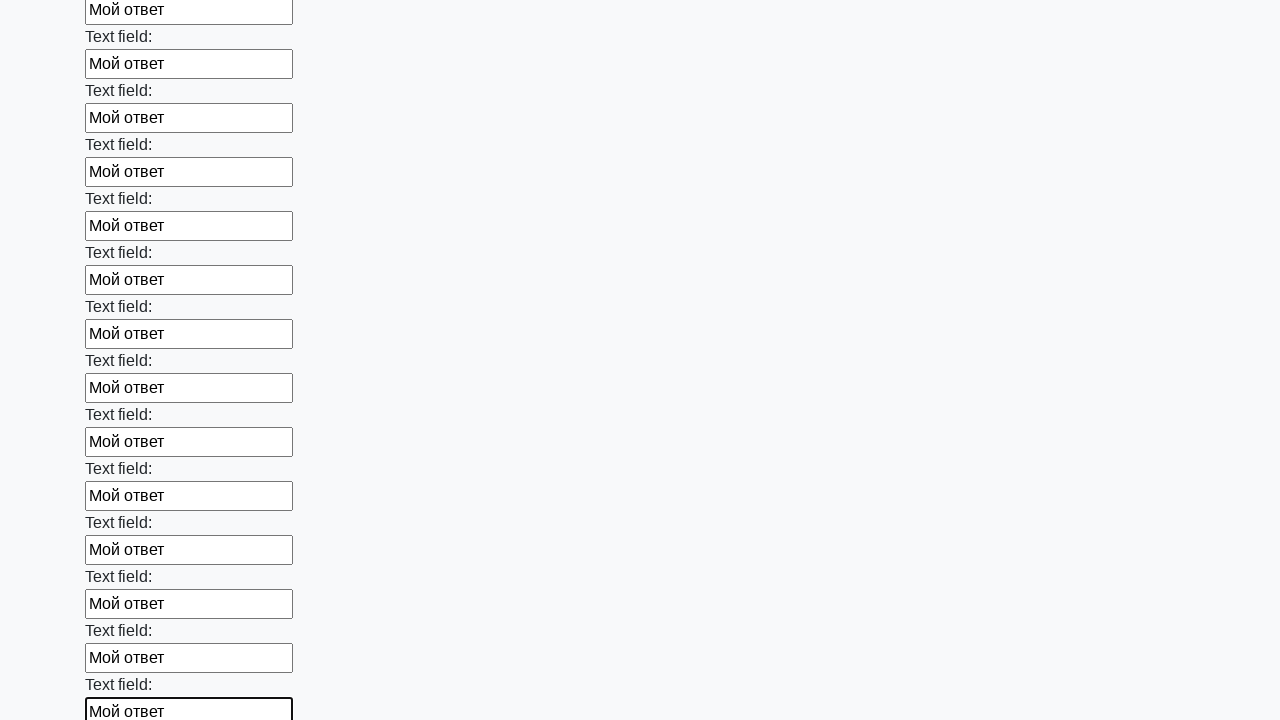

Filled an input field with 'Мой ответ' on input >> nth=48
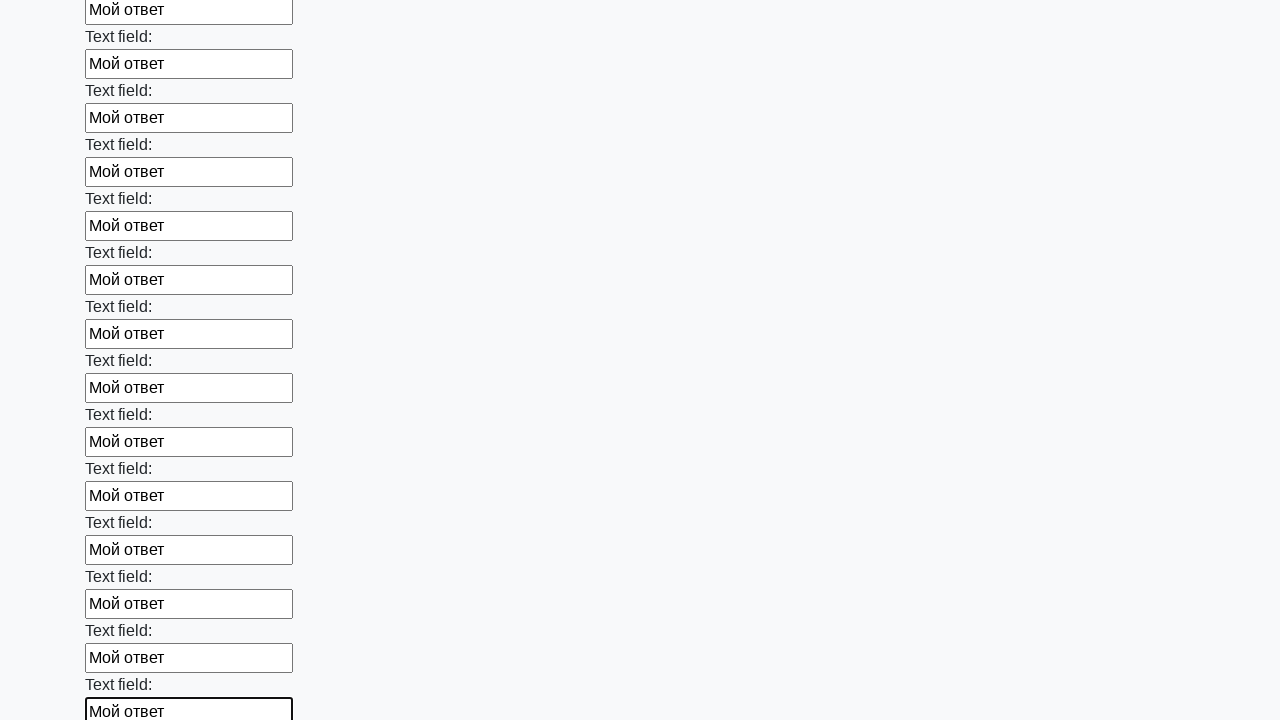

Filled an input field with 'Мой ответ' on input >> nth=49
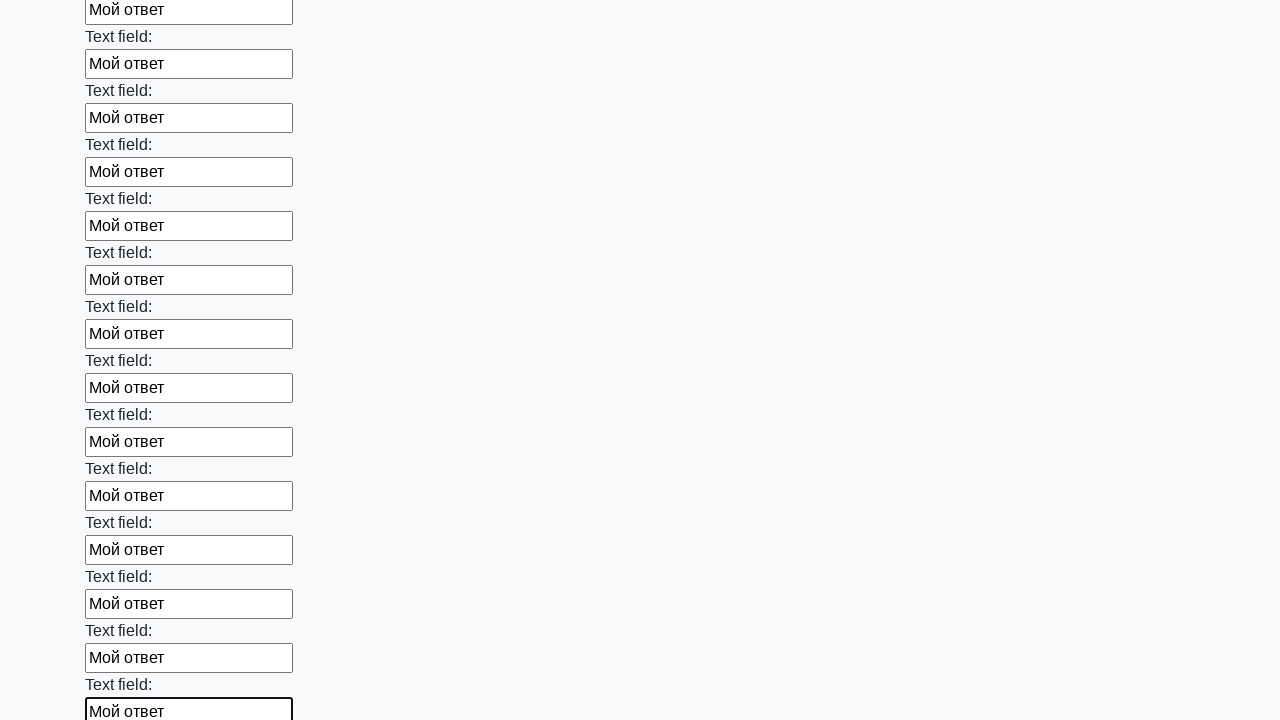

Filled an input field with 'Мой ответ' on input >> nth=50
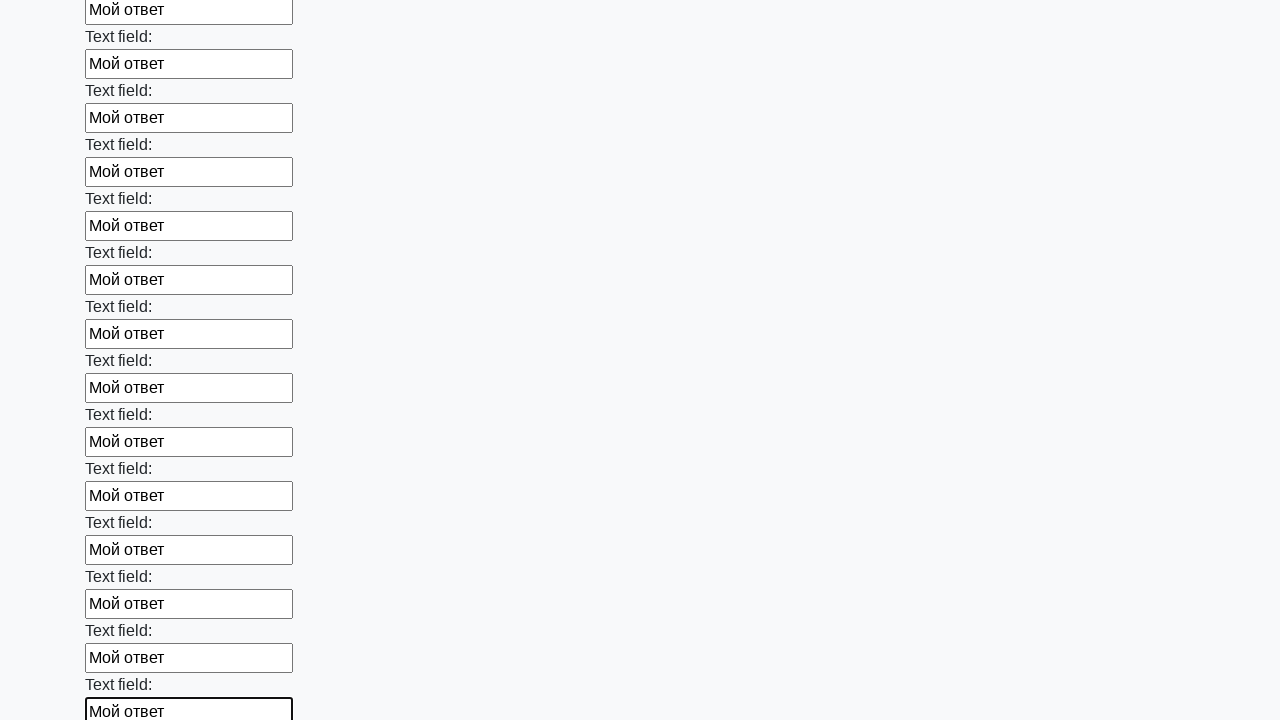

Filled an input field with 'Мой ответ' on input >> nth=51
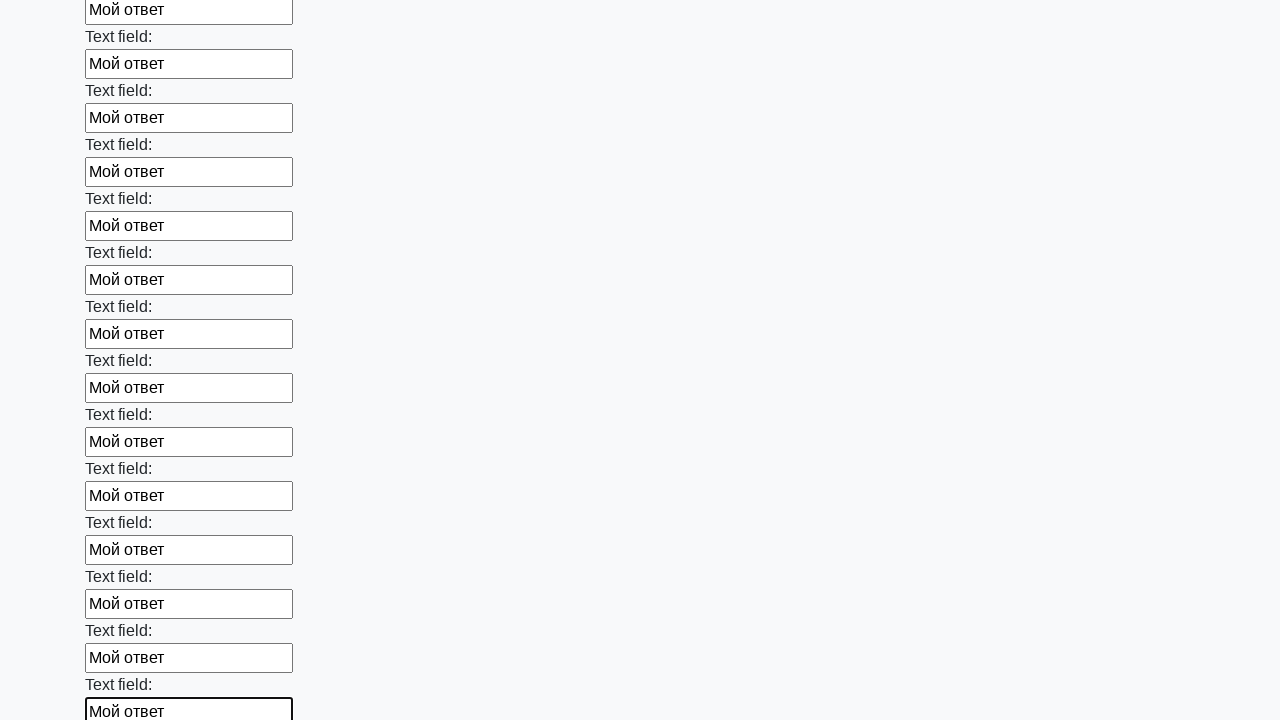

Filled an input field with 'Мой ответ' on input >> nth=52
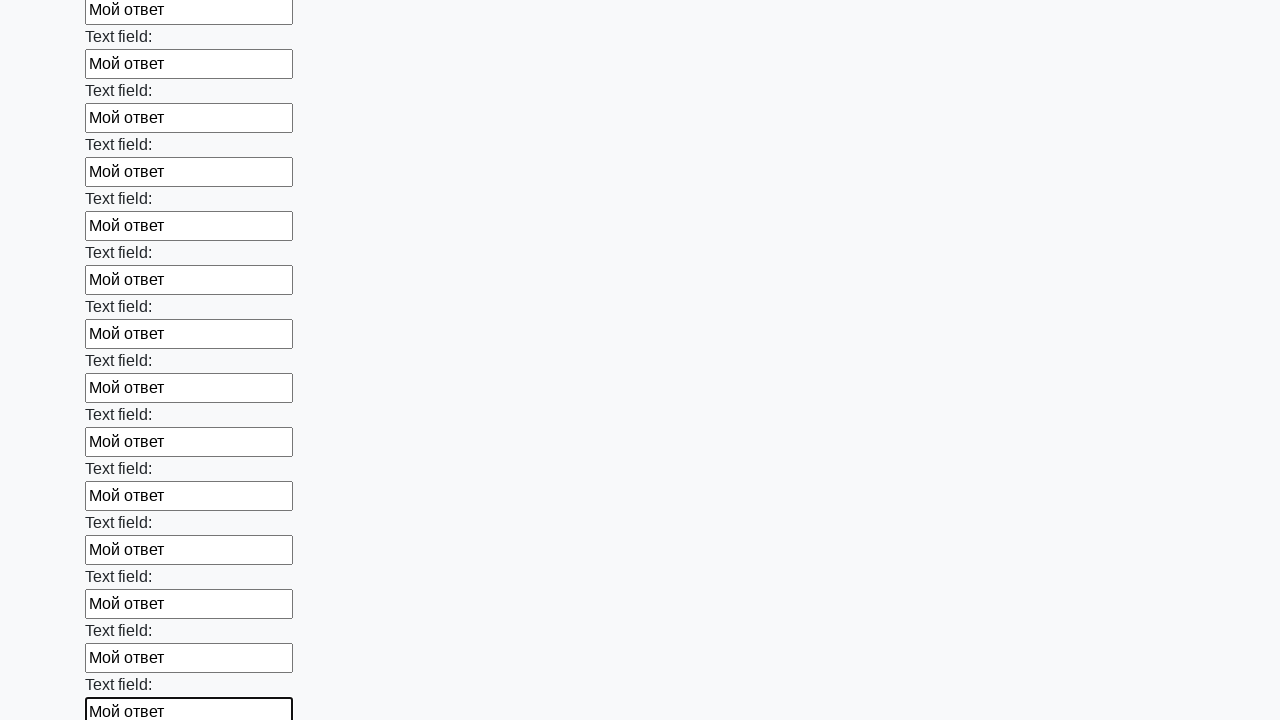

Filled an input field with 'Мой ответ' on input >> nth=53
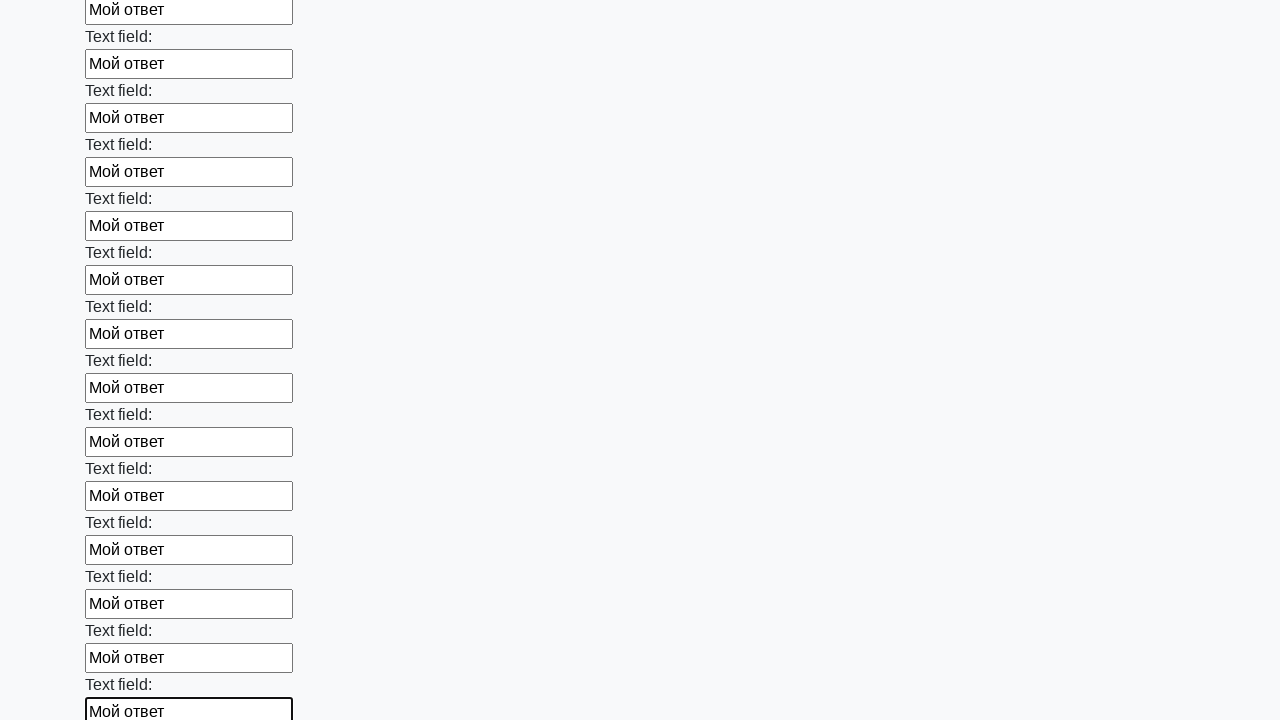

Filled an input field with 'Мой ответ' on input >> nth=54
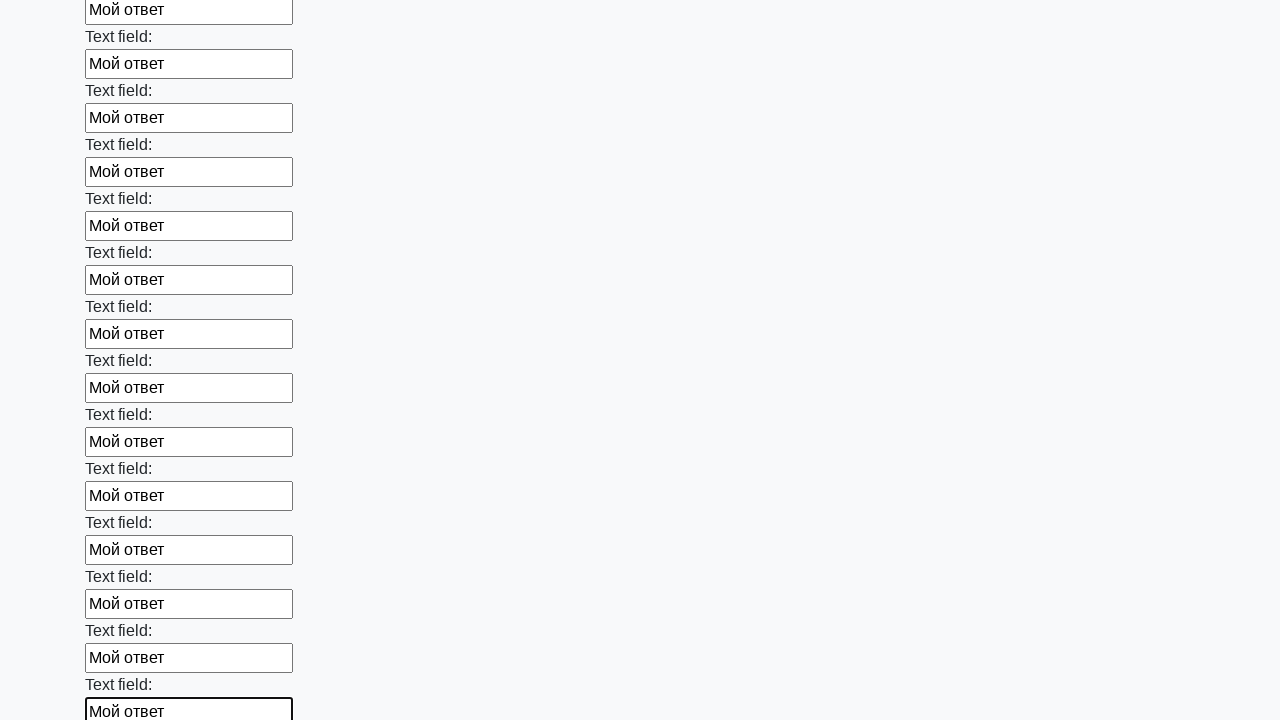

Filled an input field with 'Мой ответ' on input >> nth=55
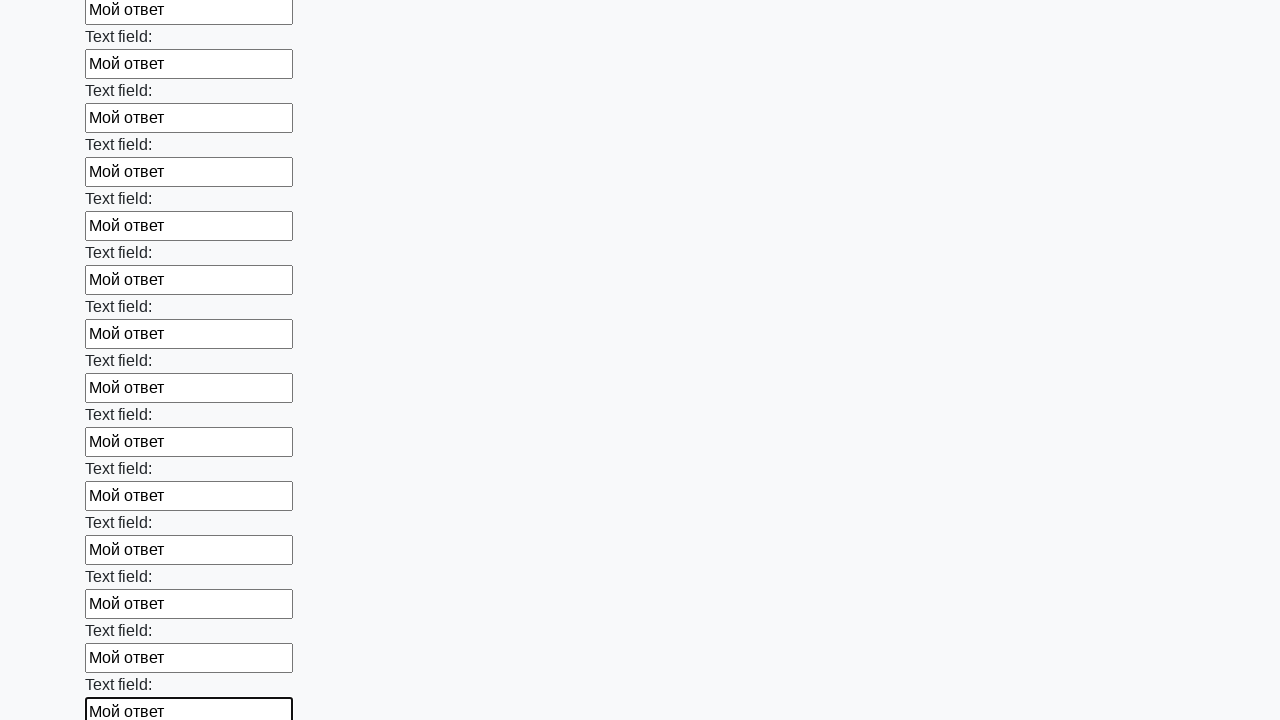

Filled an input field with 'Мой ответ' on input >> nth=56
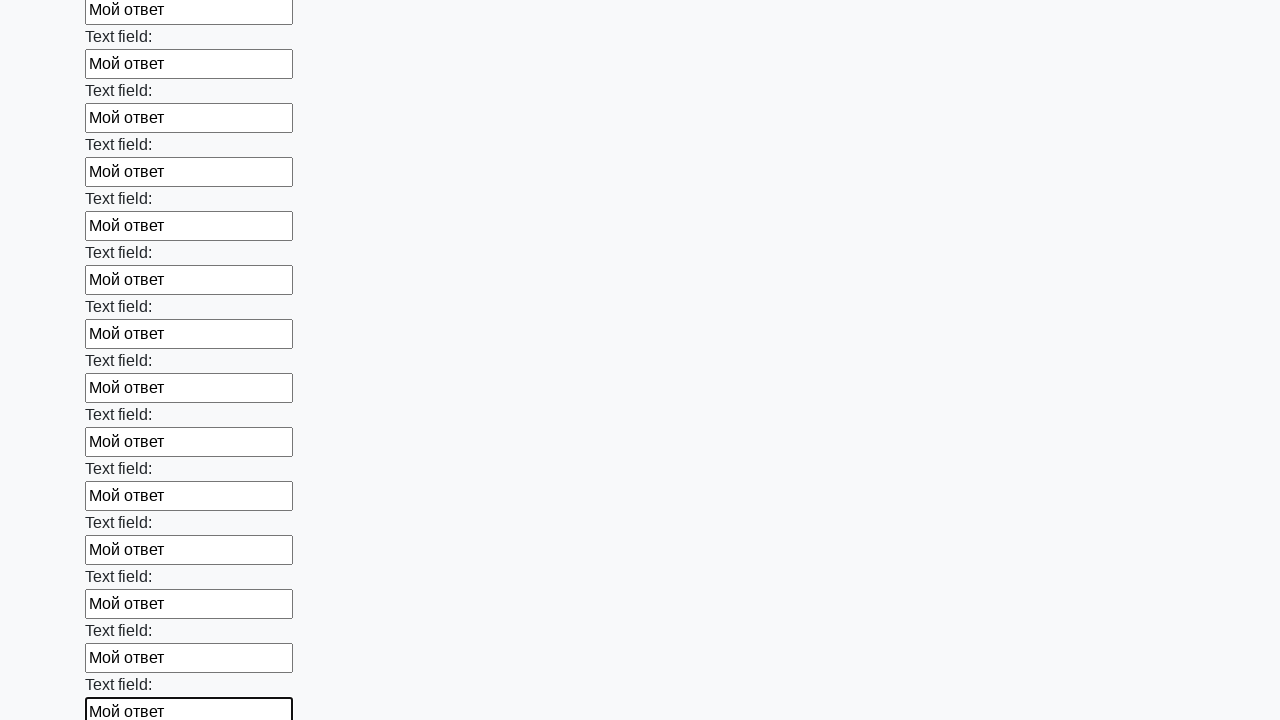

Filled an input field with 'Мой ответ' on input >> nth=57
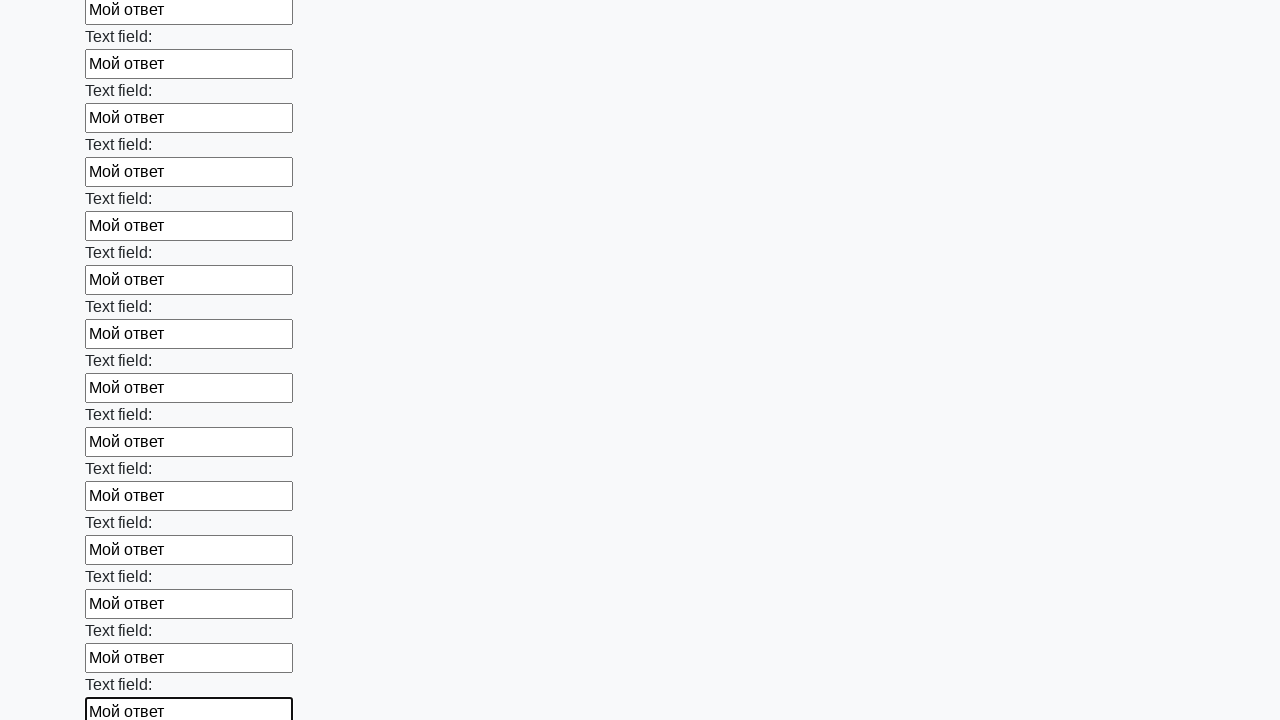

Filled an input field with 'Мой ответ' on input >> nth=58
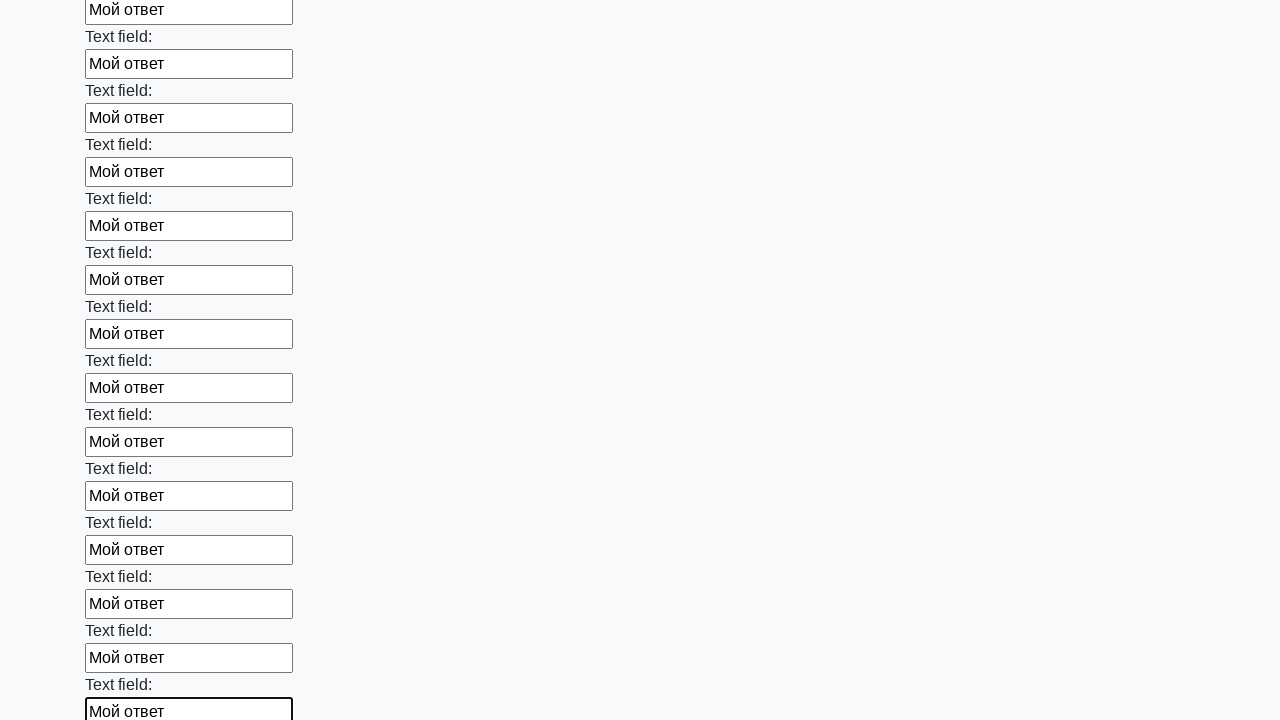

Filled an input field with 'Мой ответ' on input >> nth=59
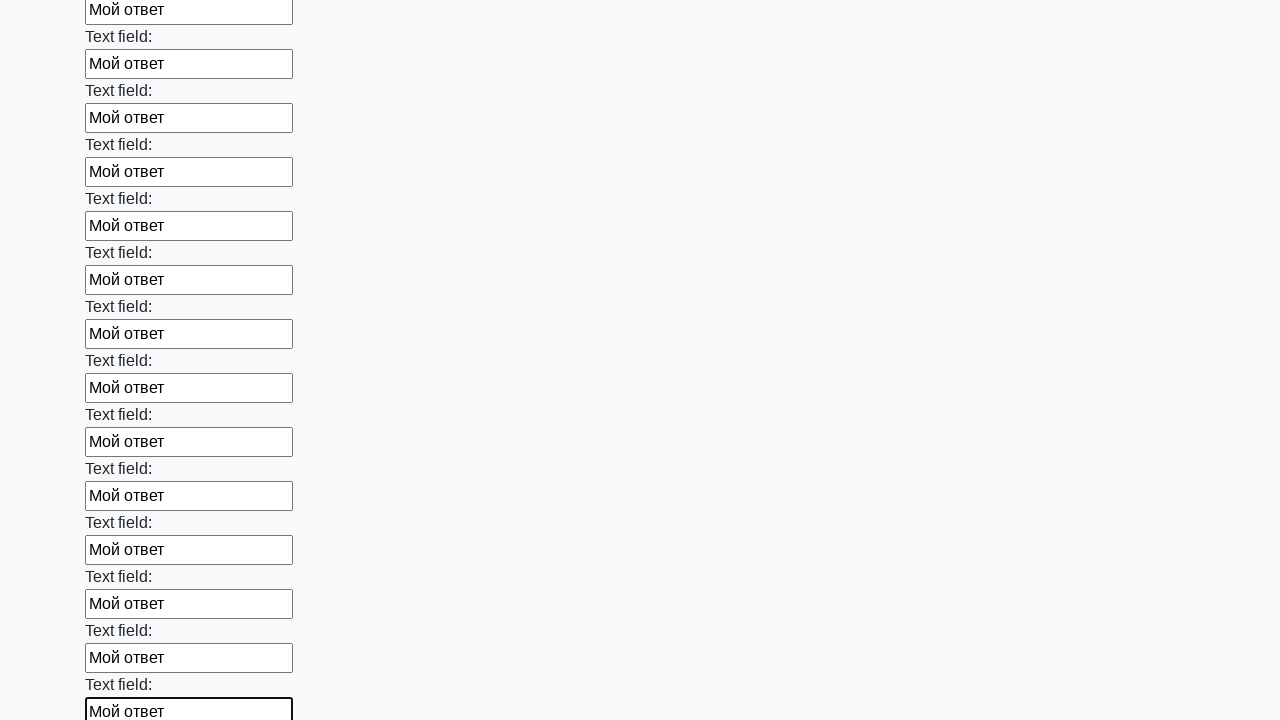

Filled an input field with 'Мой ответ' on input >> nth=60
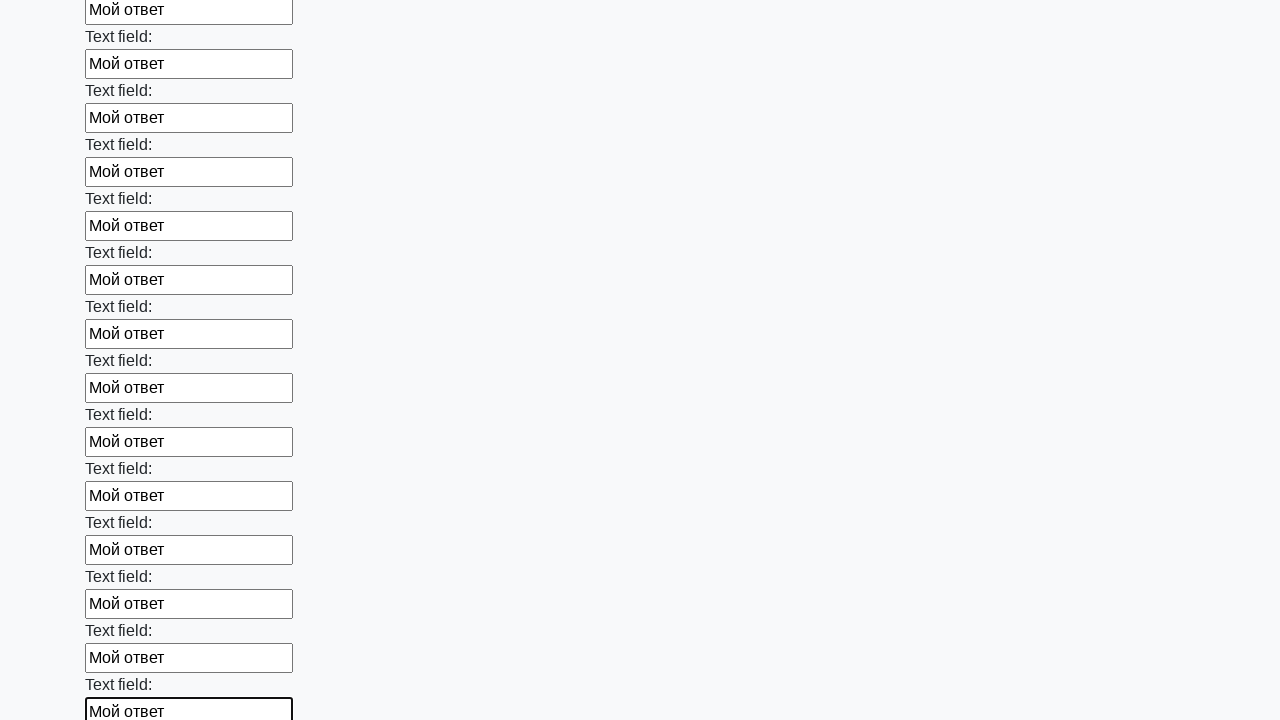

Filled an input field with 'Мой ответ' on input >> nth=61
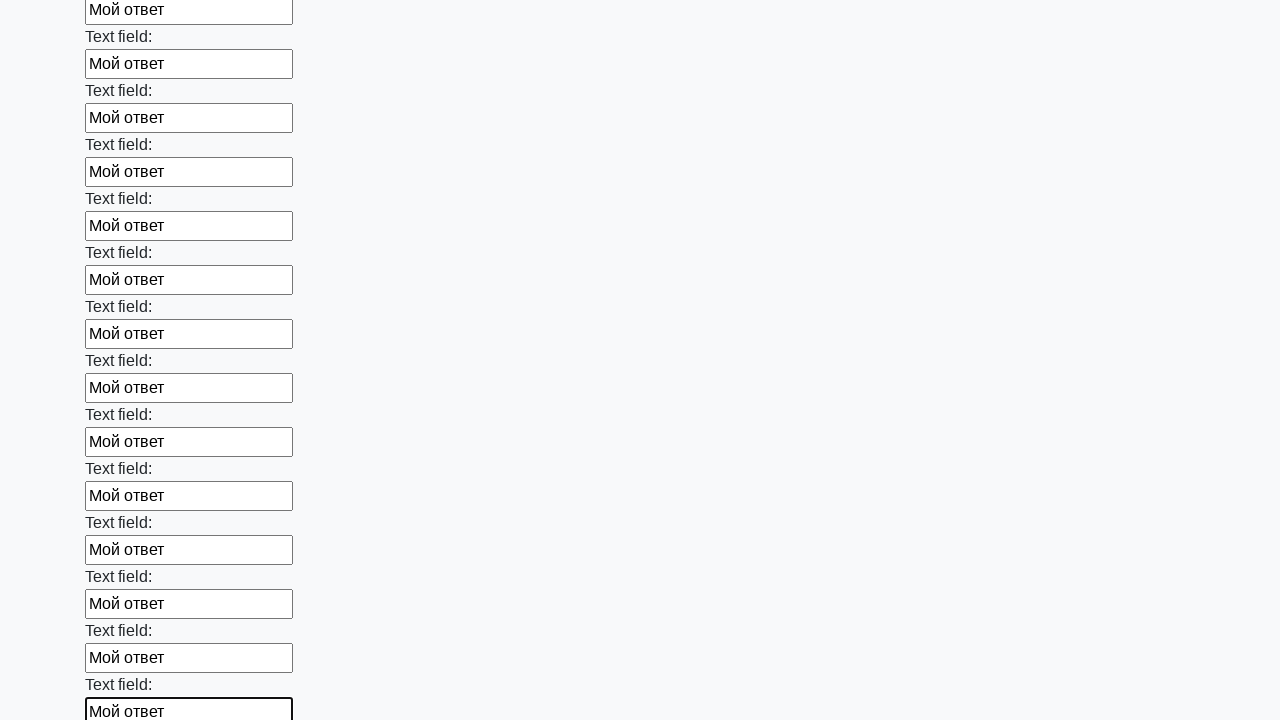

Filled an input field with 'Мой ответ' on input >> nth=62
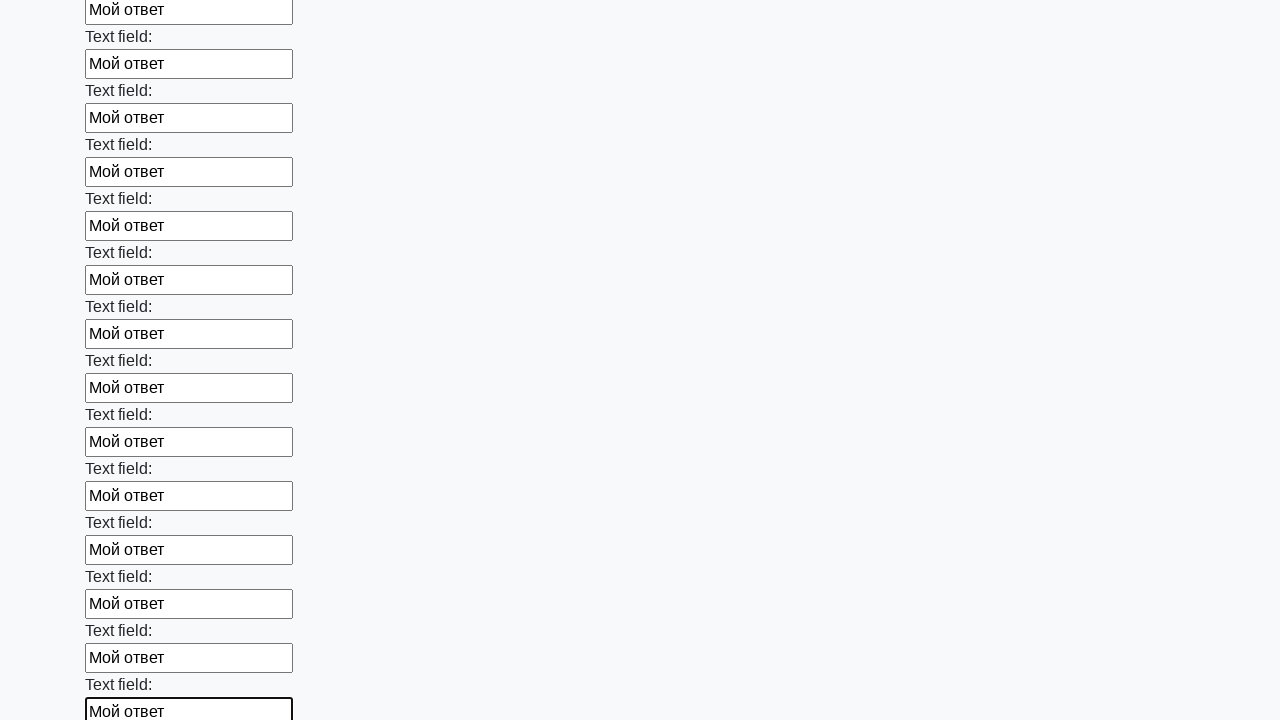

Filled an input field with 'Мой ответ' on input >> nth=63
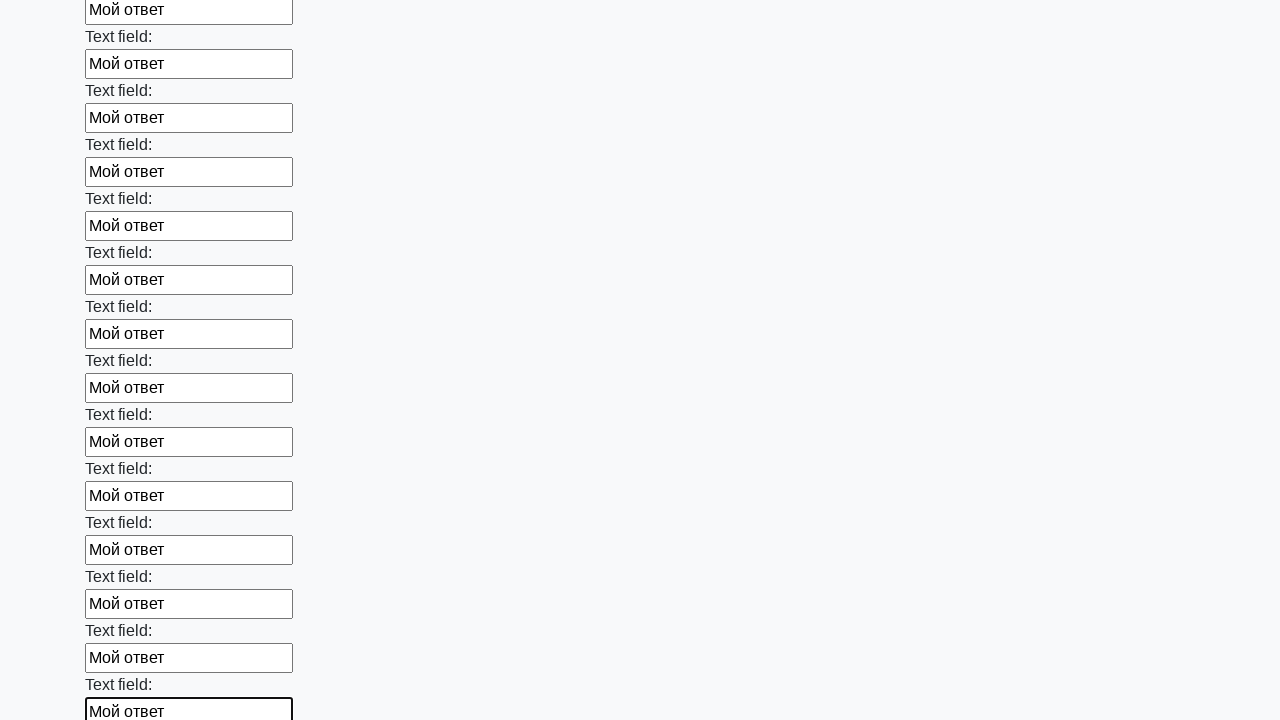

Filled an input field with 'Мой ответ' on input >> nth=64
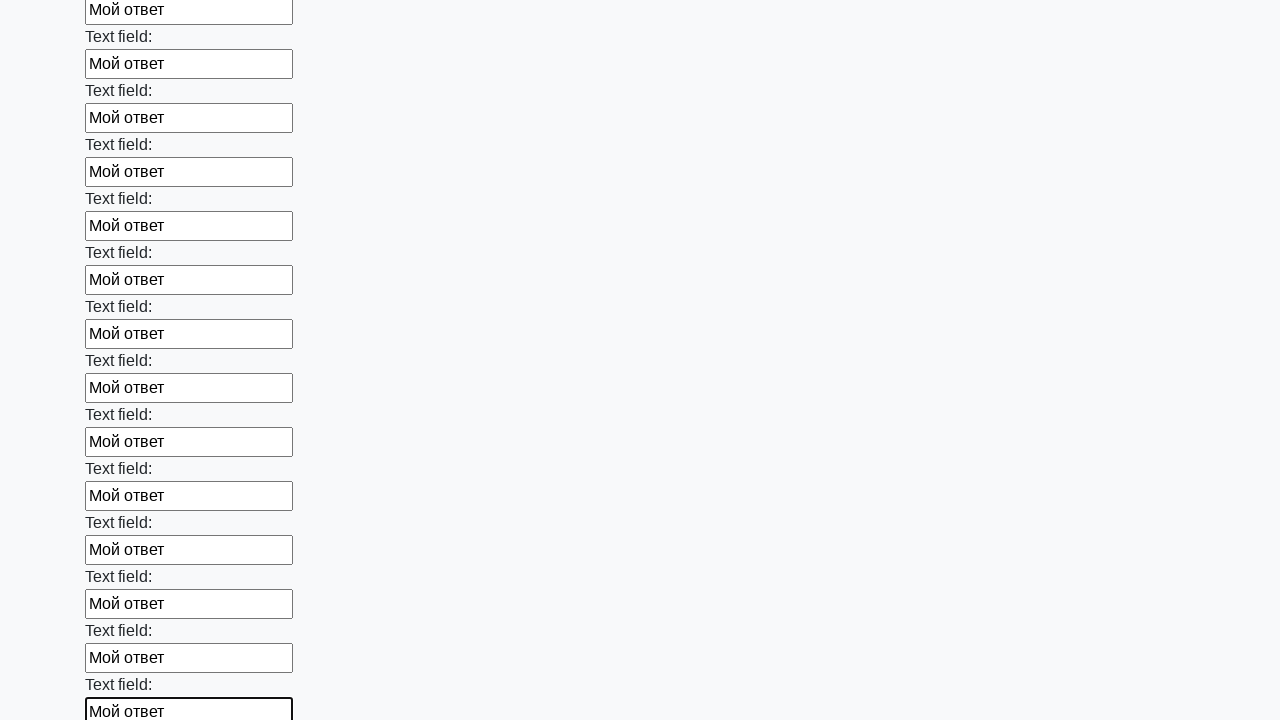

Filled an input field with 'Мой ответ' on input >> nth=65
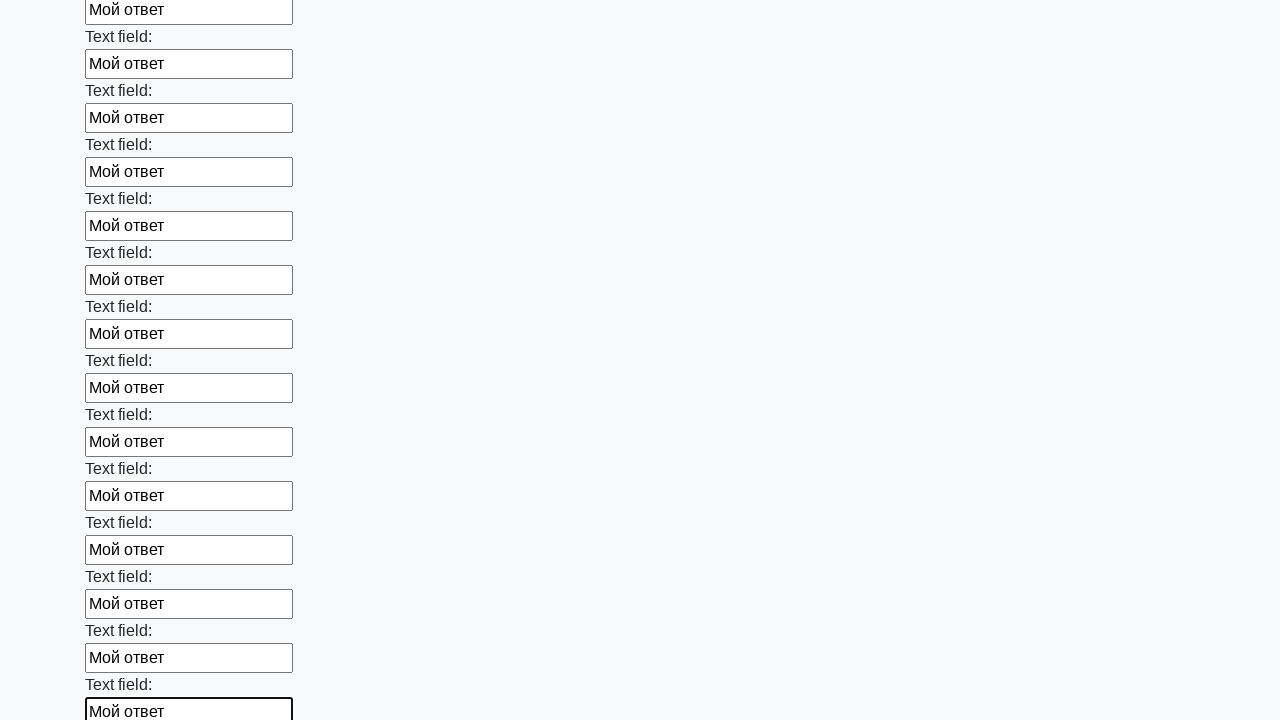

Filled an input field with 'Мой ответ' on input >> nth=66
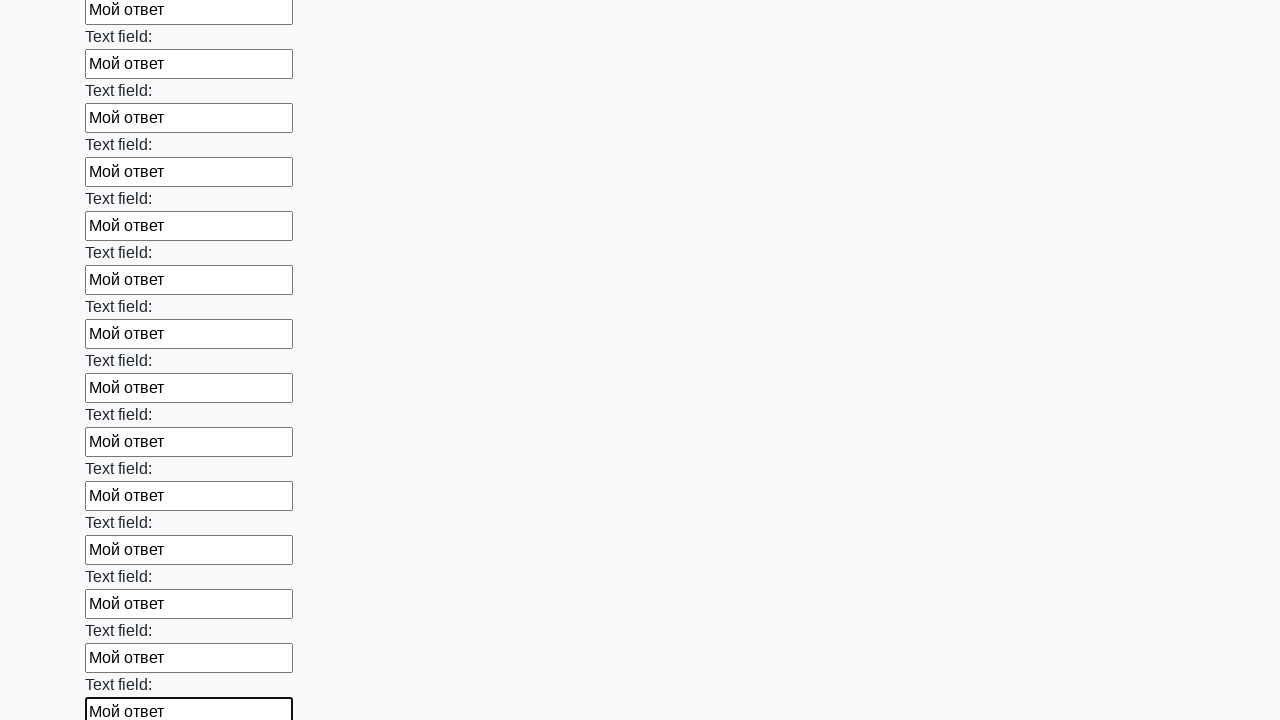

Filled an input field with 'Мой ответ' on input >> nth=67
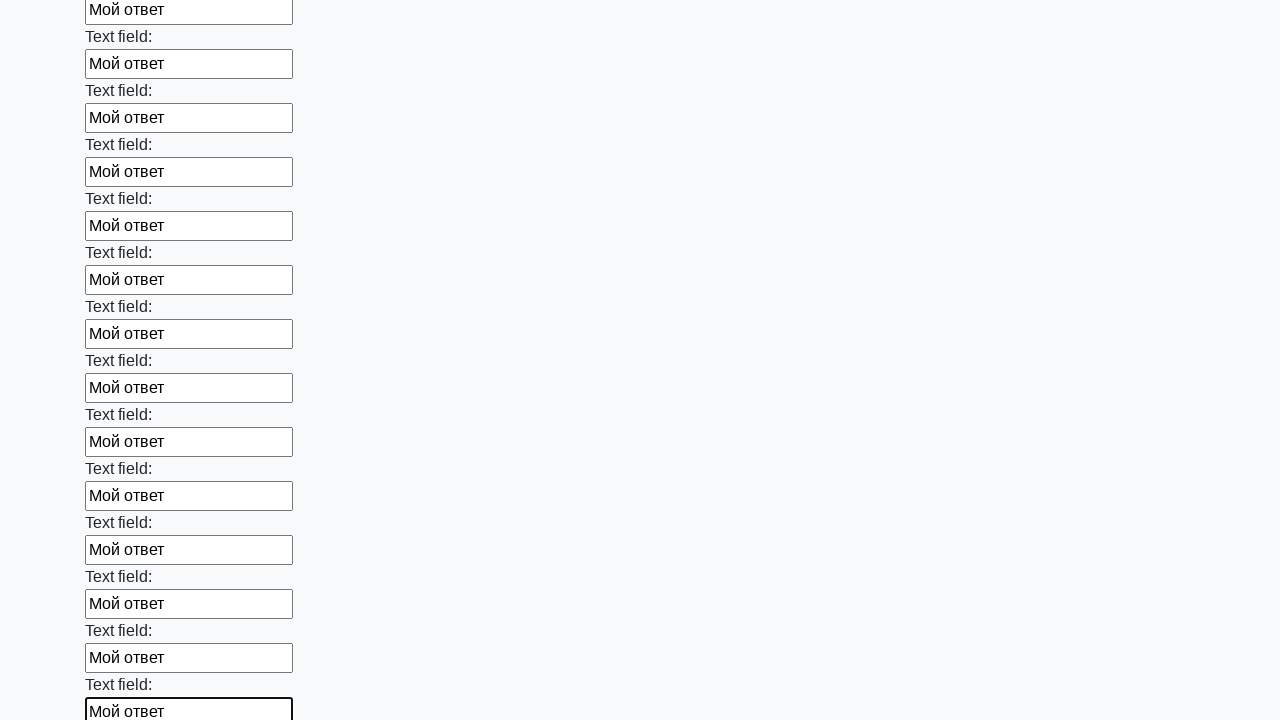

Filled an input field with 'Мой ответ' on input >> nth=68
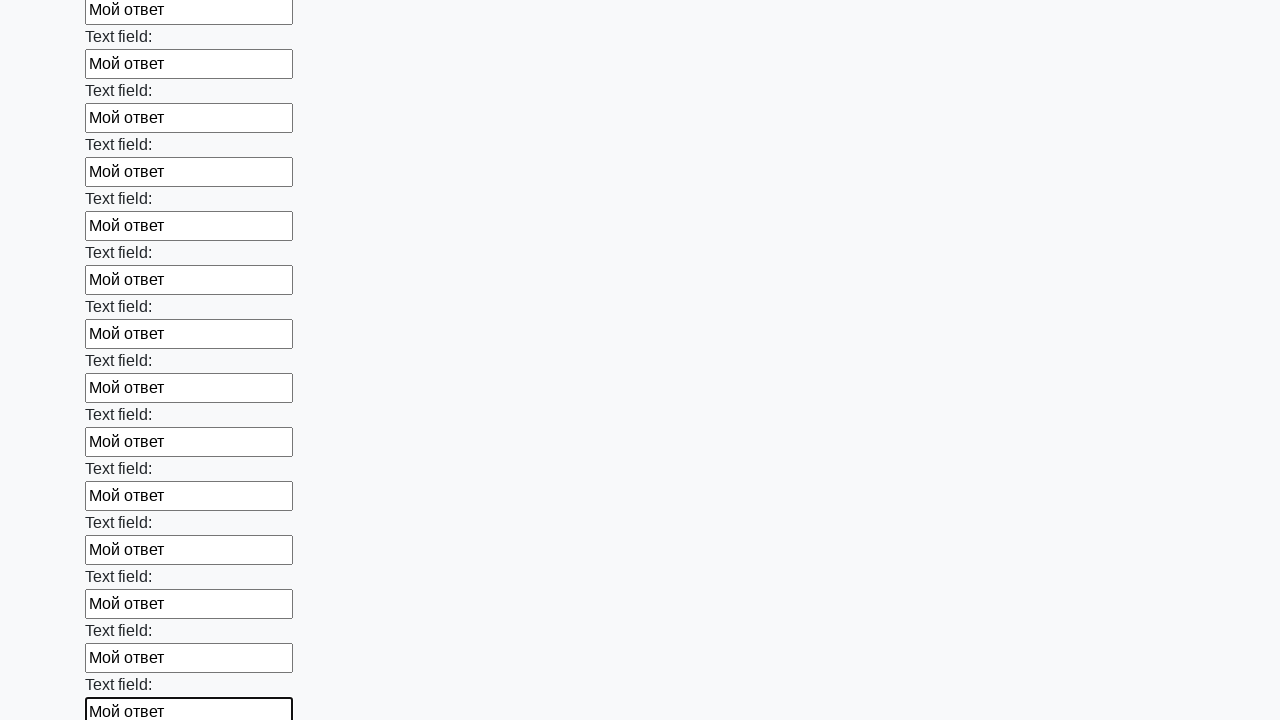

Filled an input field with 'Мой ответ' on input >> nth=69
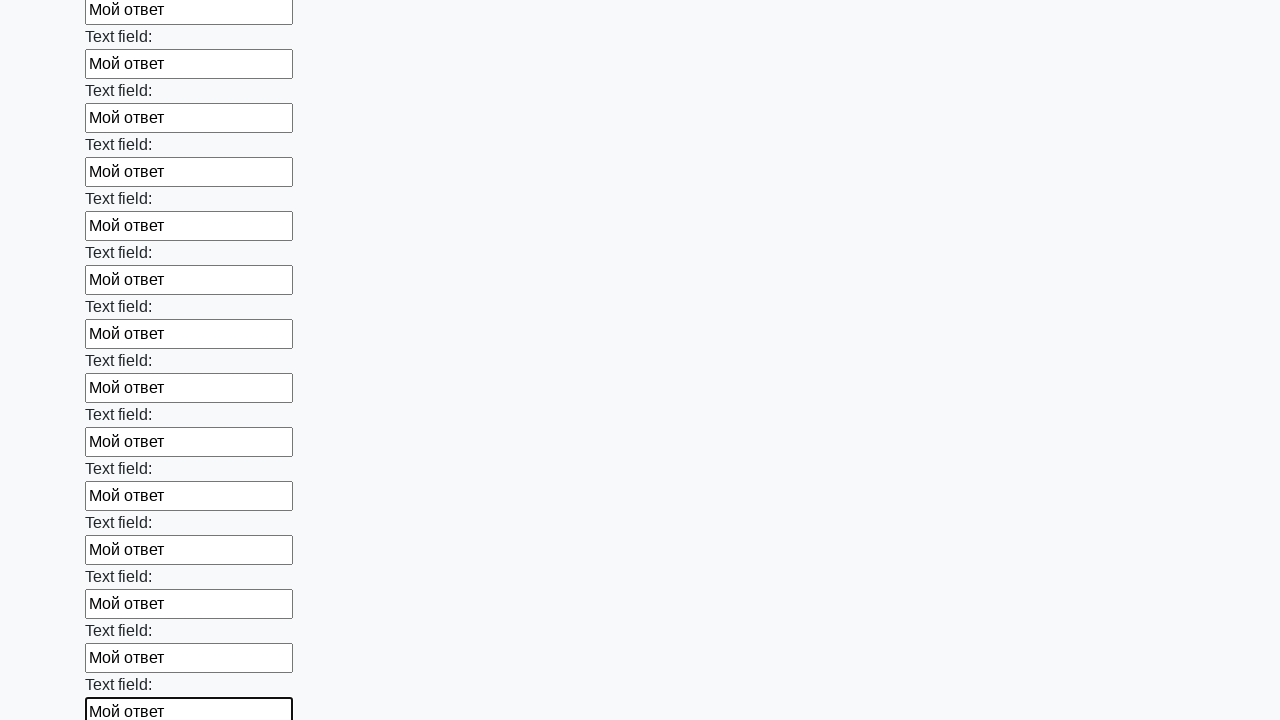

Filled an input field with 'Мой ответ' on input >> nth=70
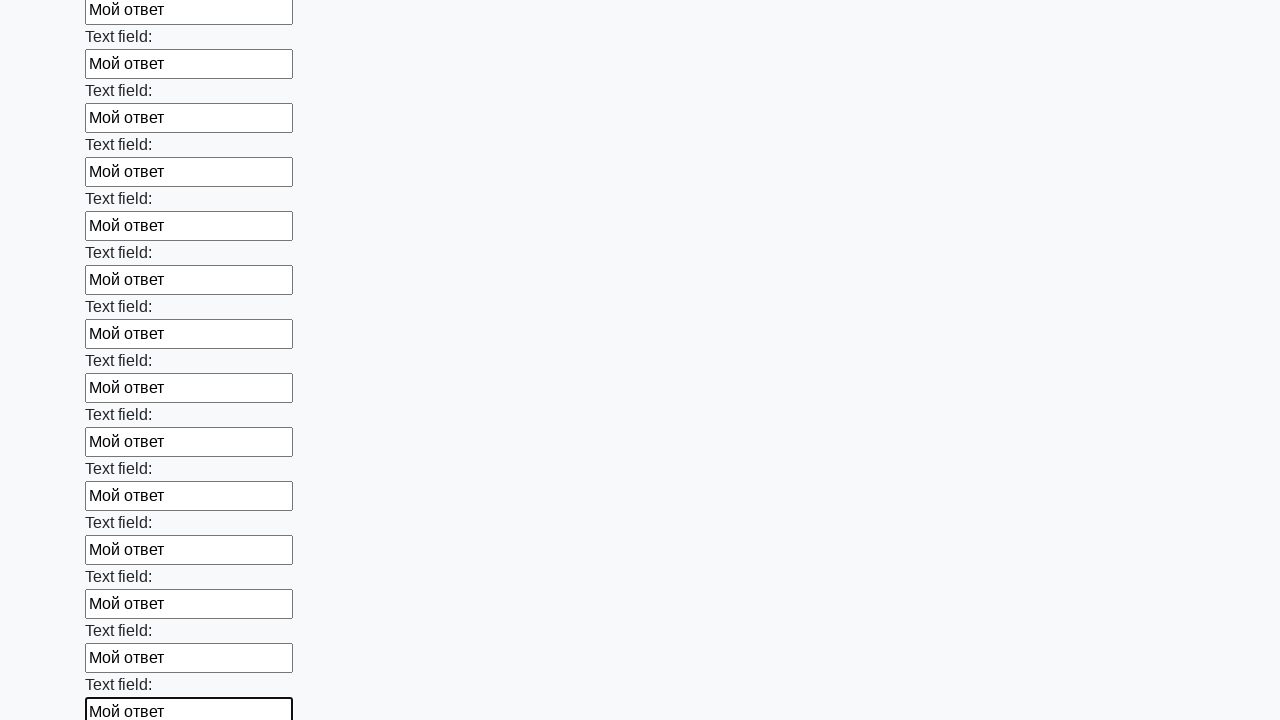

Filled an input field with 'Мой ответ' on input >> nth=71
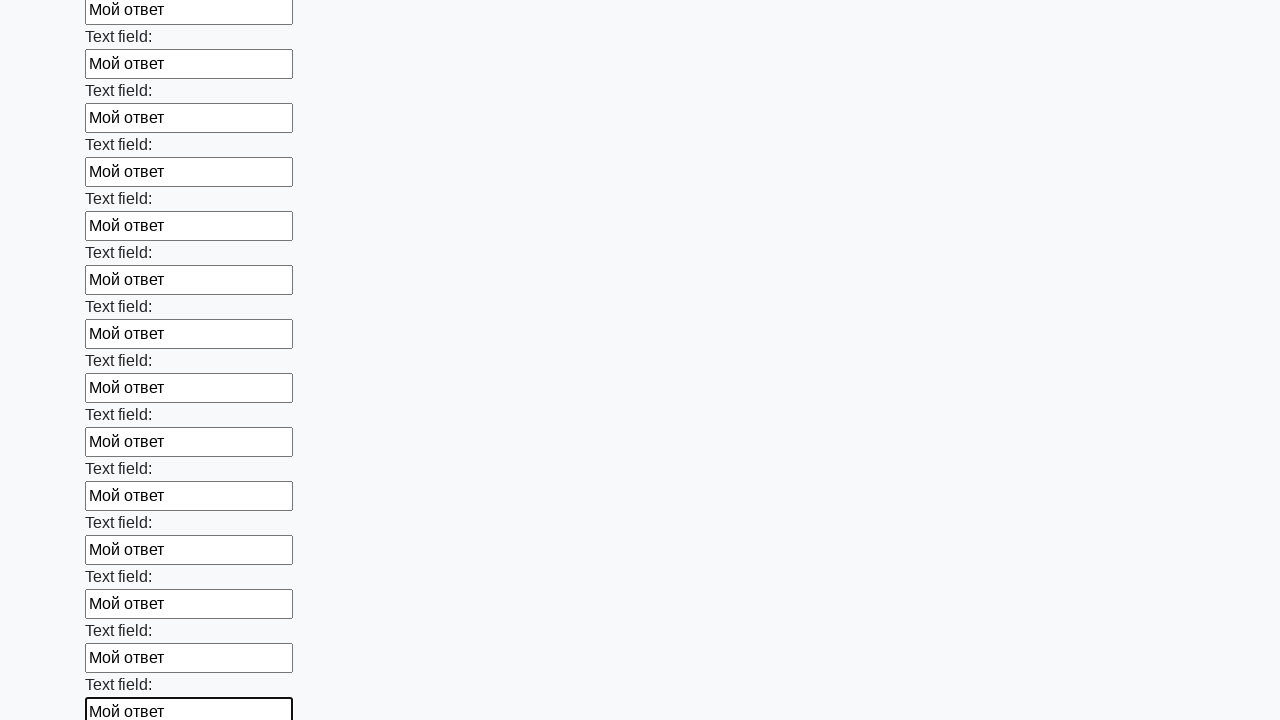

Filled an input field with 'Мой ответ' on input >> nth=72
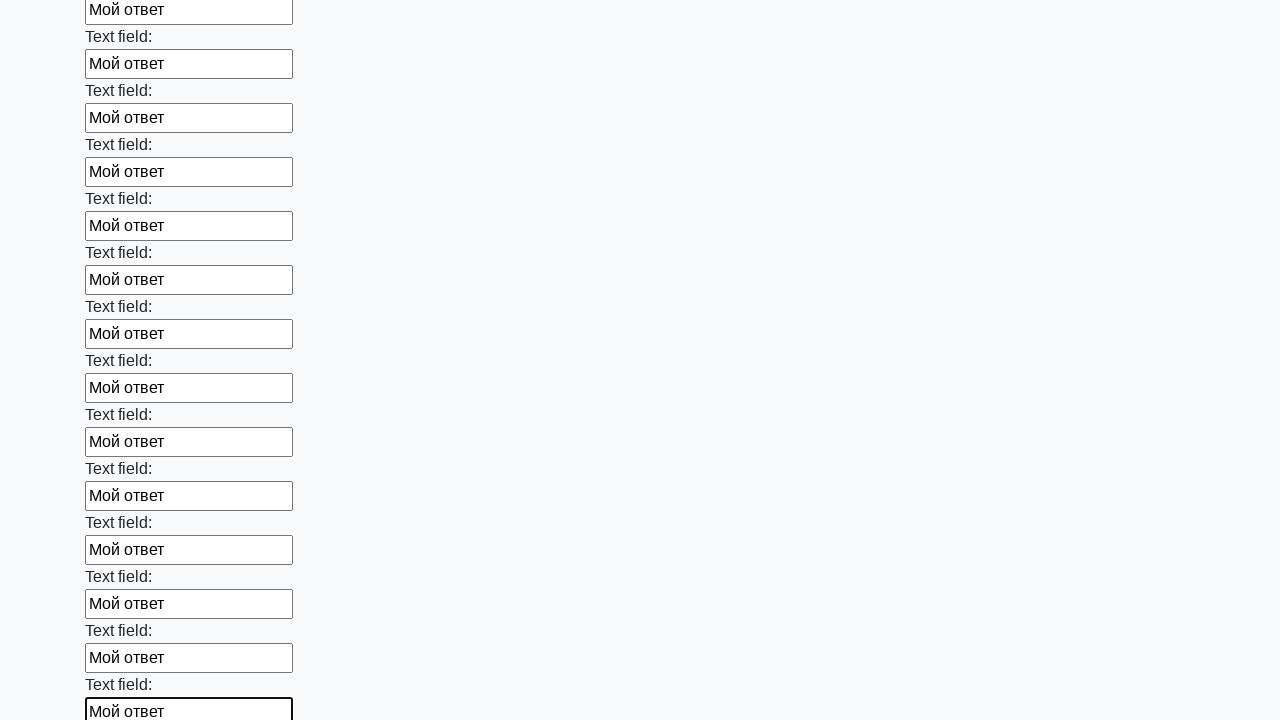

Filled an input field with 'Мой ответ' on input >> nth=73
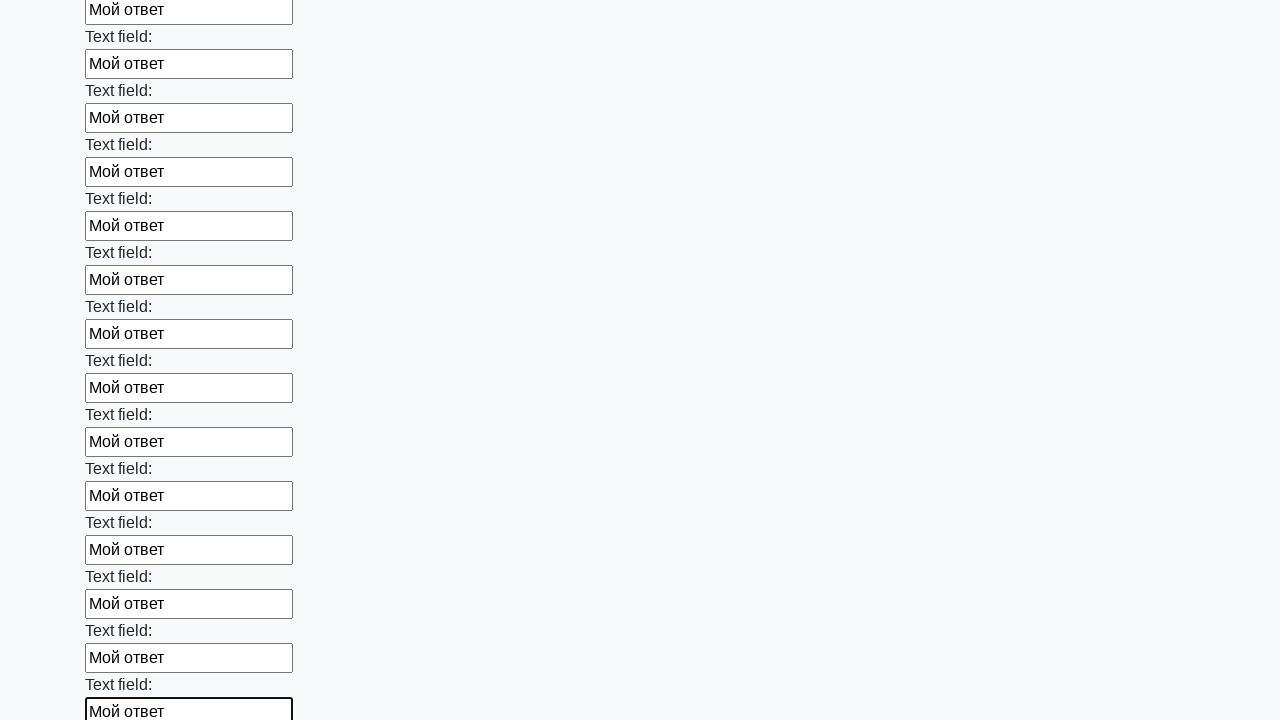

Filled an input field with 'Мой ответ' on input >> nth=74
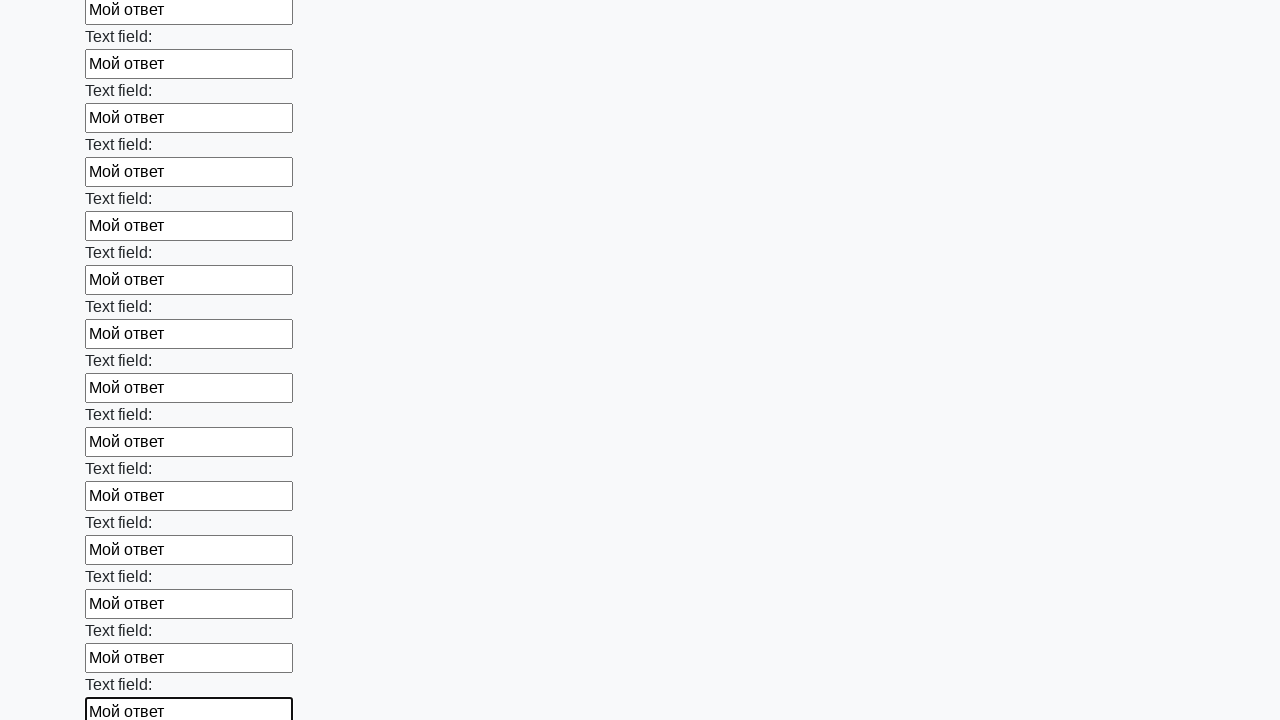

Filled an input field with 'Мой ответ' on input >> nth=75
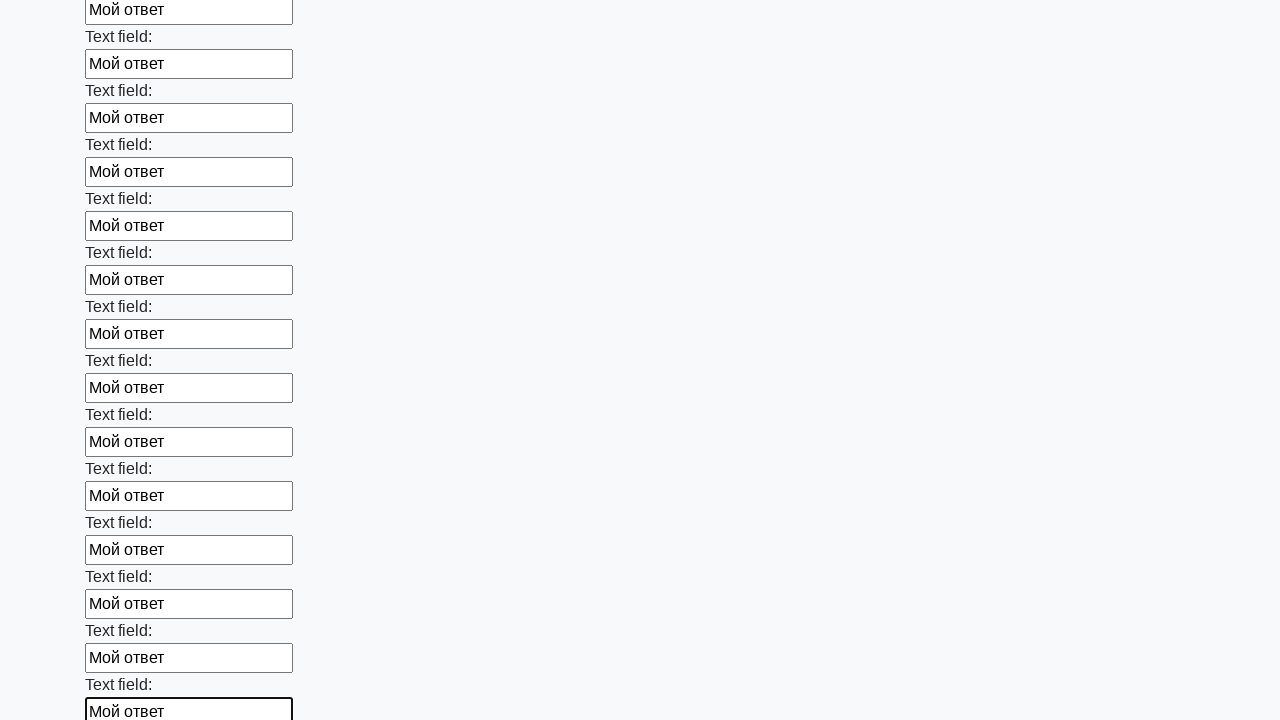

Filled an input field with 'Мой ответ' on input >> nth=76
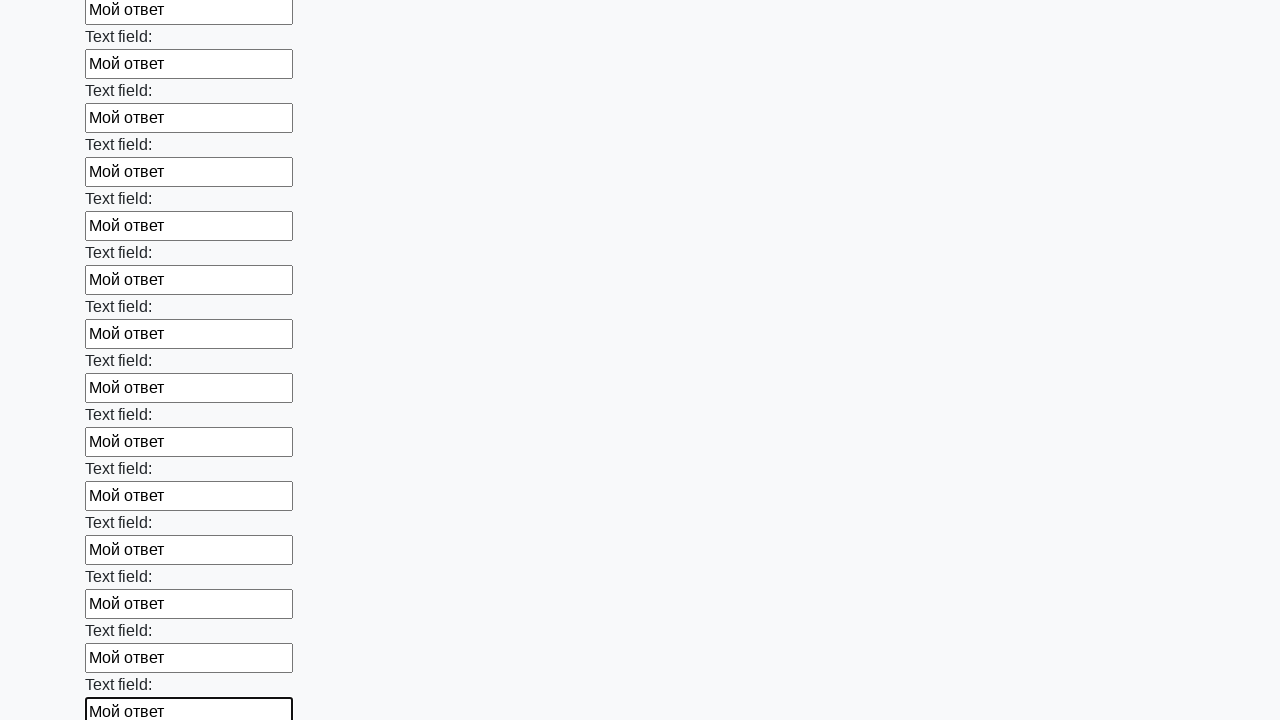

Filled an input field with 'Мой ответ' on input >> nth=77
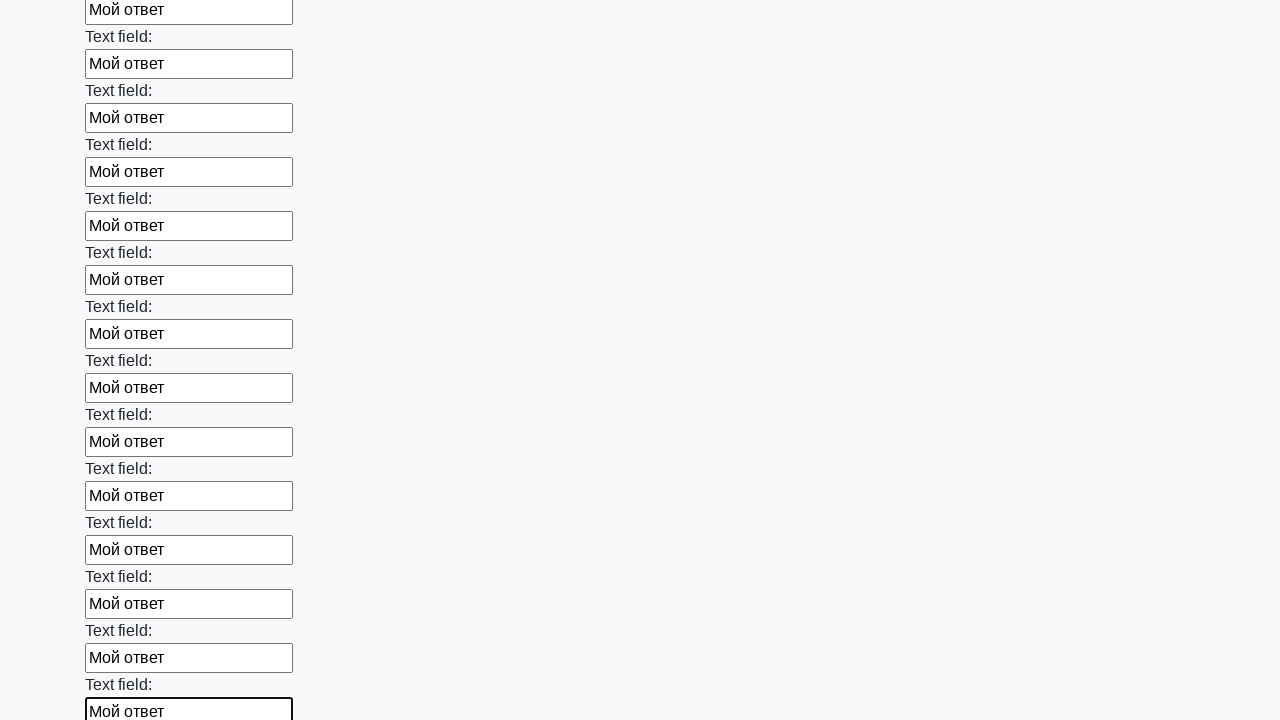

Filled an input field with 'Мой ответ' on input >> nth=78
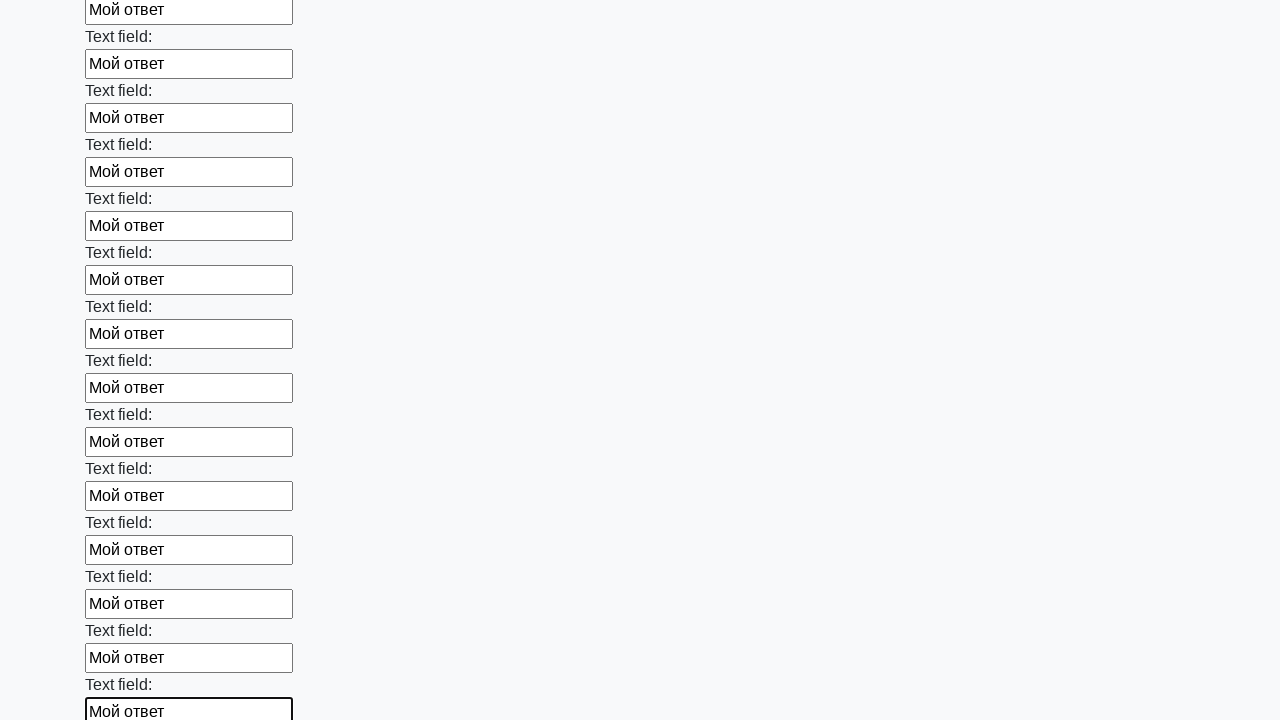

Filled an input field with 'Мой ответ' on input >> nth=79
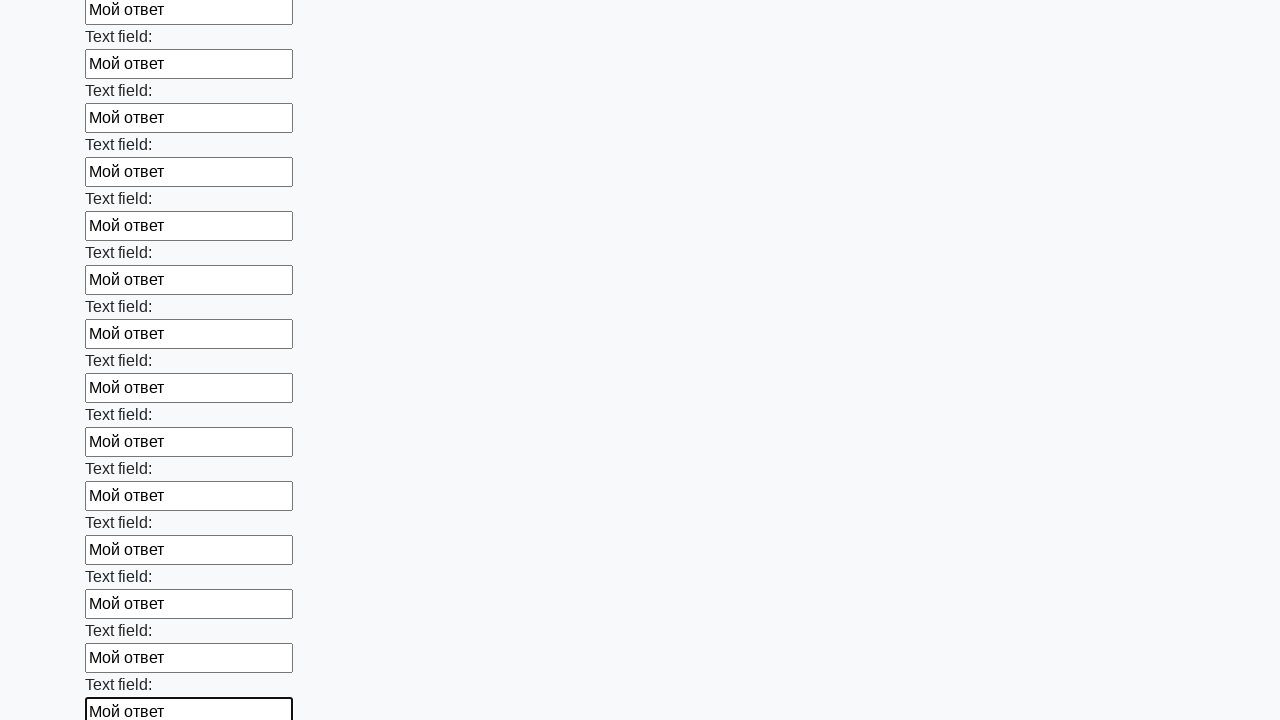

Filled an input field with 'Мой ответ' on input >> nth=80
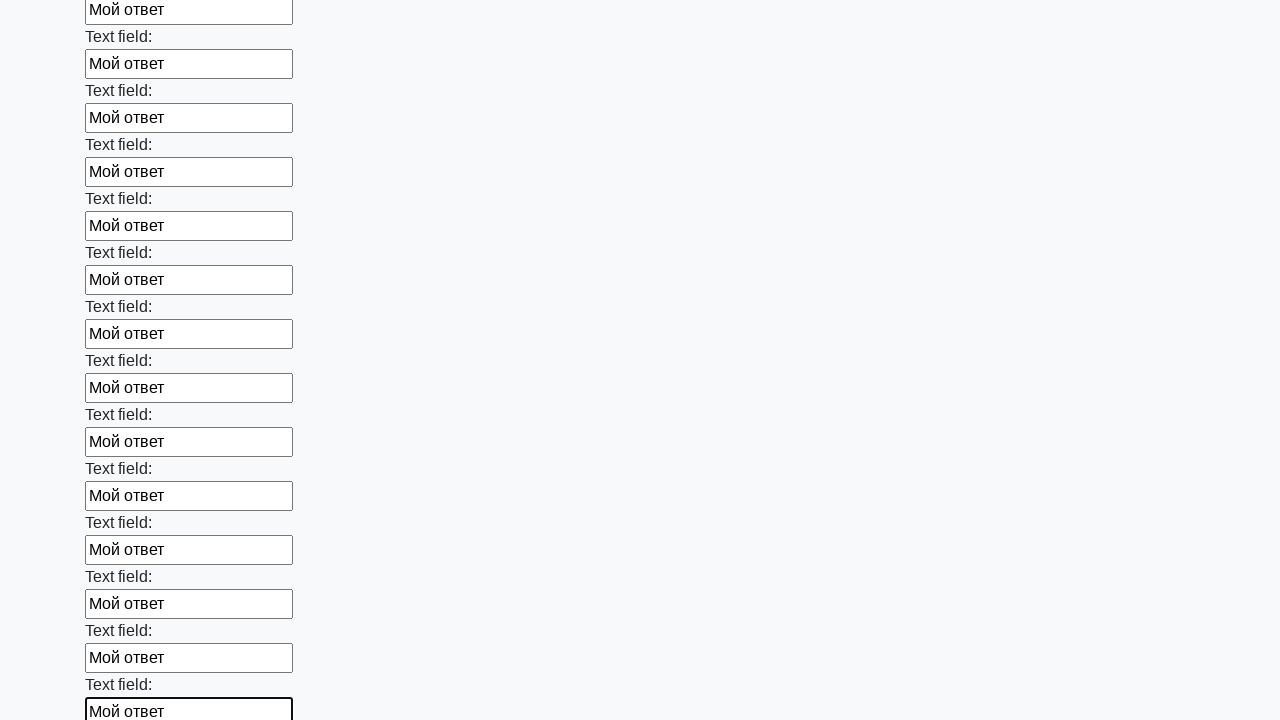

Filled an input field with 'Мой ответ' on input >> nth=81
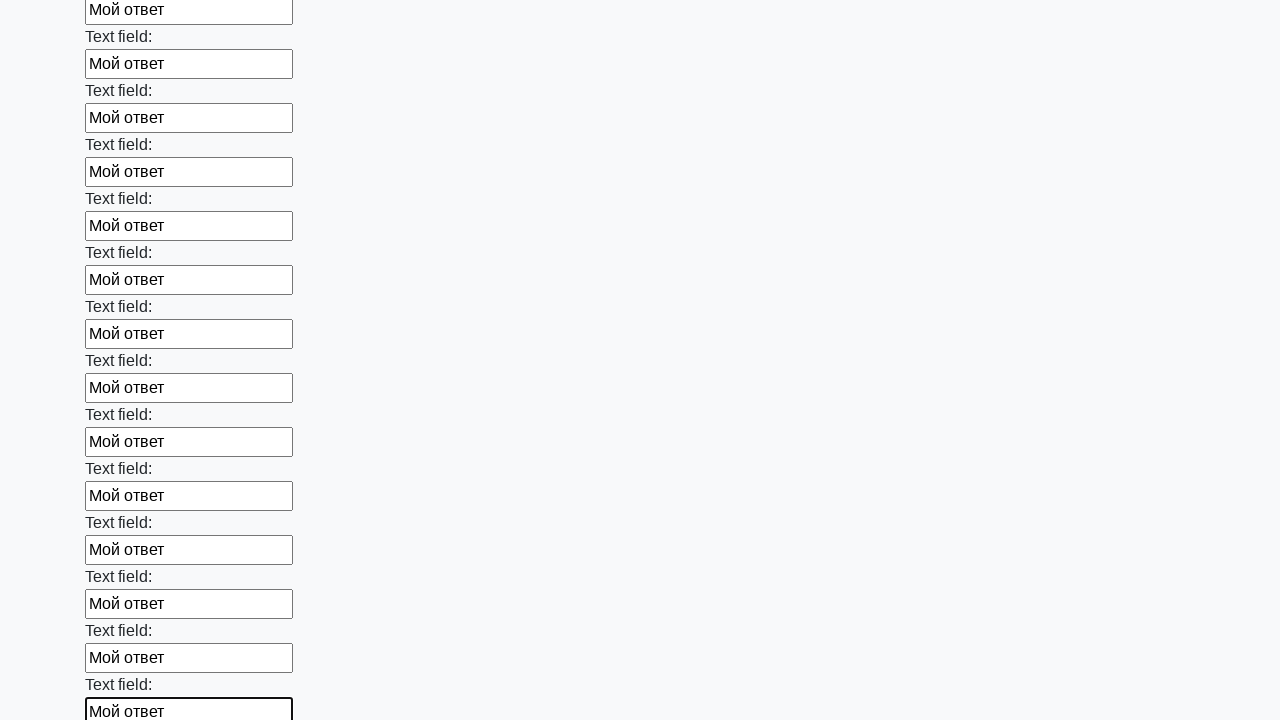

Filled an input field with 'Мой ответ' on input >> nth=82
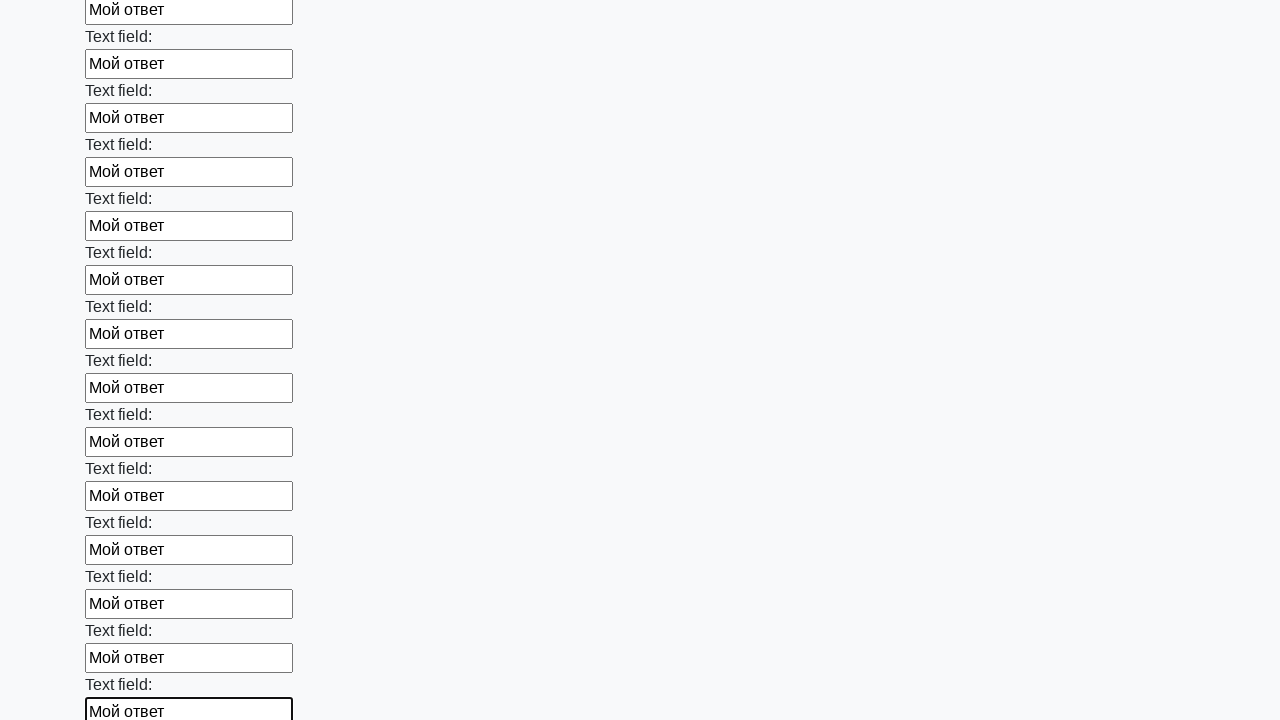

Filled an input field with 'Мой ответ' on input >> nth=83
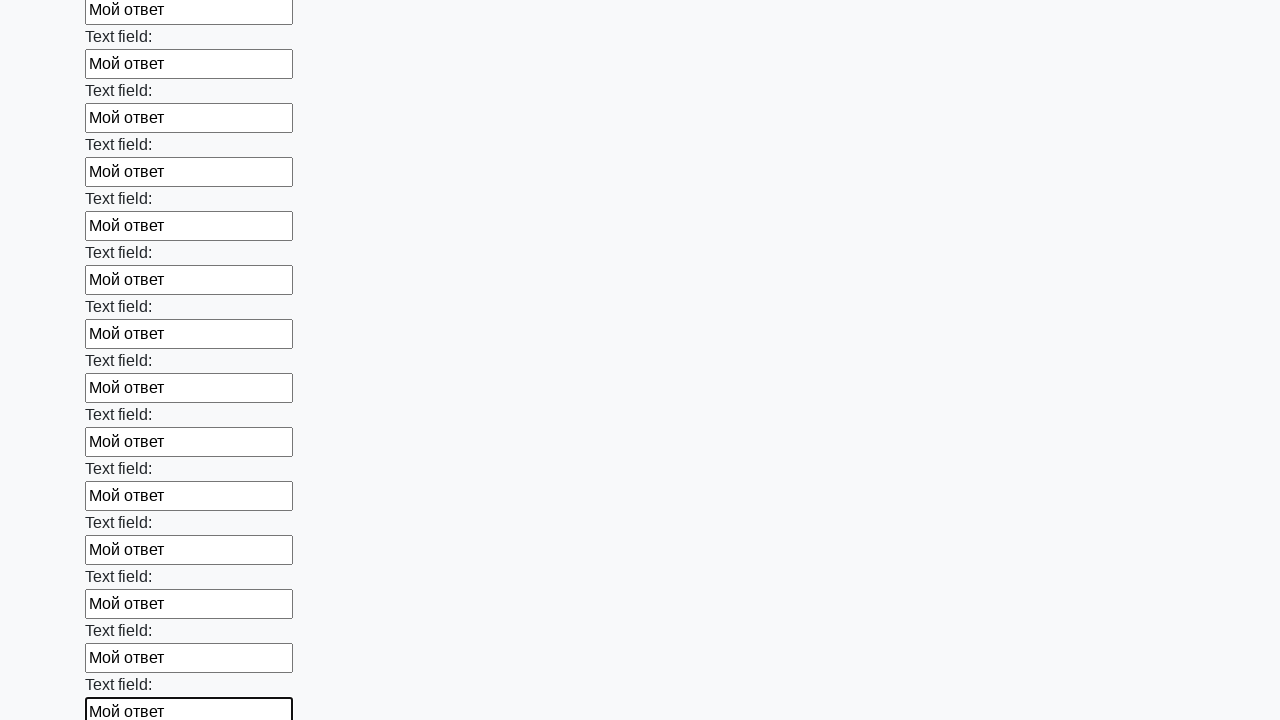

Filled an input field with 'Мой ответ' on input >> nth=84
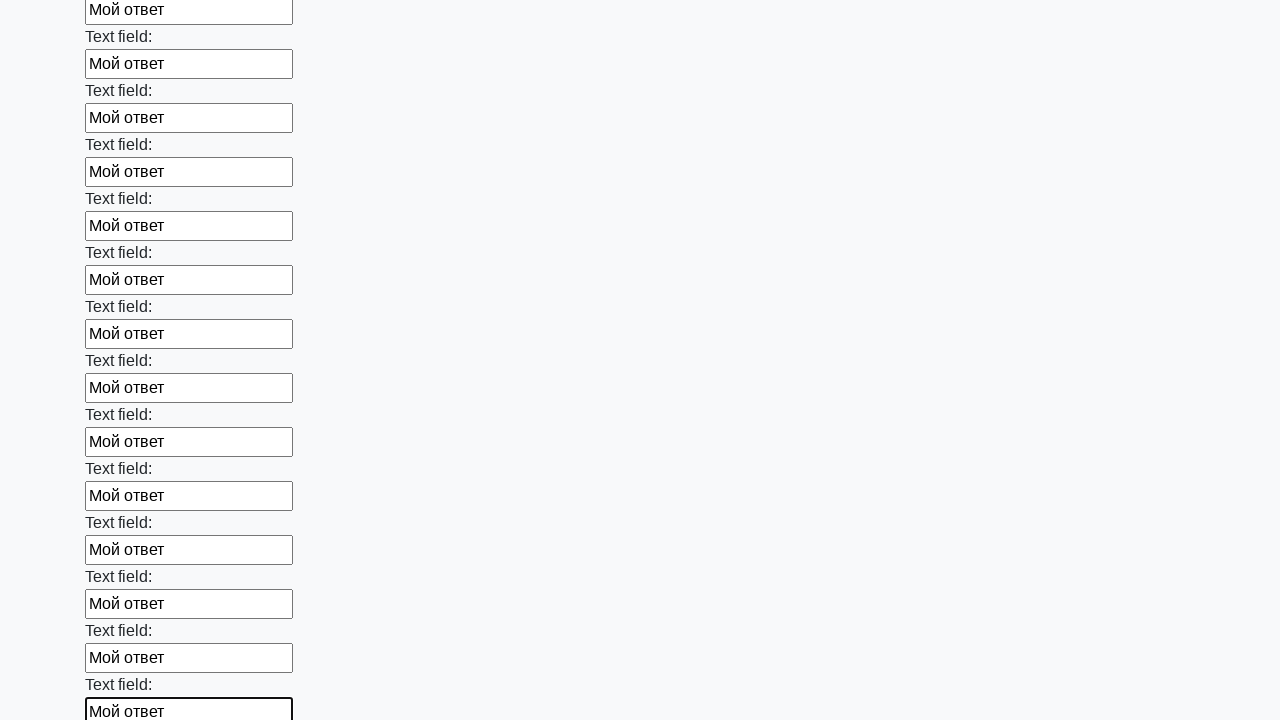

Filled an input field with 'Мой ответ' on input >> nth=85
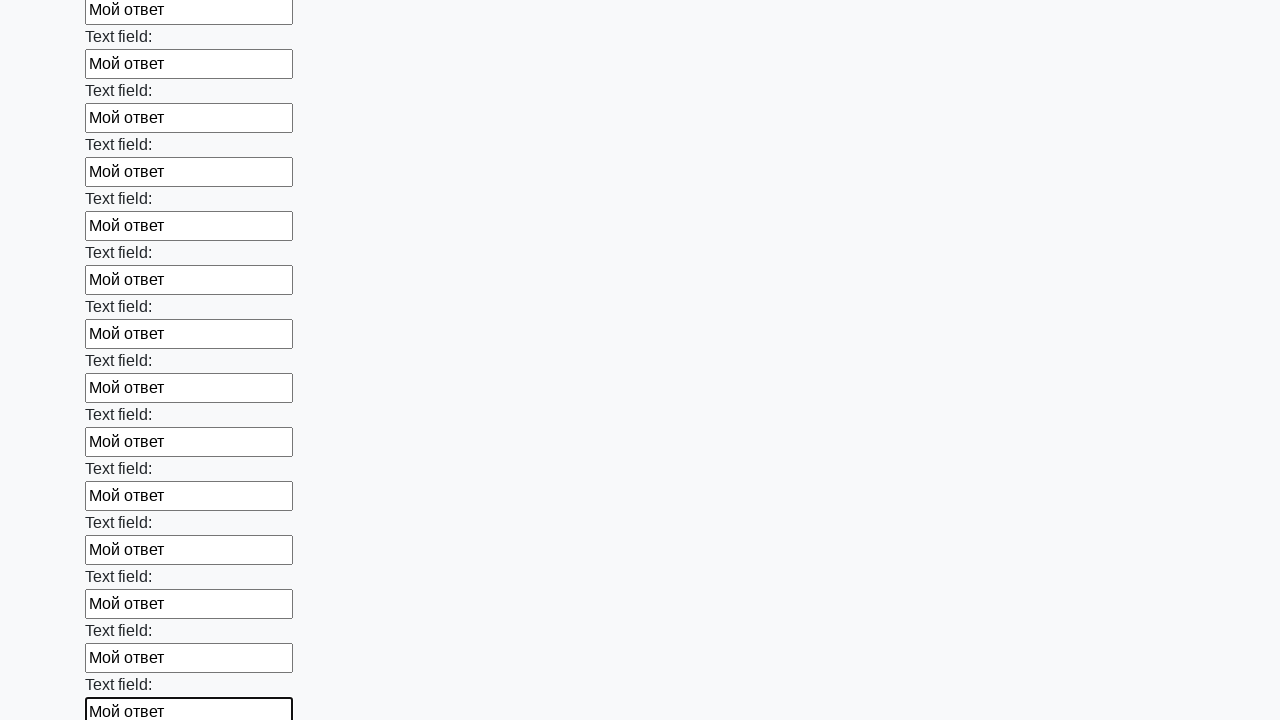

Filled an input field with 'Мой ответ' on input >> nth=86
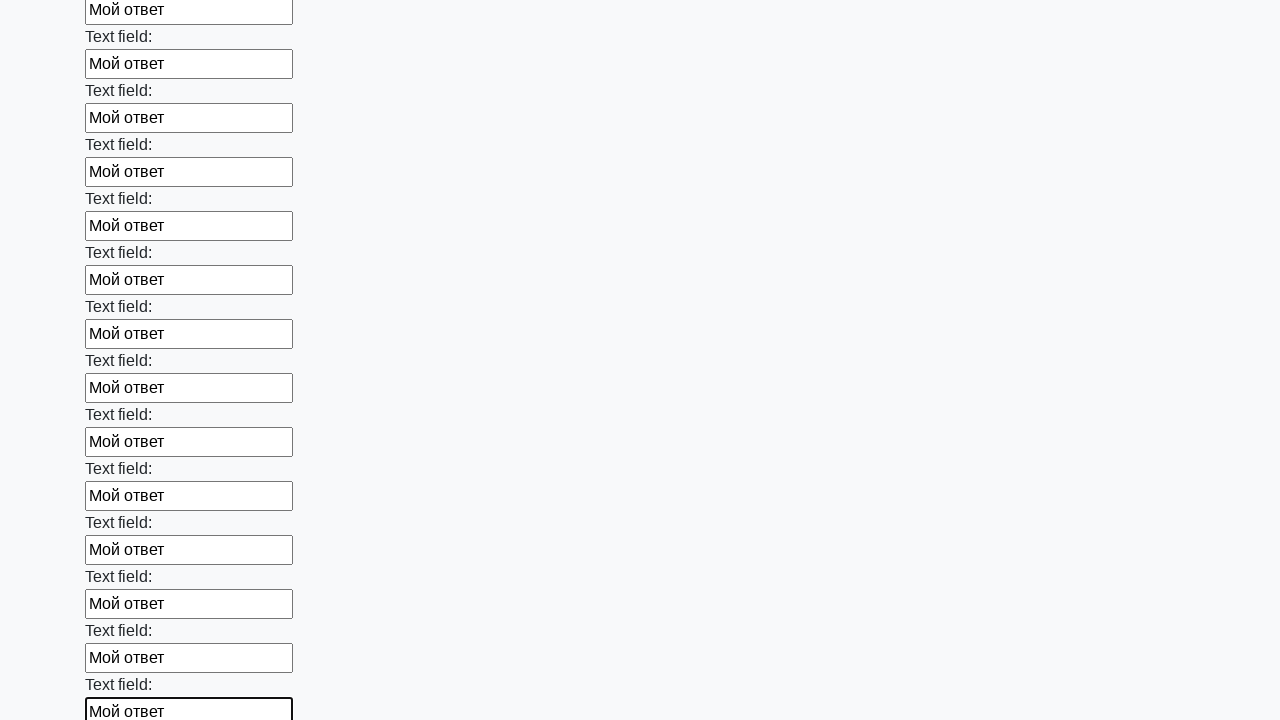

Filled an input field with 'Мой ответ' on input >> nth=87
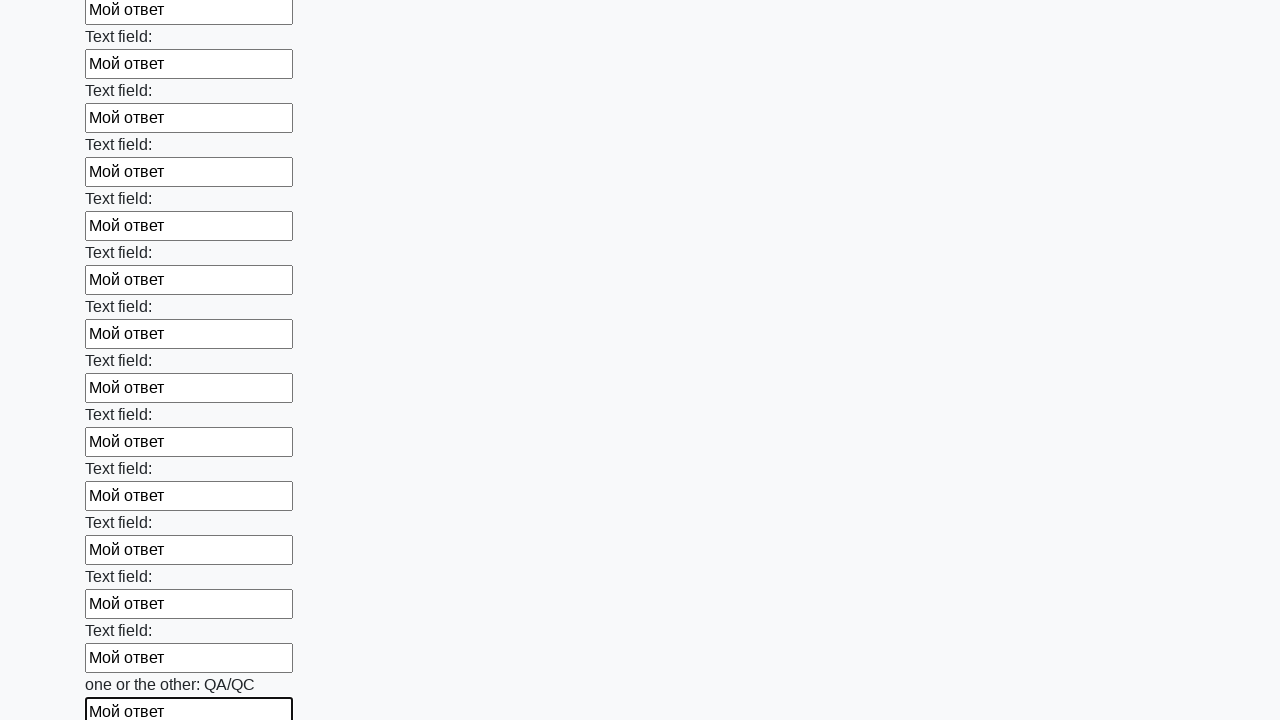

Filled an input field with 'Мой ответ' on input >> nth=88
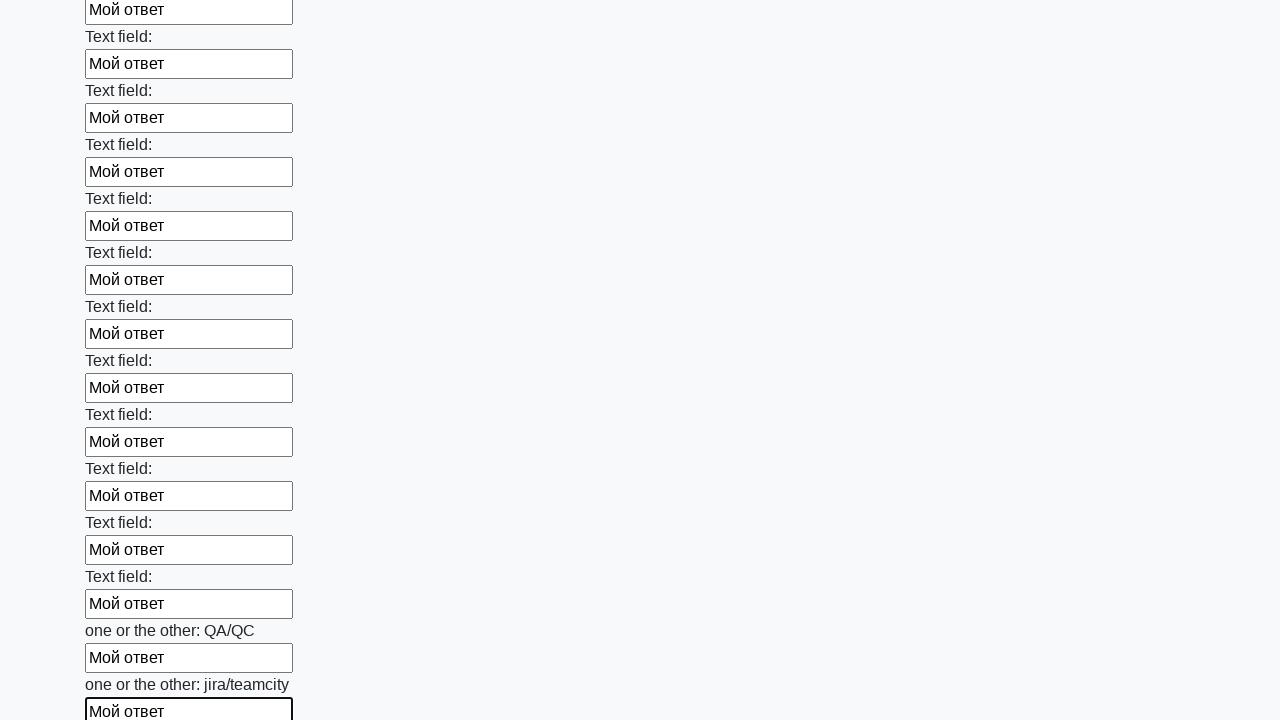

Filled an input field with 'Мой ответ' on input >> nth=89
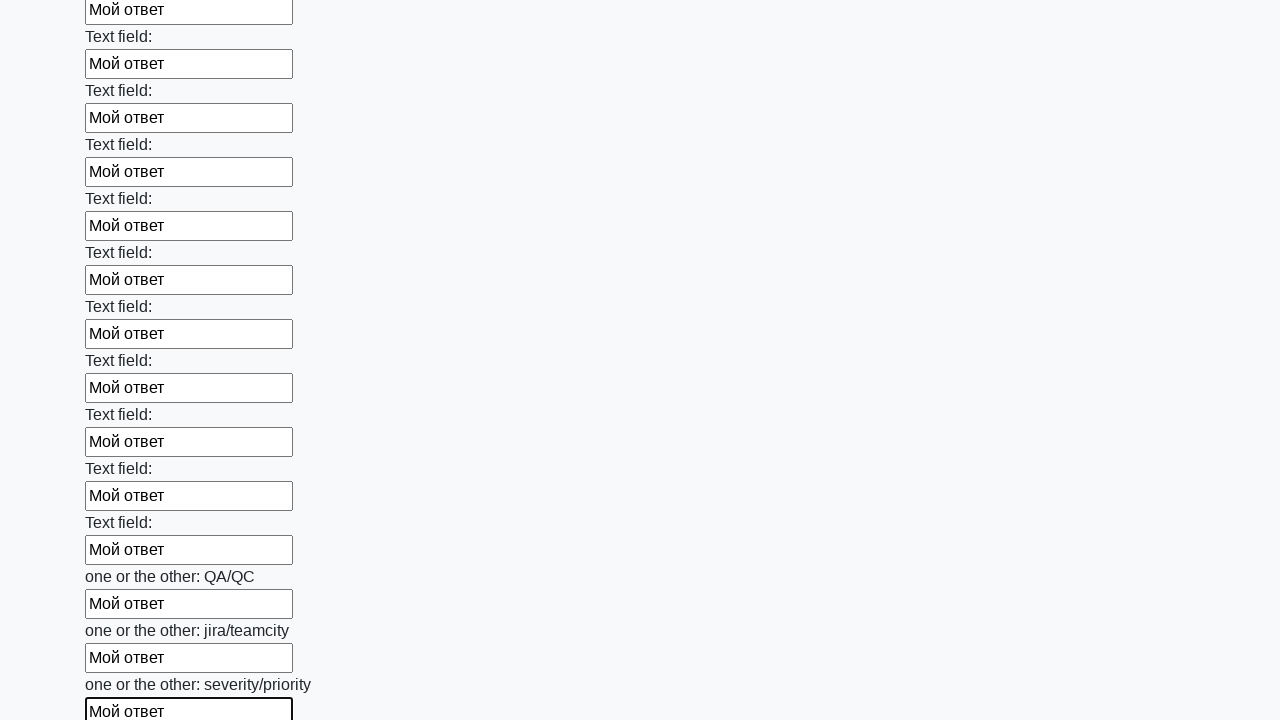

Filled an input field with 'Мой ответ' on input >> nth=90
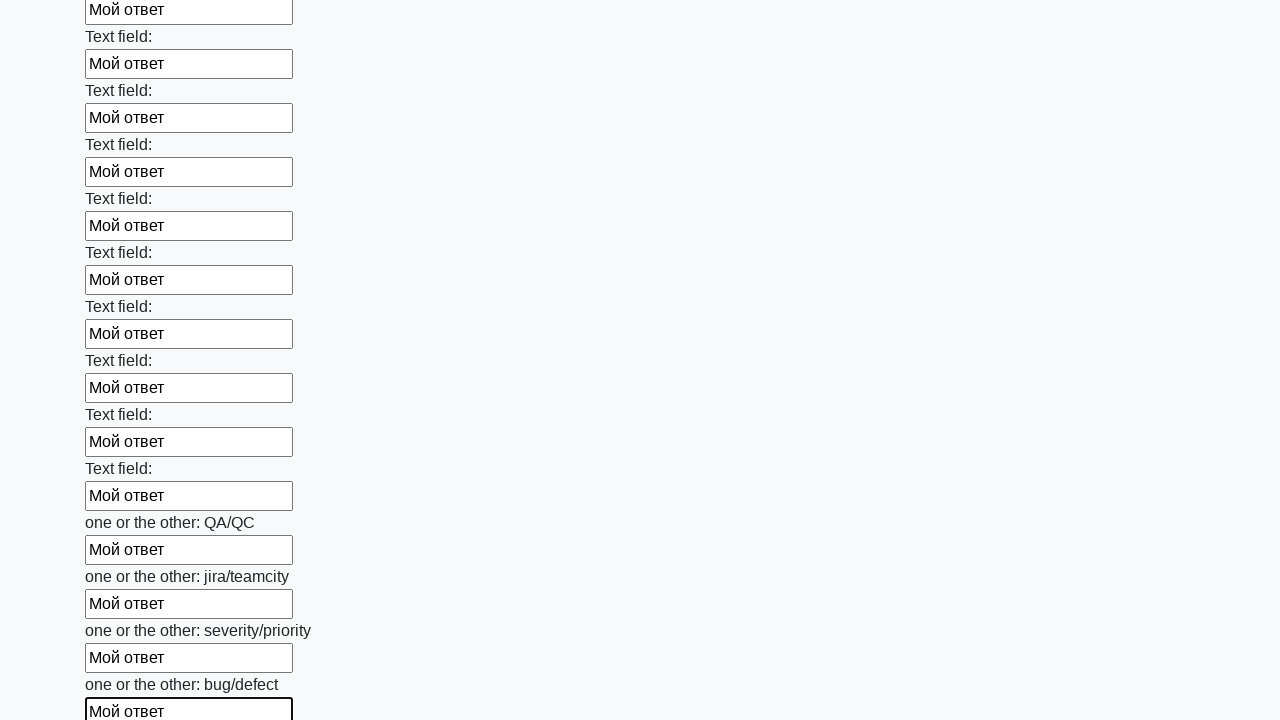

Filled an input field with 'Мой ответ' on input >> nth=91
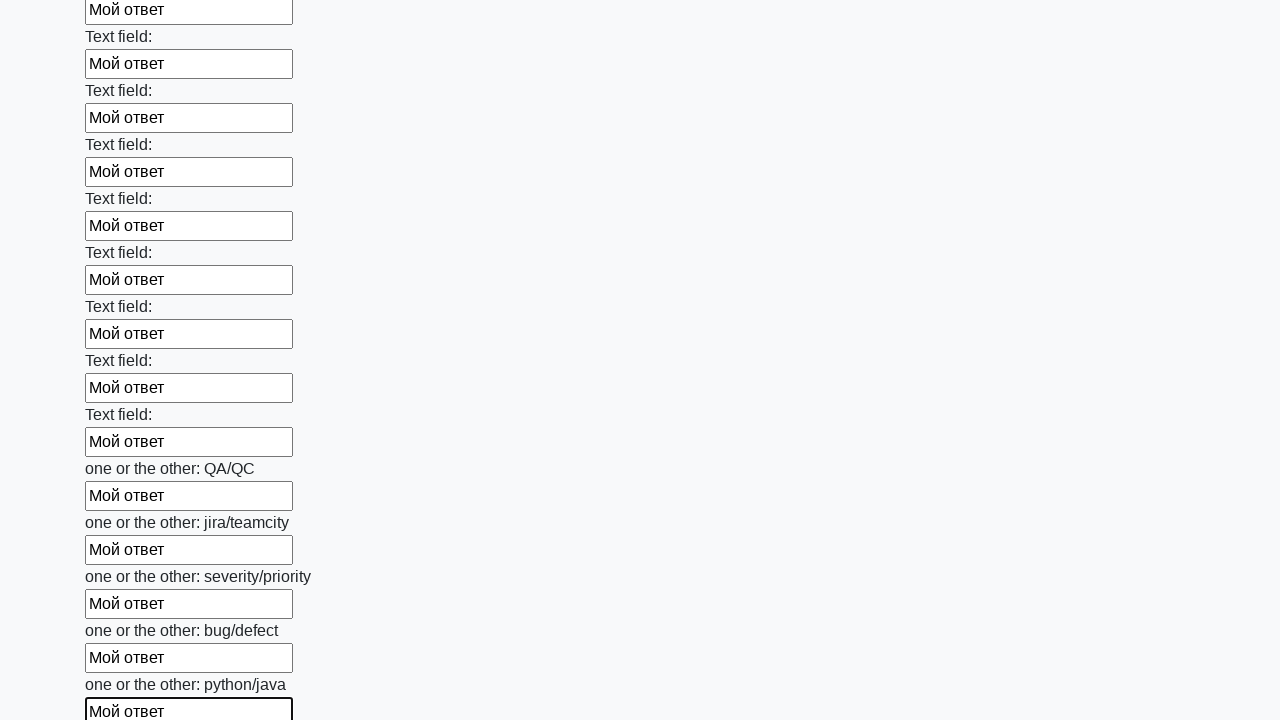

Filled an input field with 'Мой ответ' on input >> nth=92
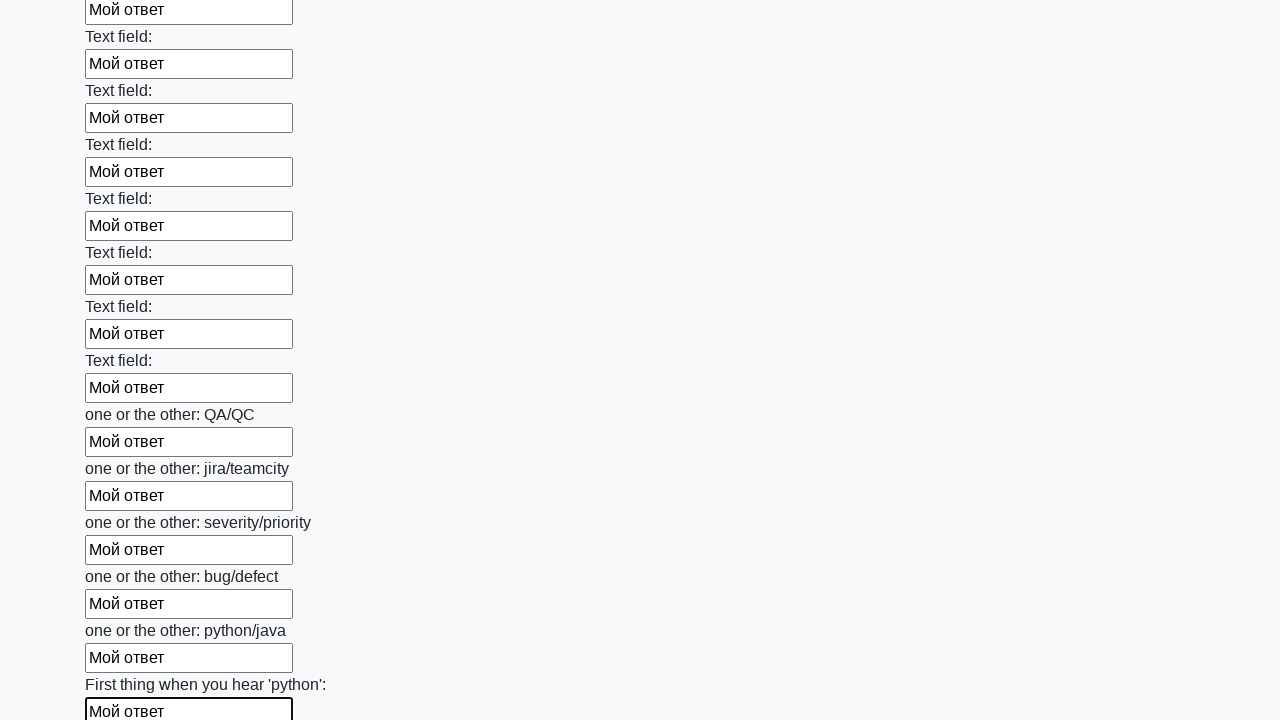

Filled an input field with 'Мой ответ' on input >> nth=93
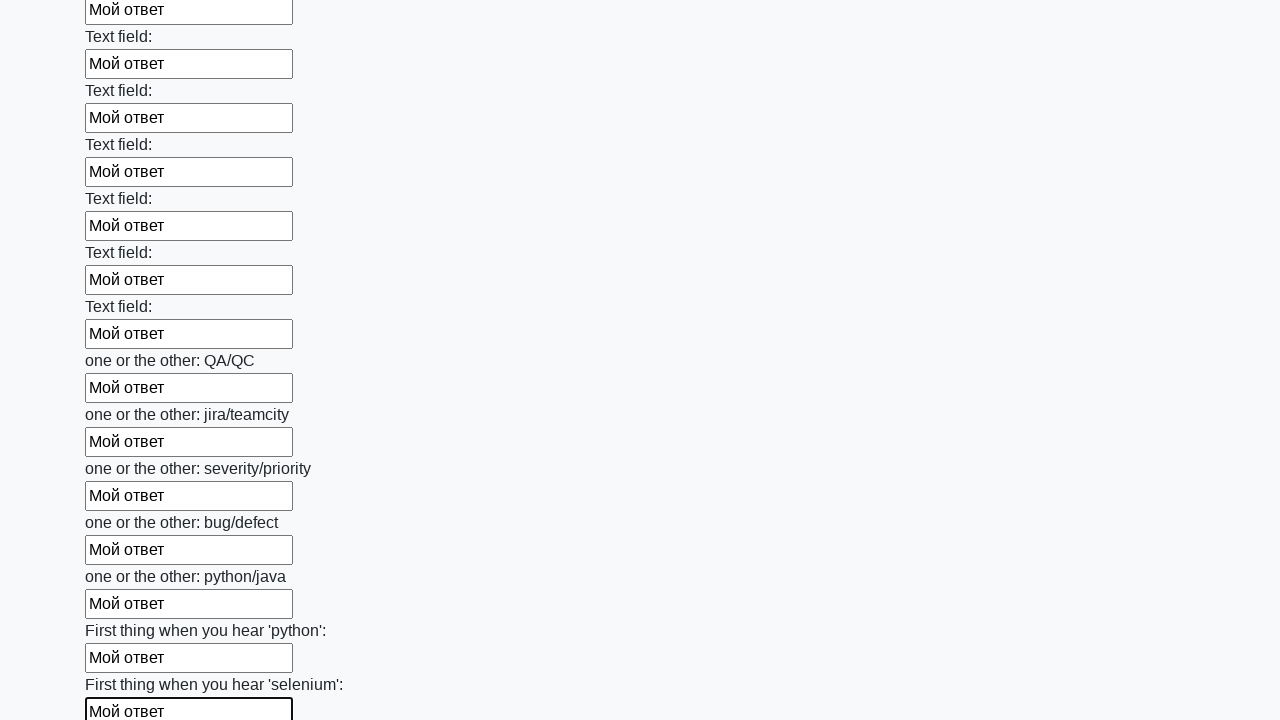

Filled an input field with 'Мой ответ' on input >> nth=94
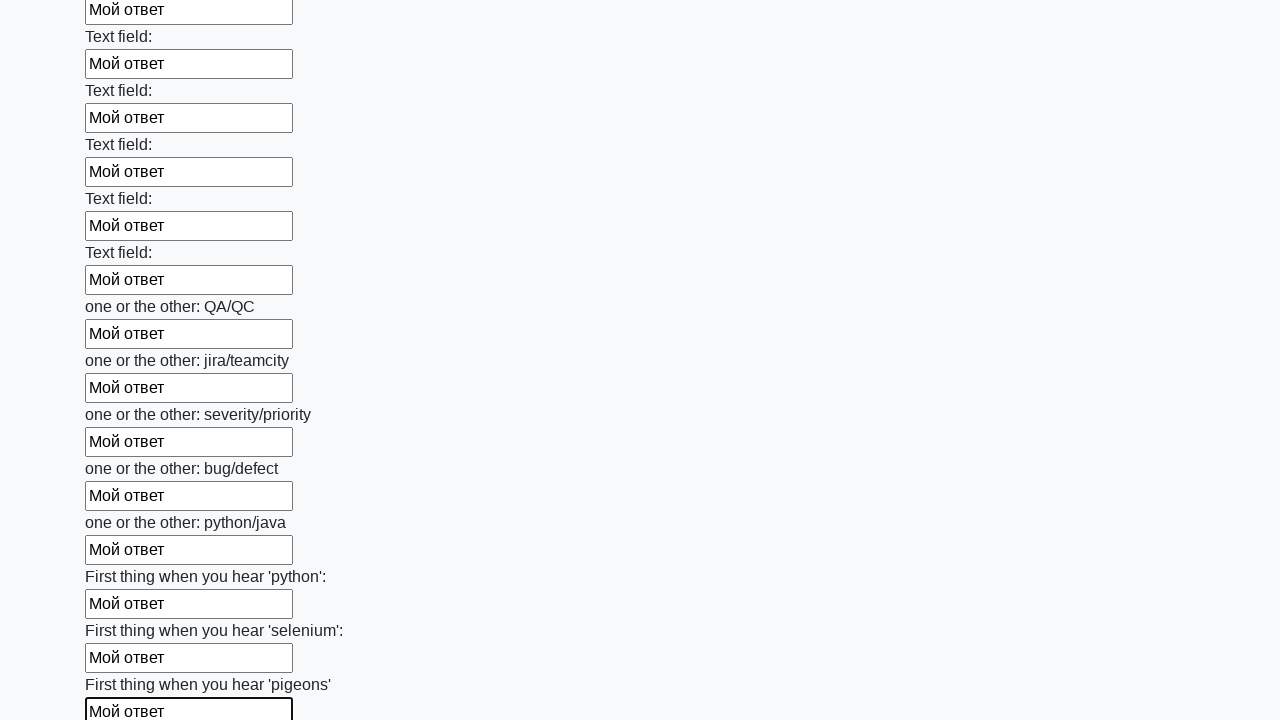

Filled an input field with 'Мой ответ' on input >> nth=95
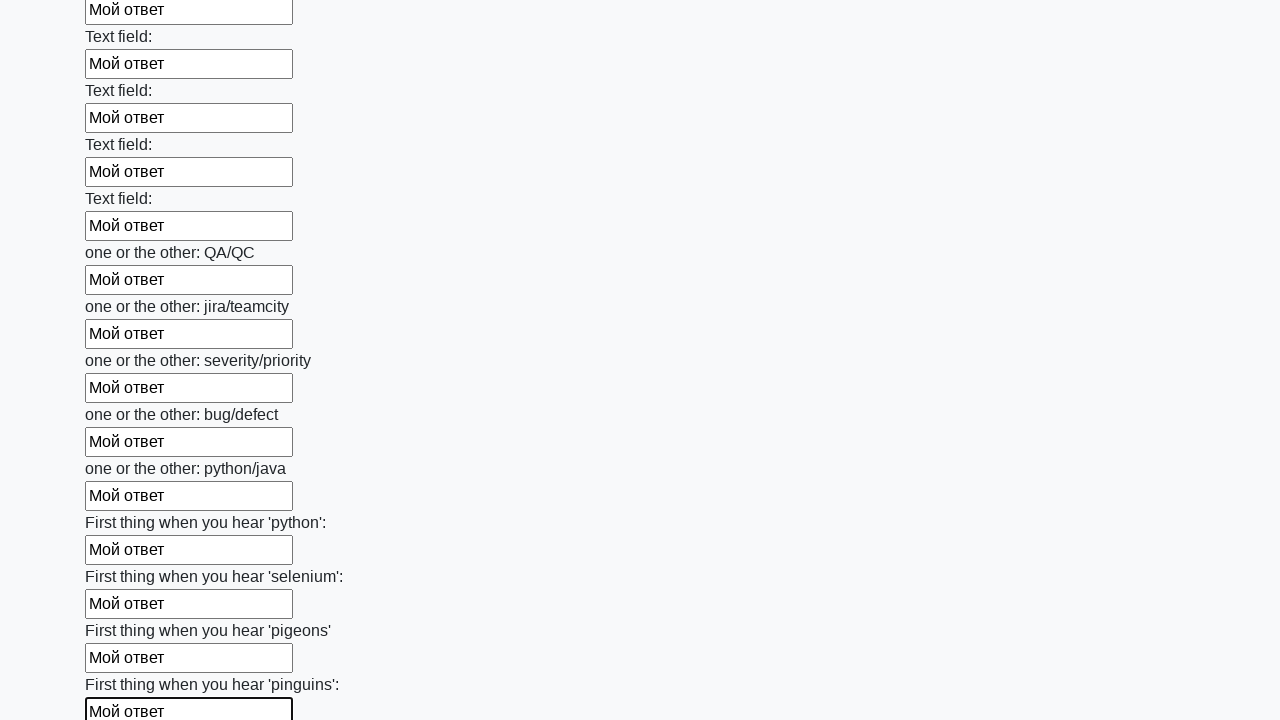

Filled an input field with 'Мой ответ' on input >> nth=96
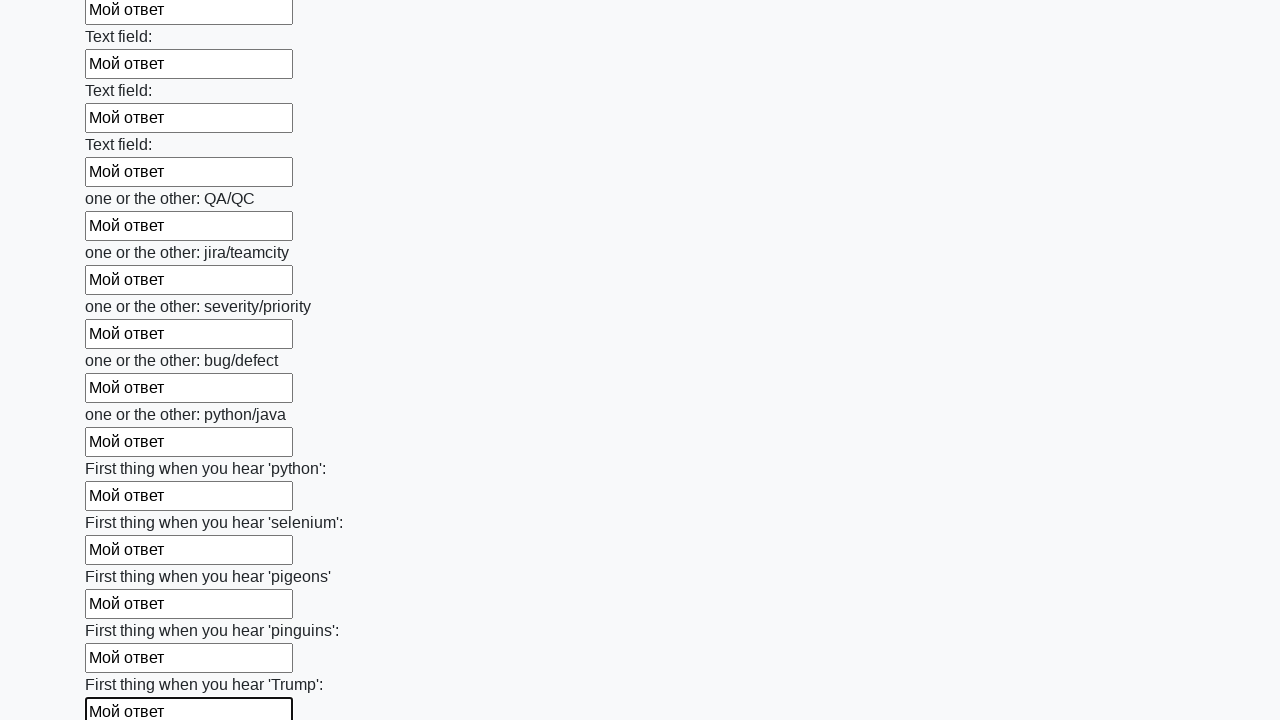

Filled an input field with 'Мой ответ' on input >> nth=97
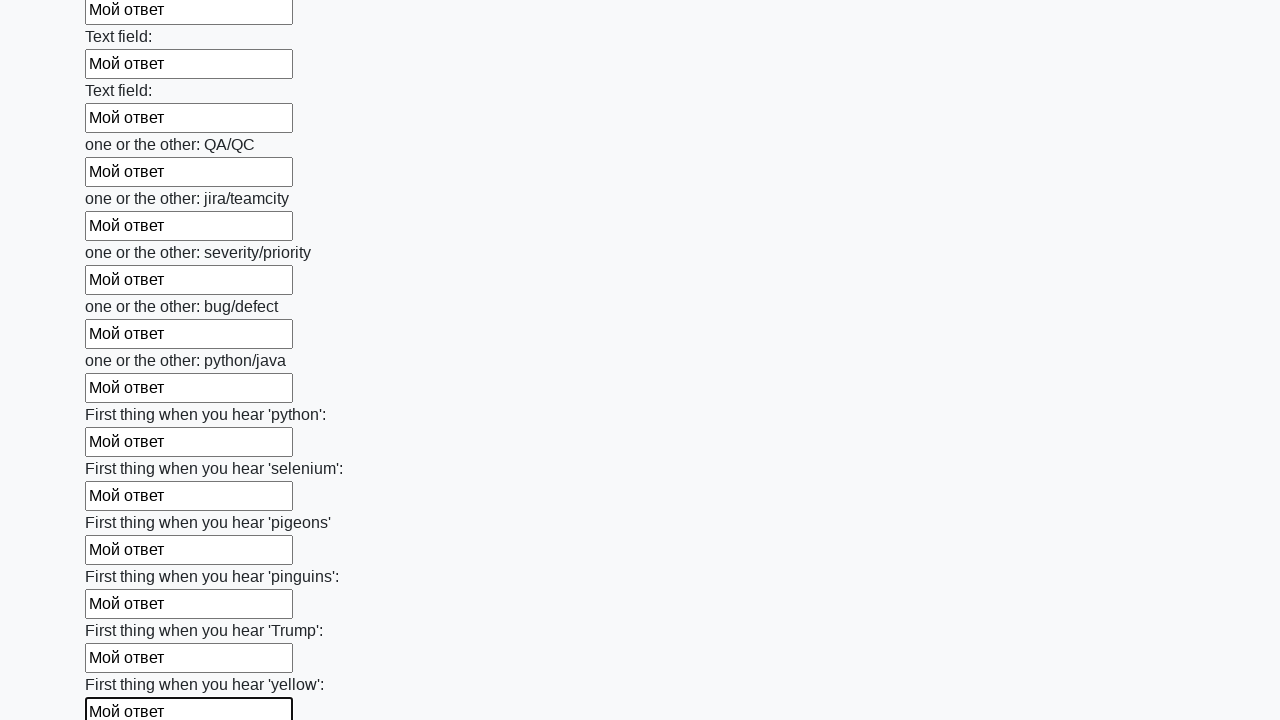

Filled an input field with 'Мой ответ' on input >> nth=98
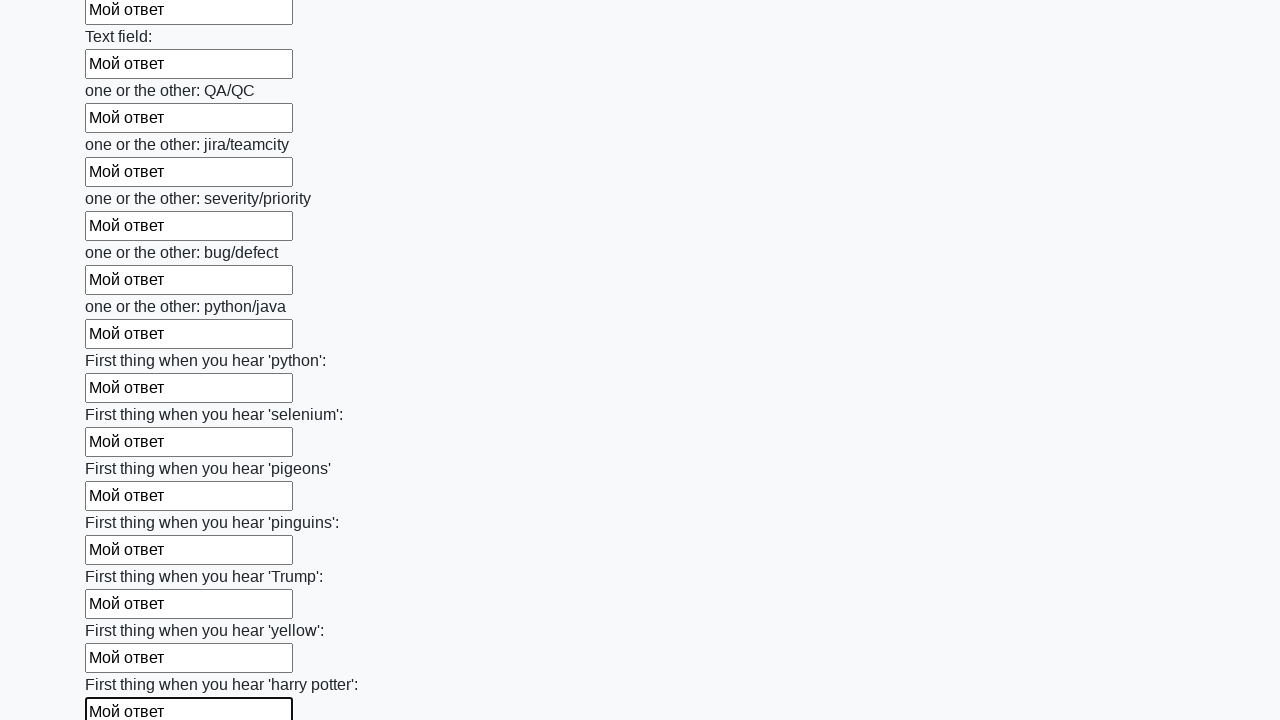

Filled an input field with 'Мой ответ' on input >> nth=99
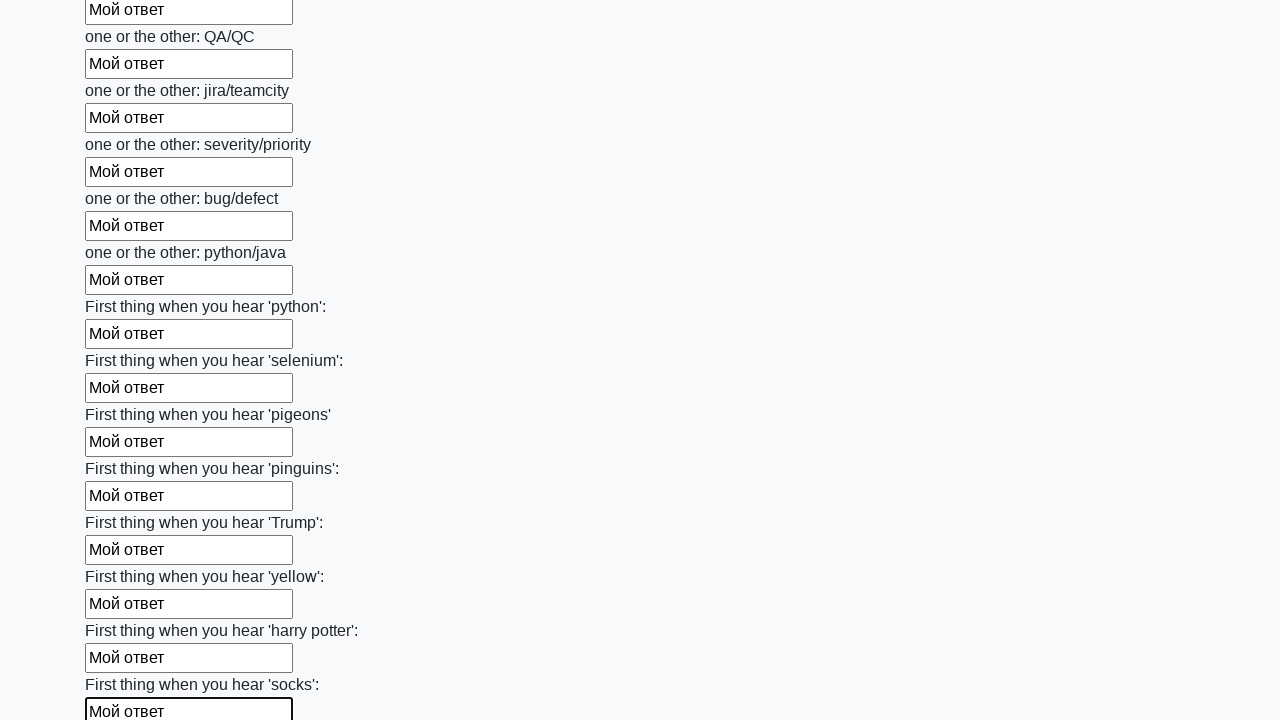

Clicked the submit button to submit the form at (123, 611) on button.btn
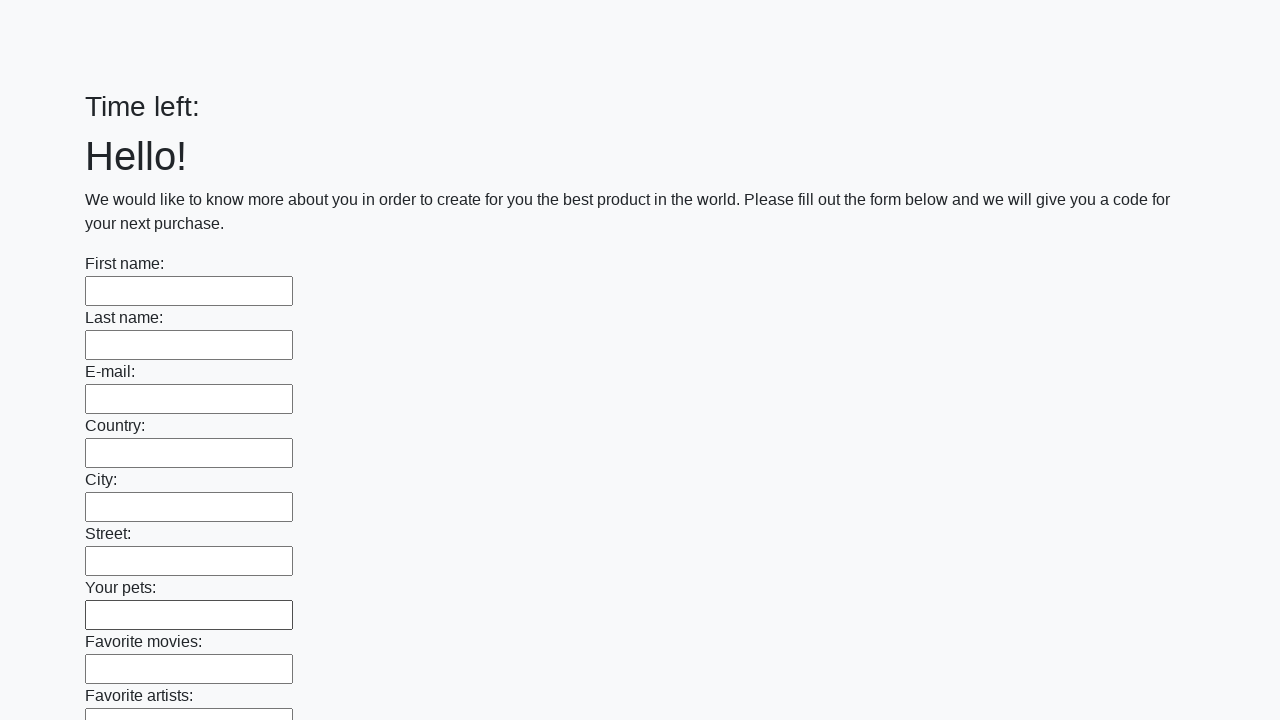

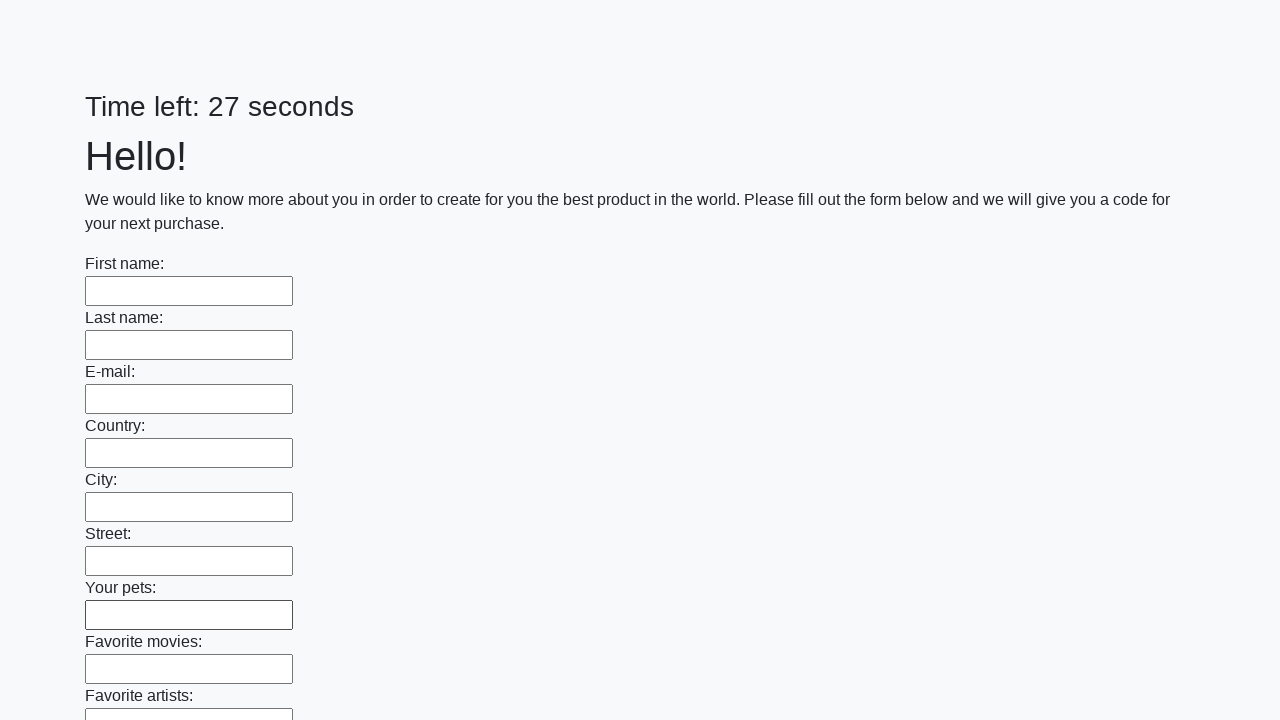